Tests checkbox interaction by randomly selecting and clicking checkboxes, with special handling for Friday checkbox

Starting URL: http://samples.gwtproject.org/samples/Showcase/Showcase.html#!CwCheckBox

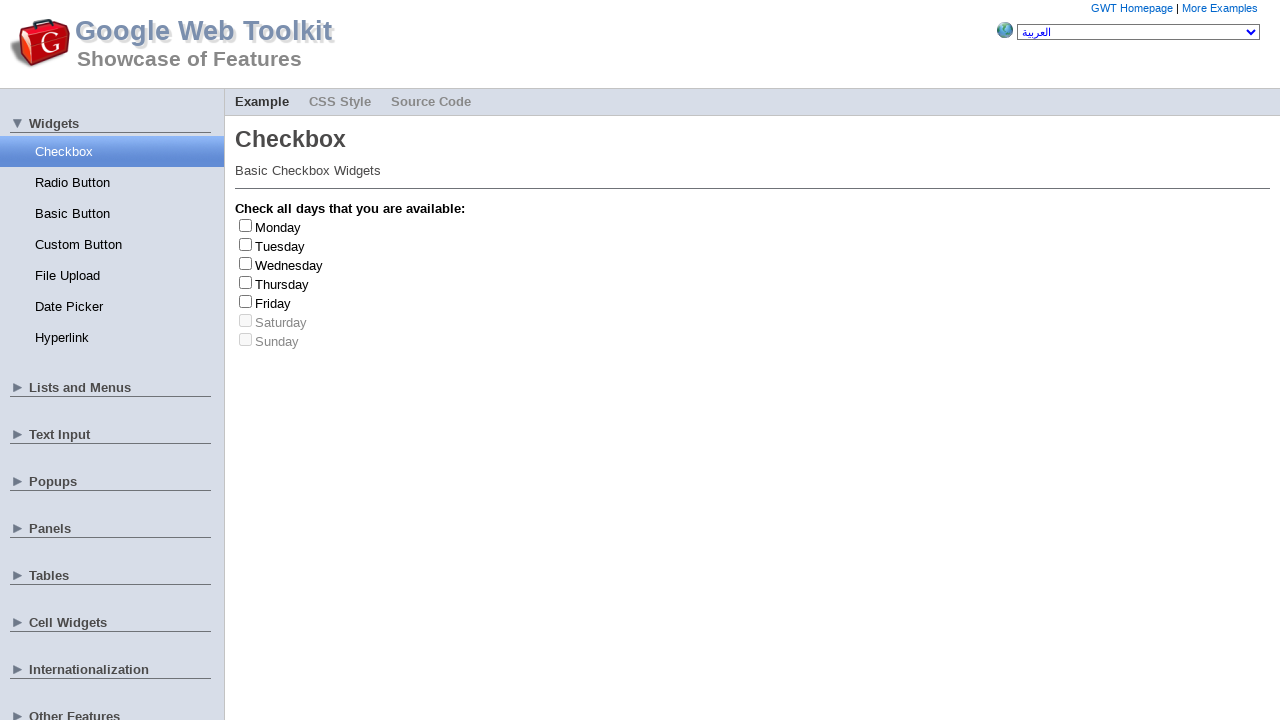

Waited for checkboxes to load
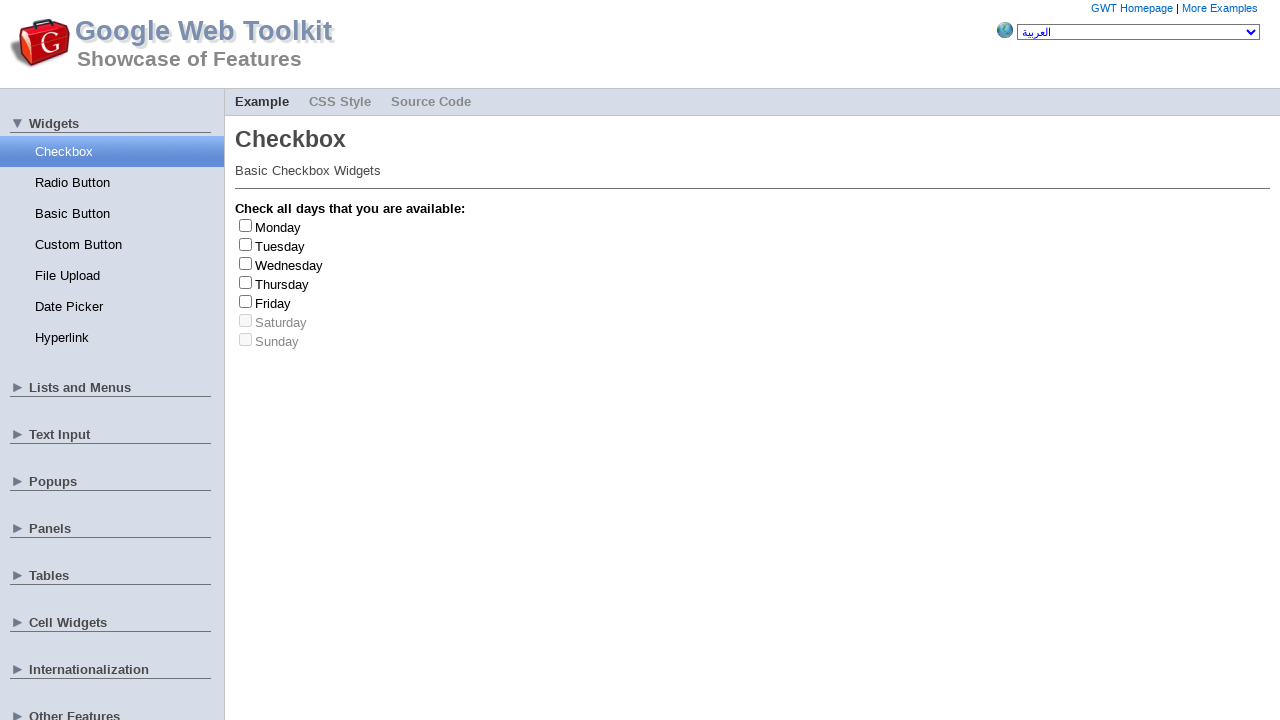

Retrieved all checkbox labels
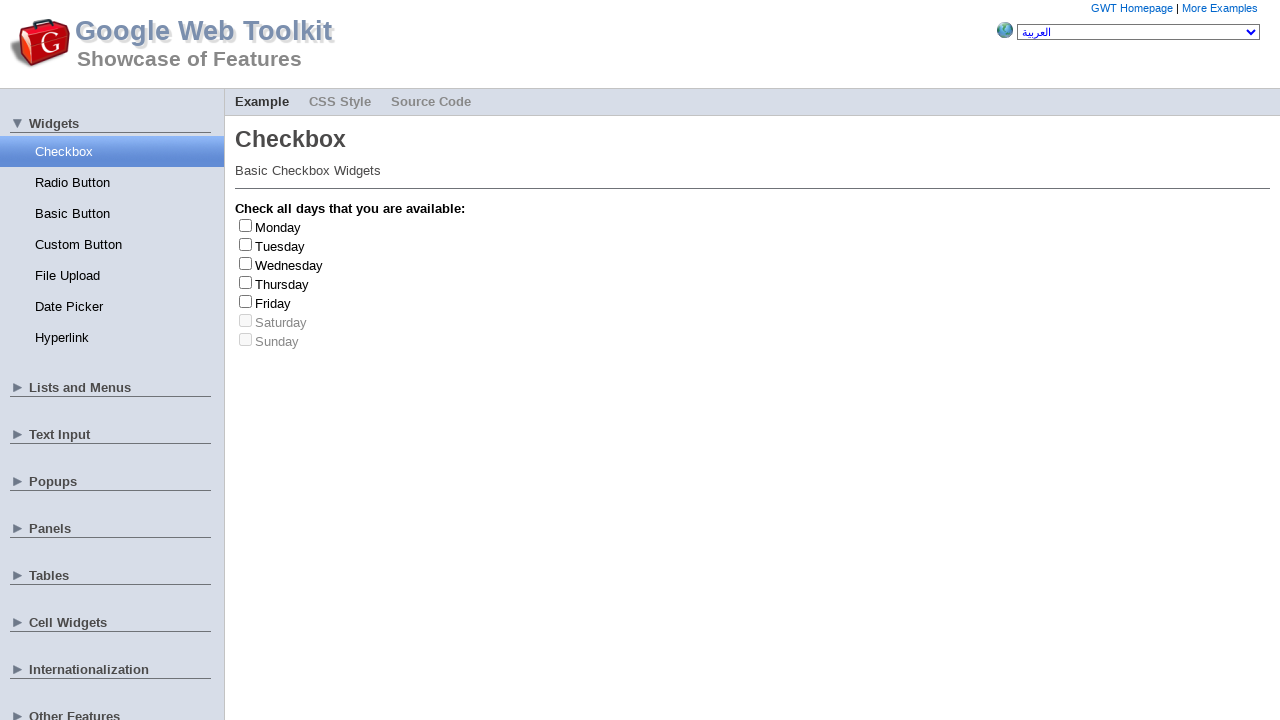

Retrieved all checkbox inputs
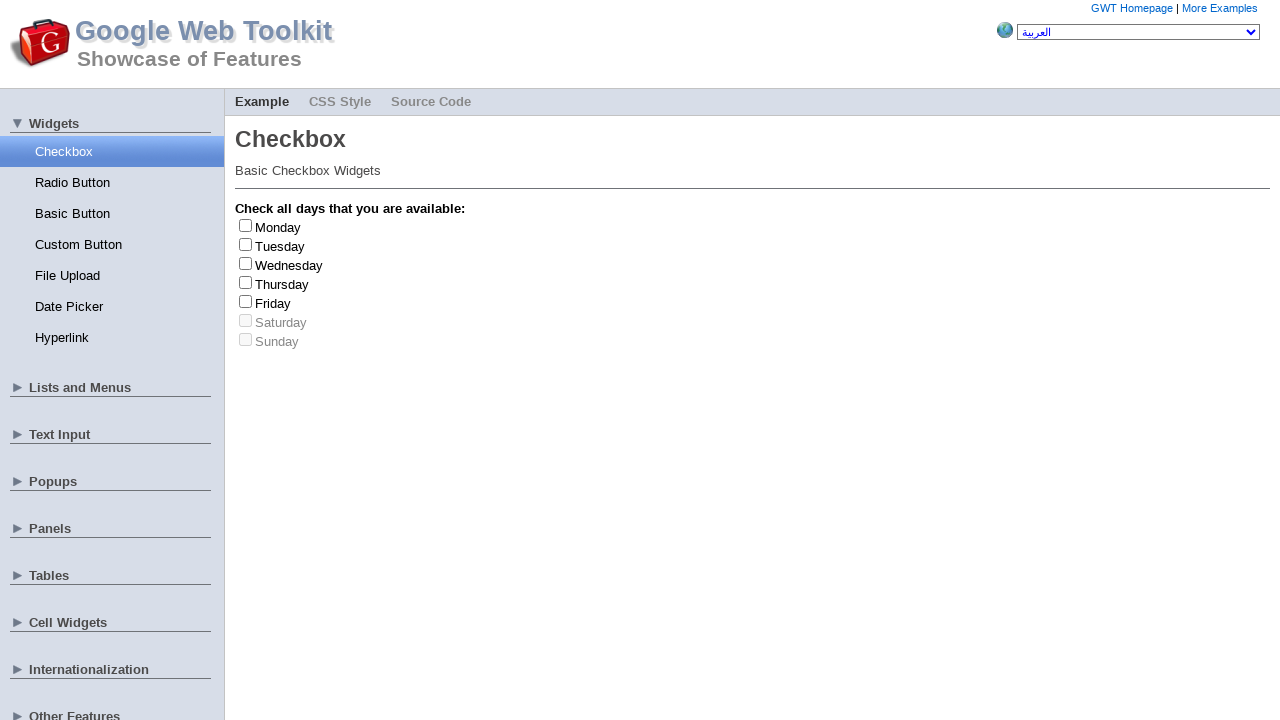

Selected random checkbox at index 0
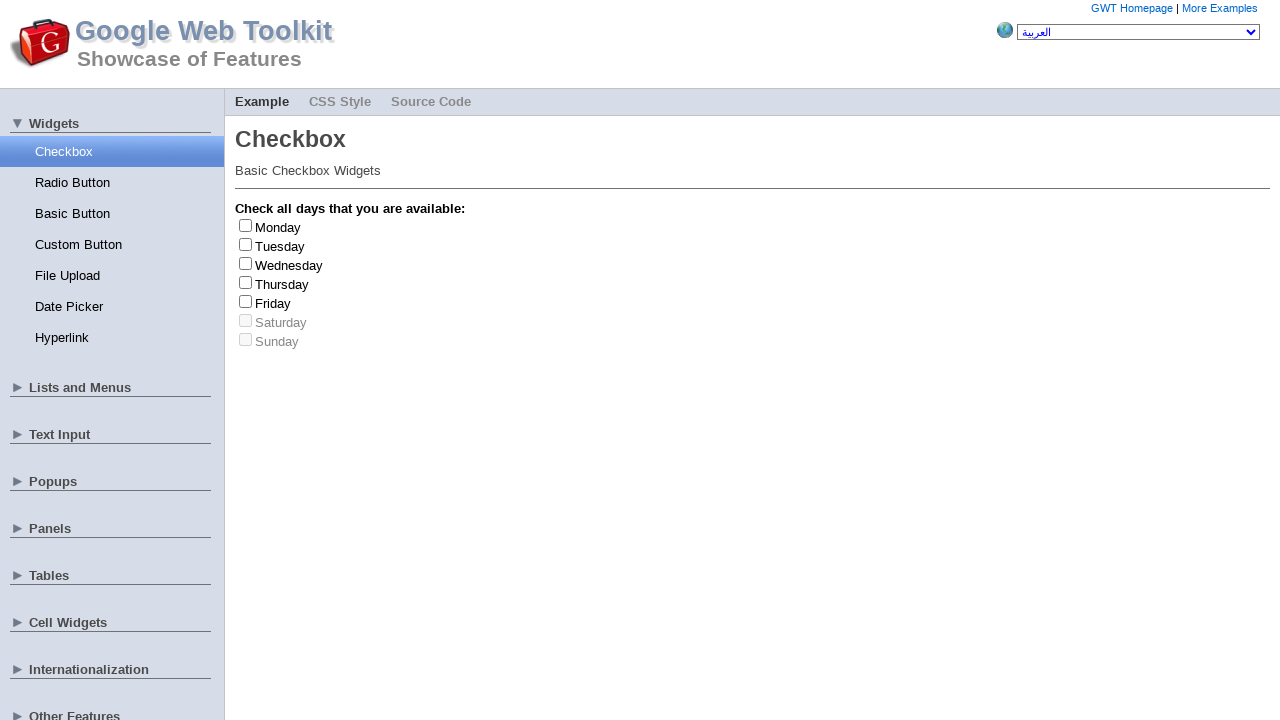

Clicked checkbox label: Monday
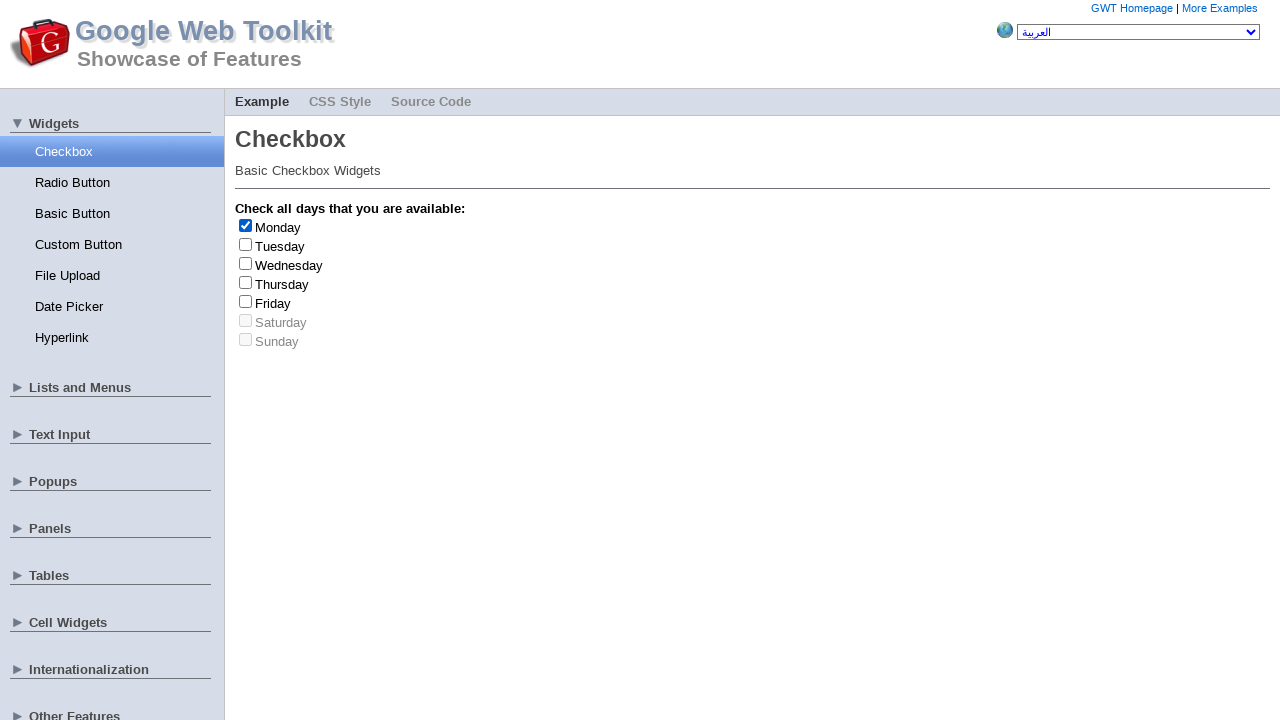

Unchecked checkbox: Monday
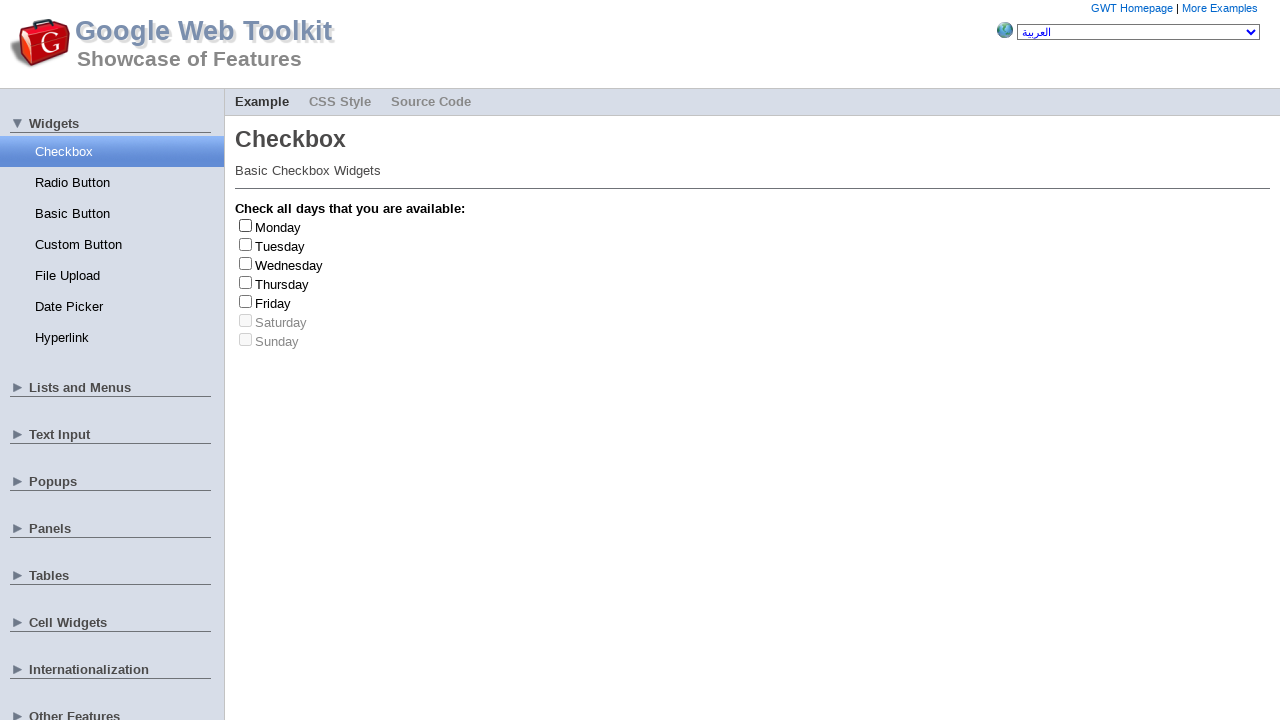

Selected random checkbox at index 0
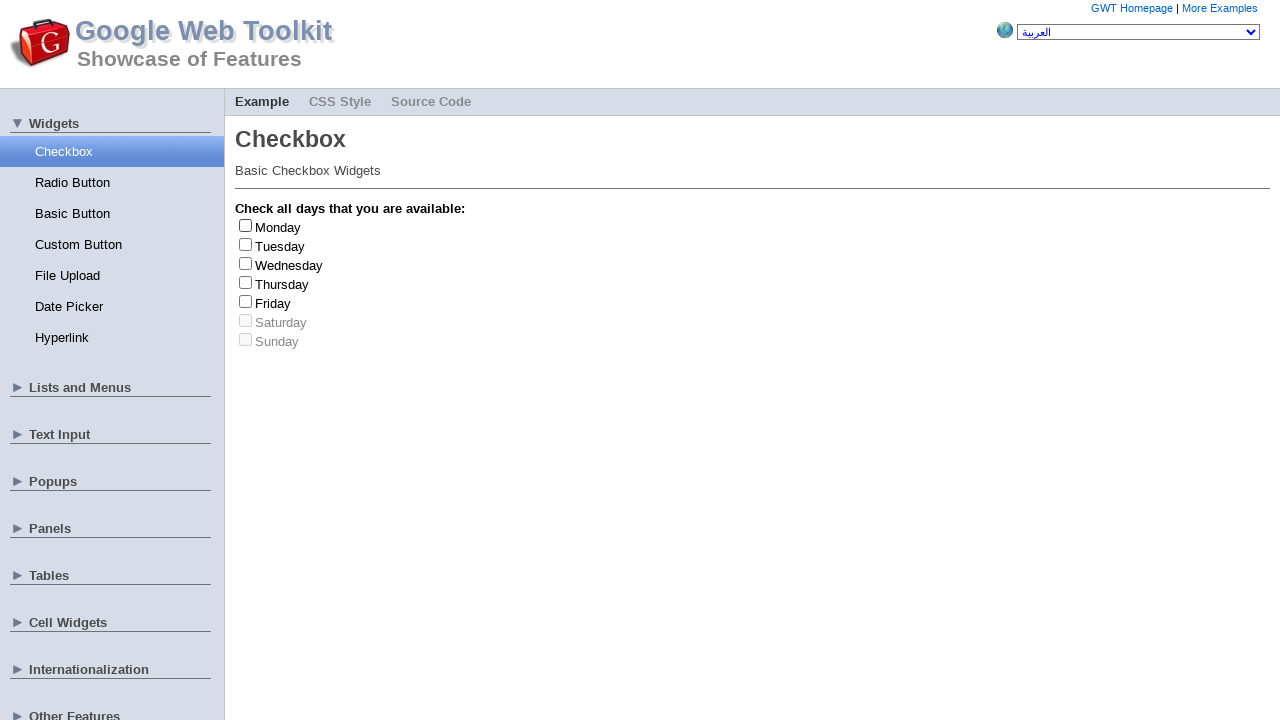

Clicked checkbox label: Monday
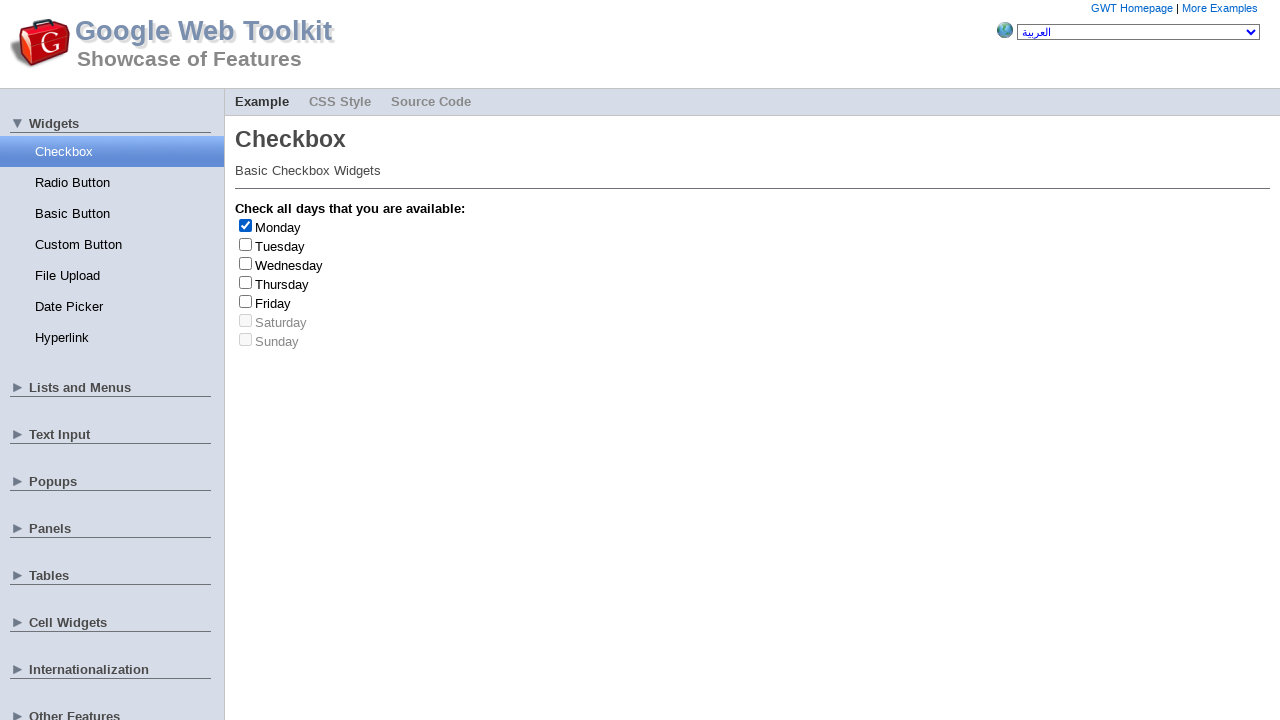

Unchecked checkbox: Monday
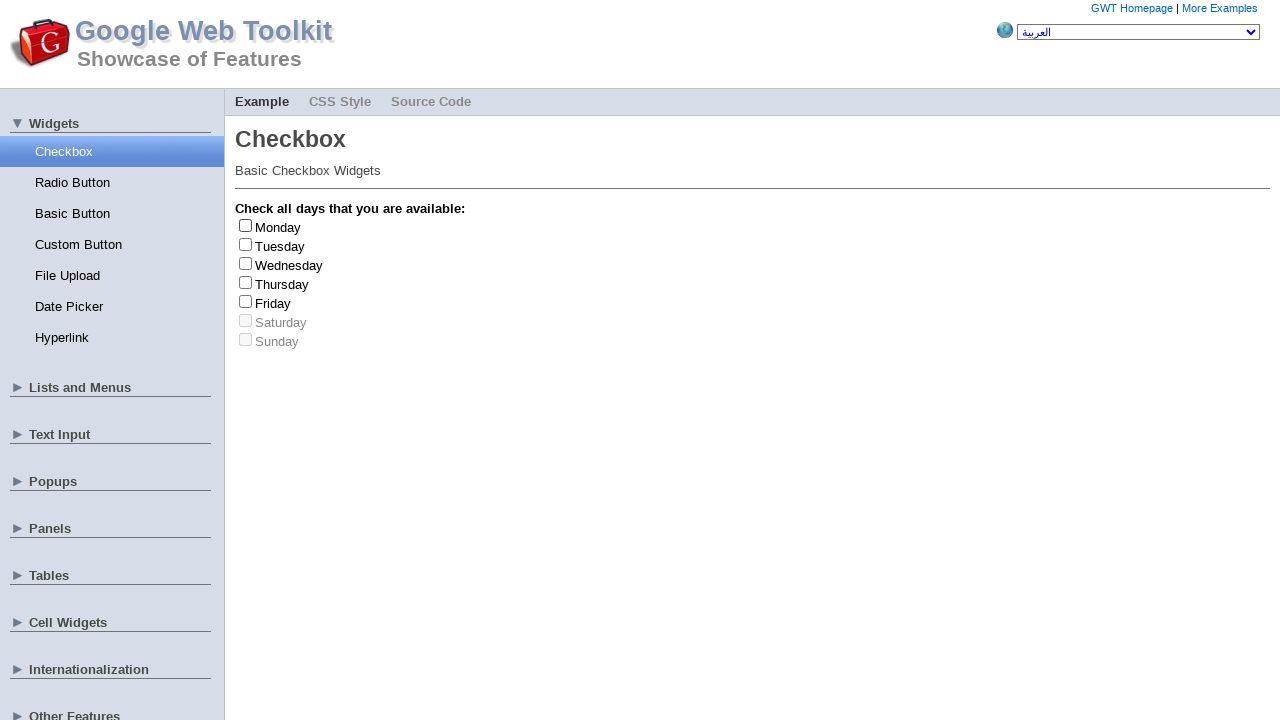

Selected random checkbox at index 4
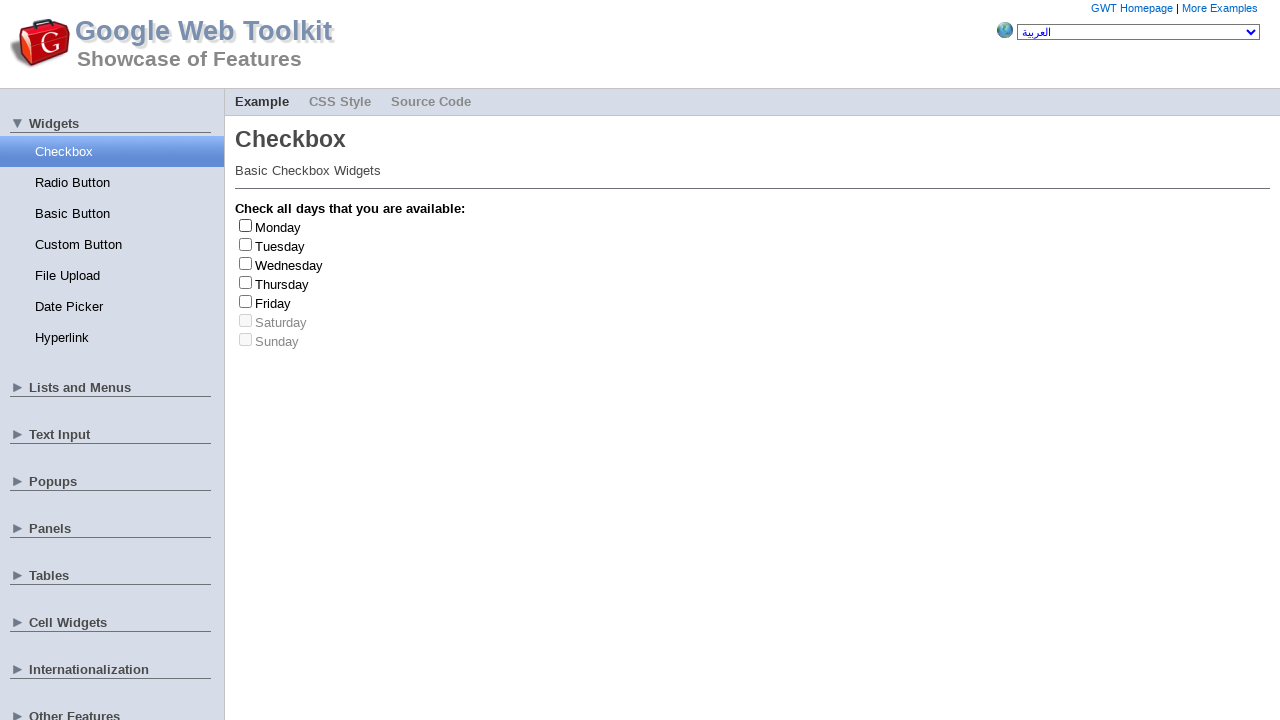

Clicked checkbox label: Friday
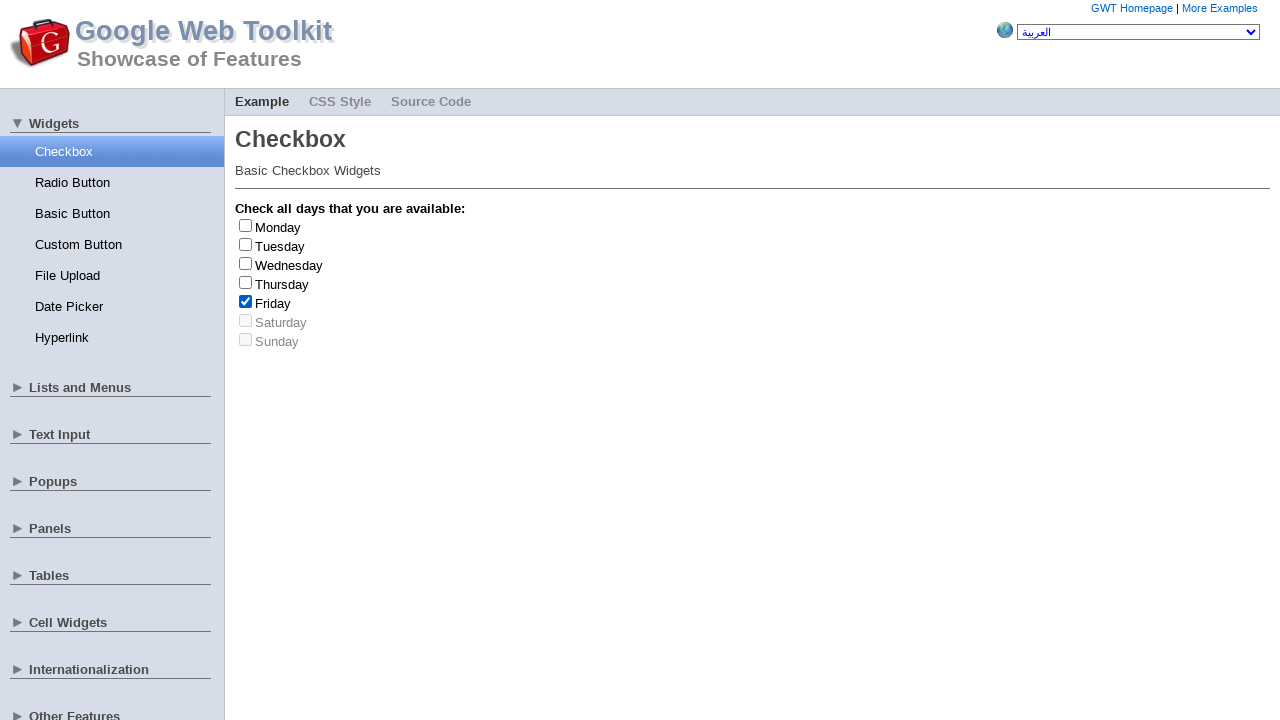

Friday checkbox detected, incrementing counter
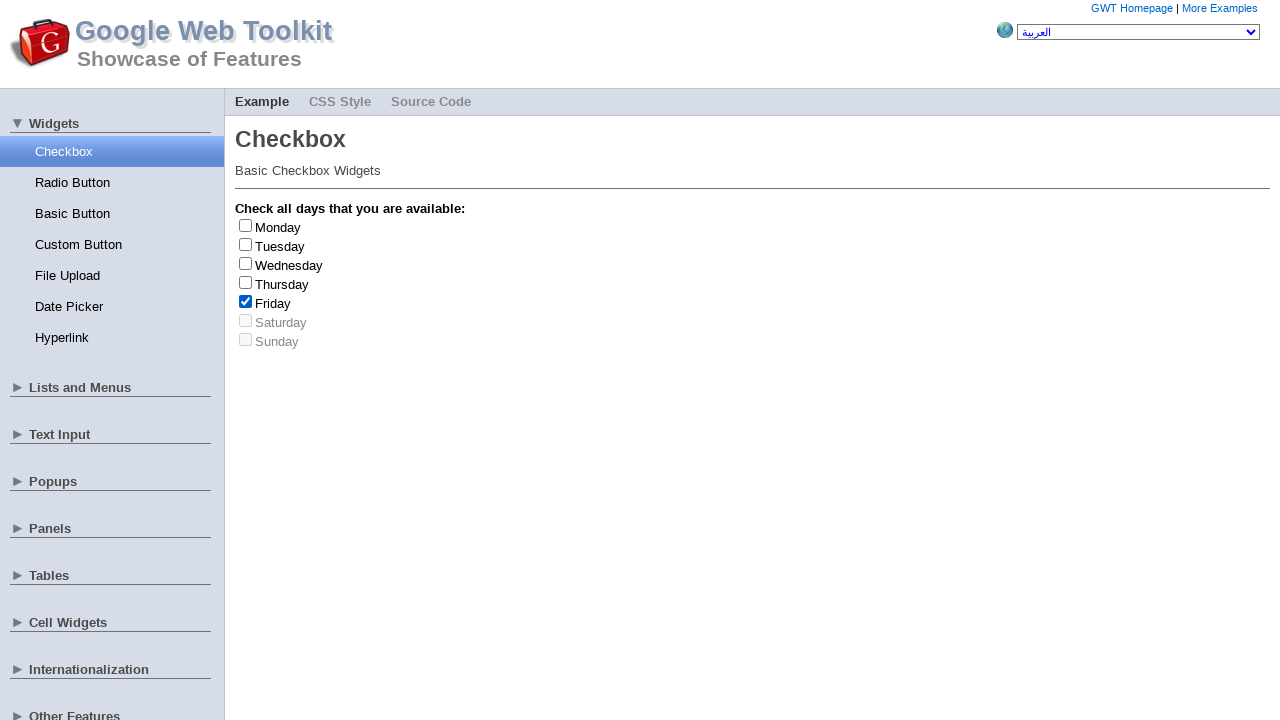

Unchecked checkbox: Friday
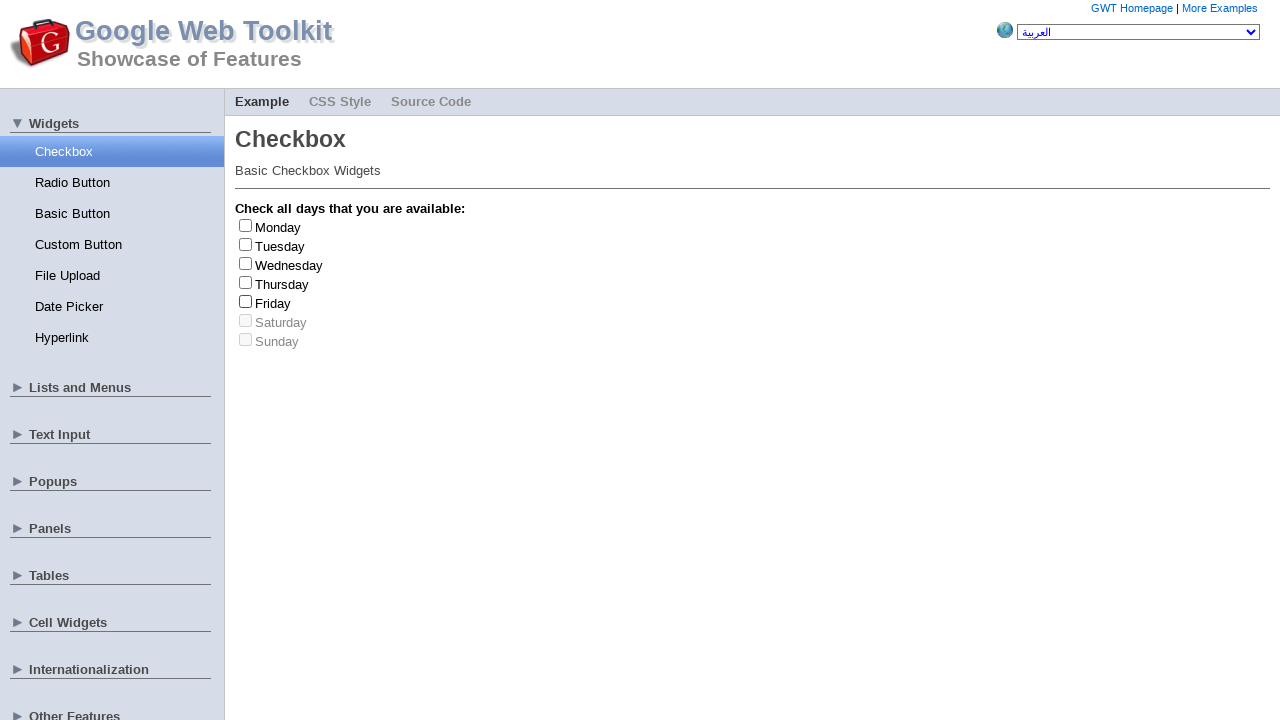

Selected random checkbox at index 1
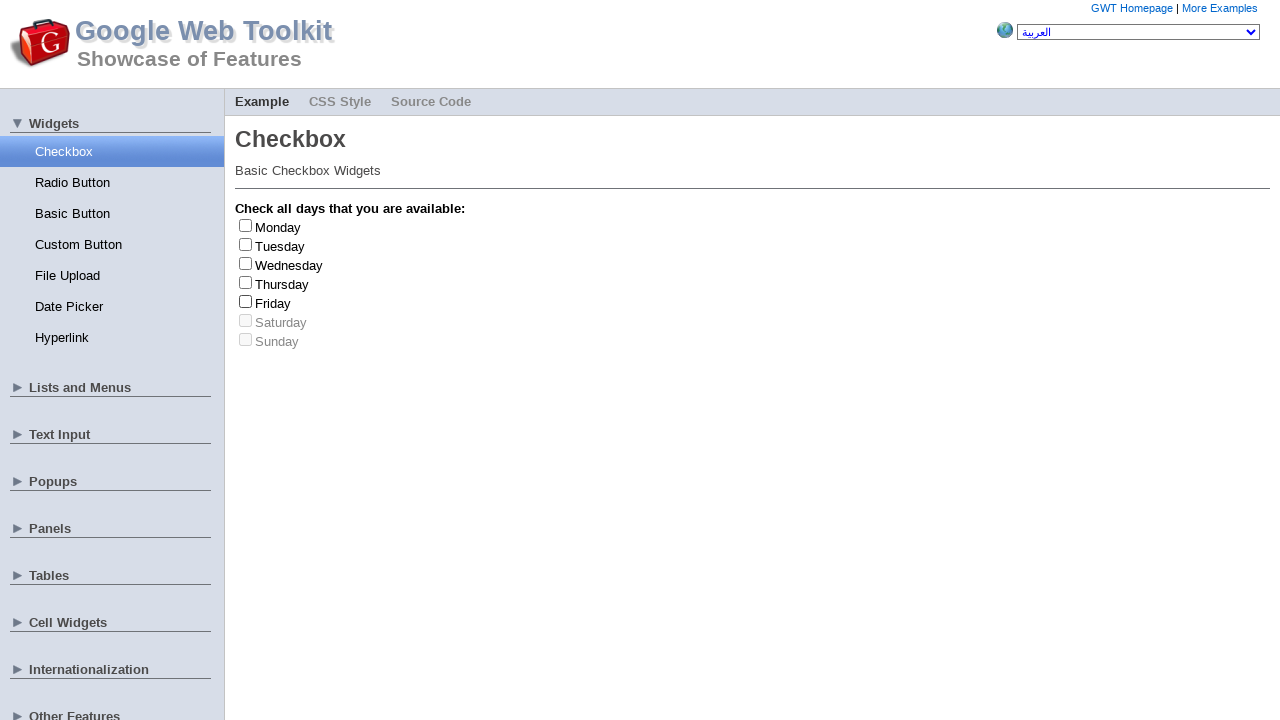

Clicked checkbox label: Tuesday
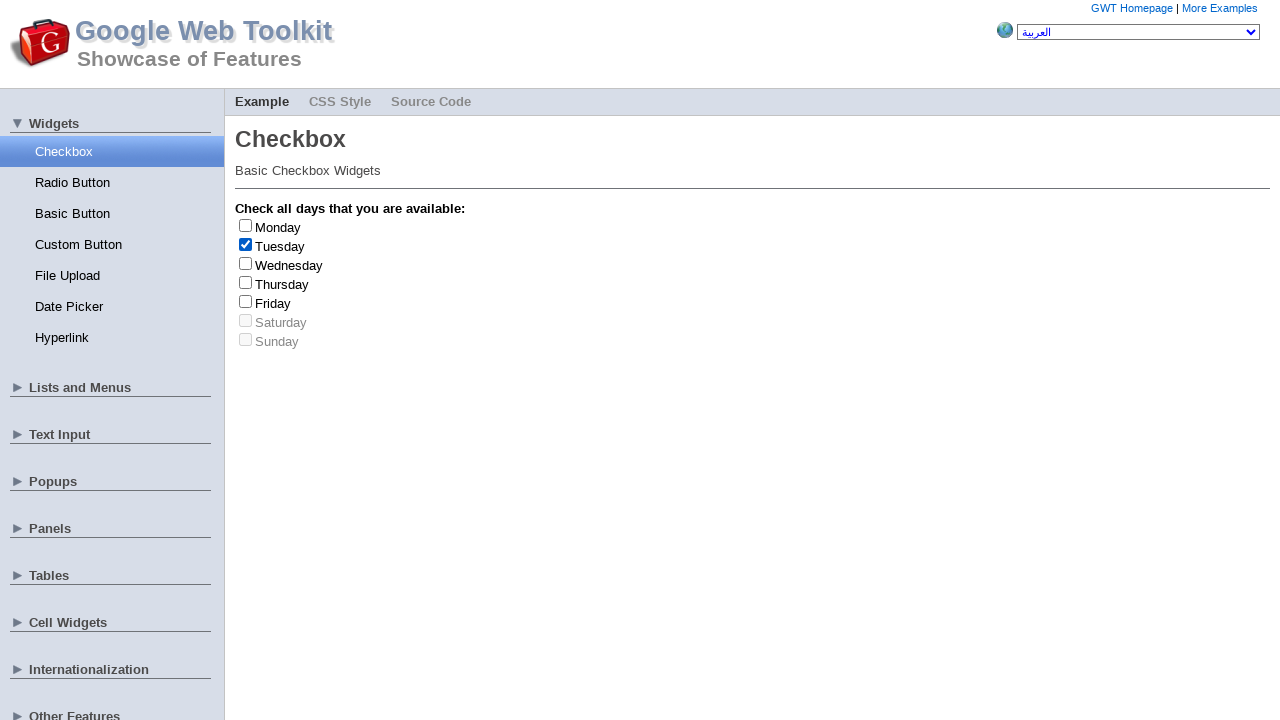

Unchecked checkbox: Tuesday
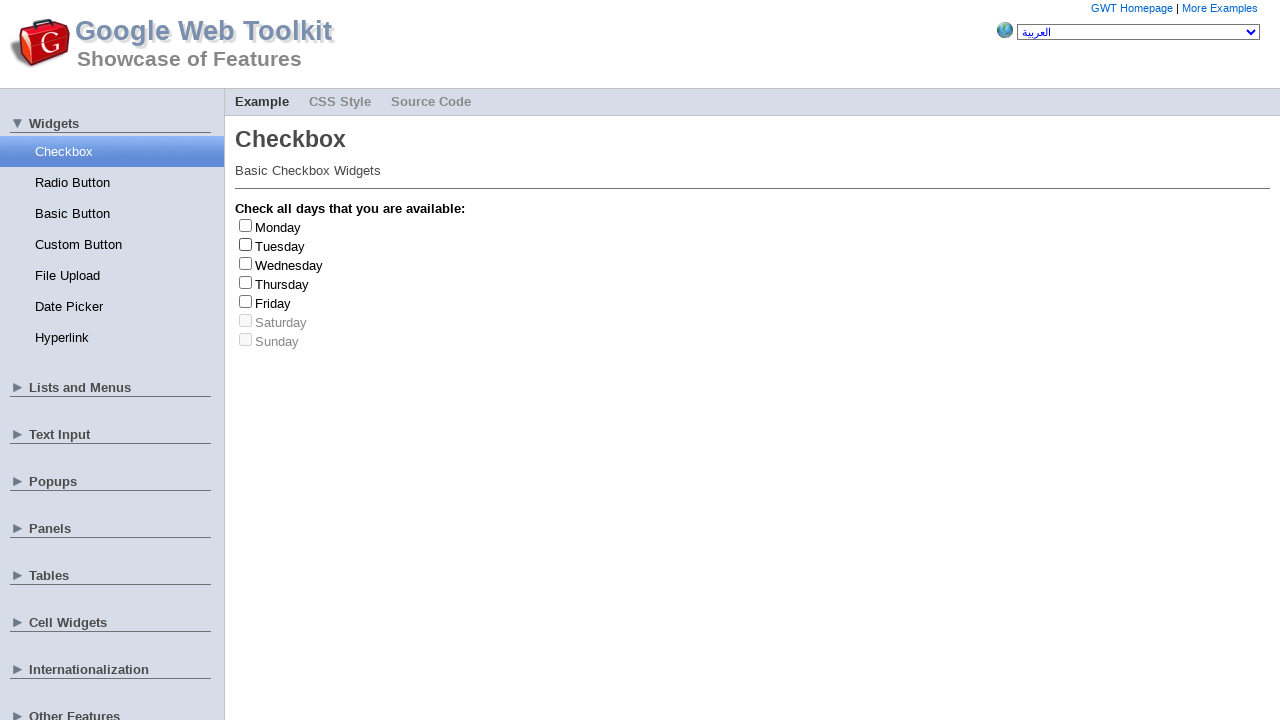

Selected random checkbox at index 2
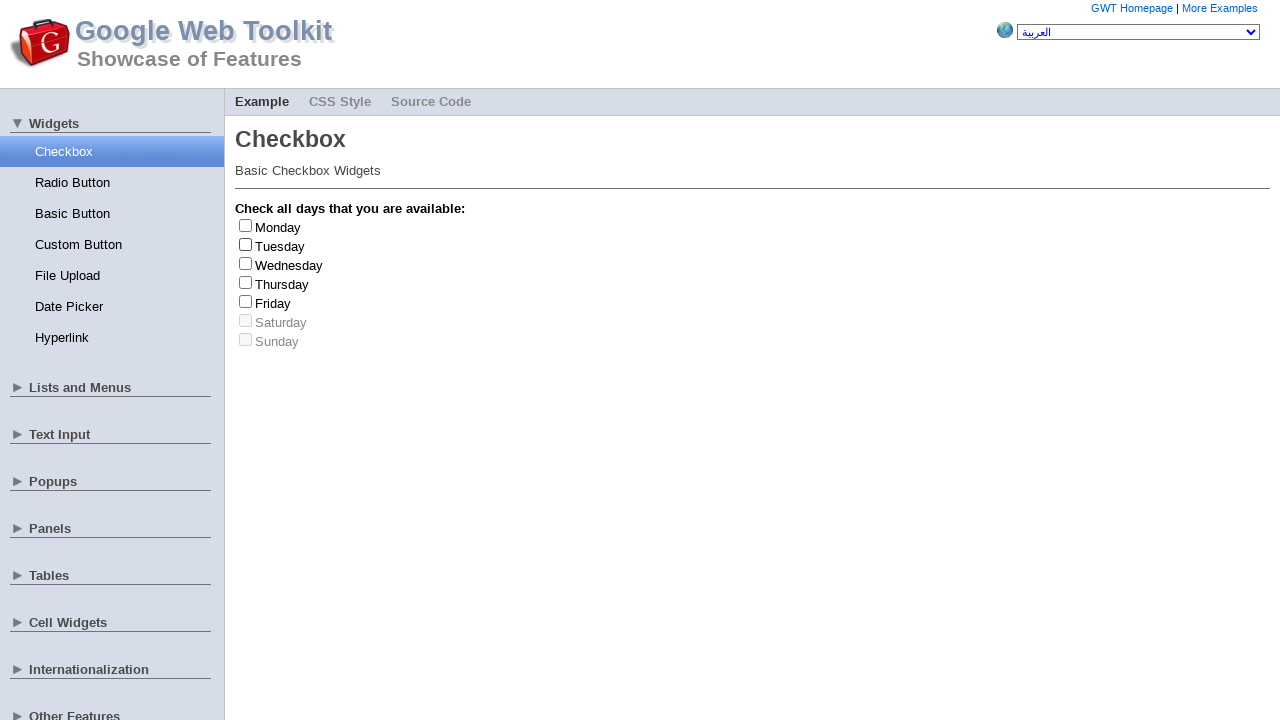

Clicked checkbox label: Wednesday
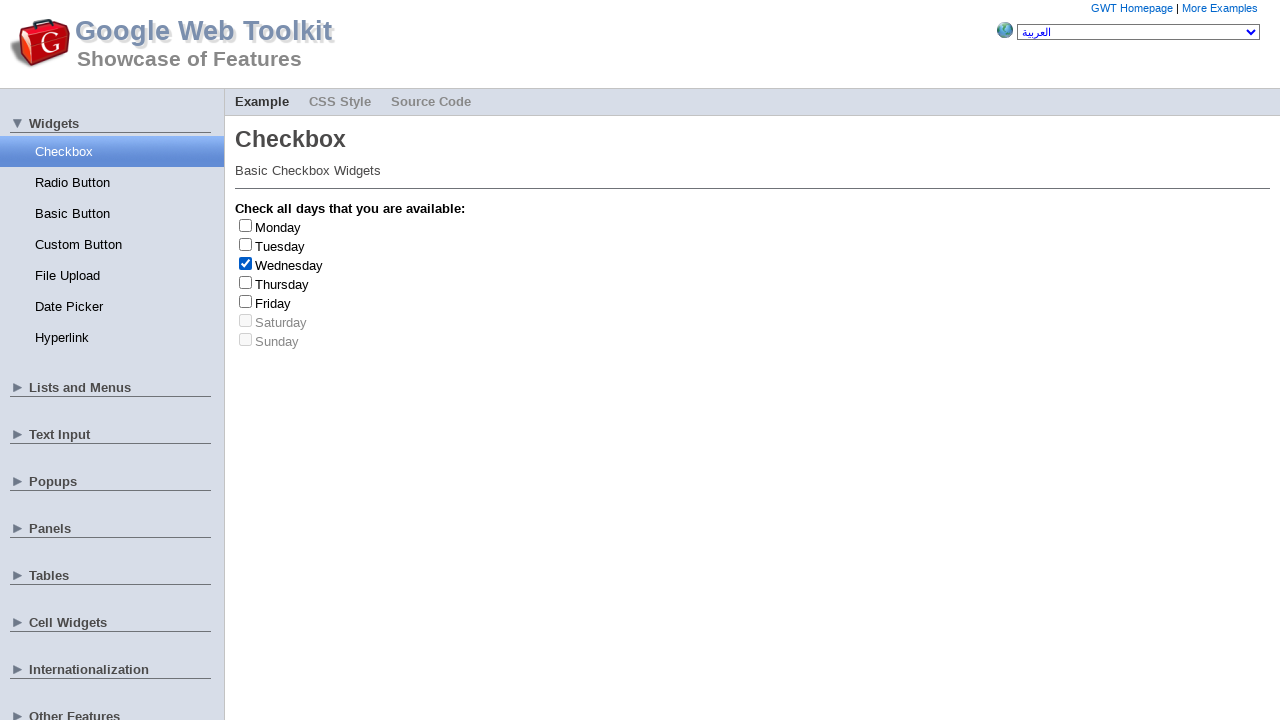

Unchecked checkbox: Wednesday
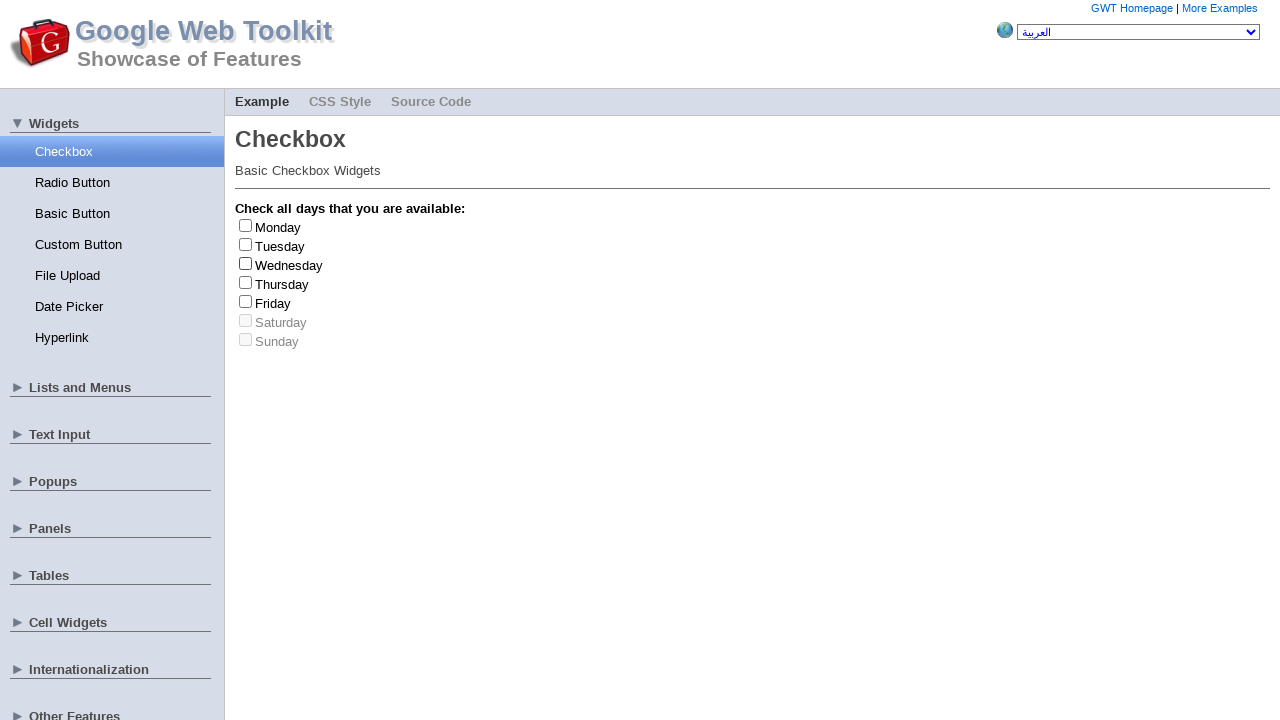

Selected random checkbox at index 3
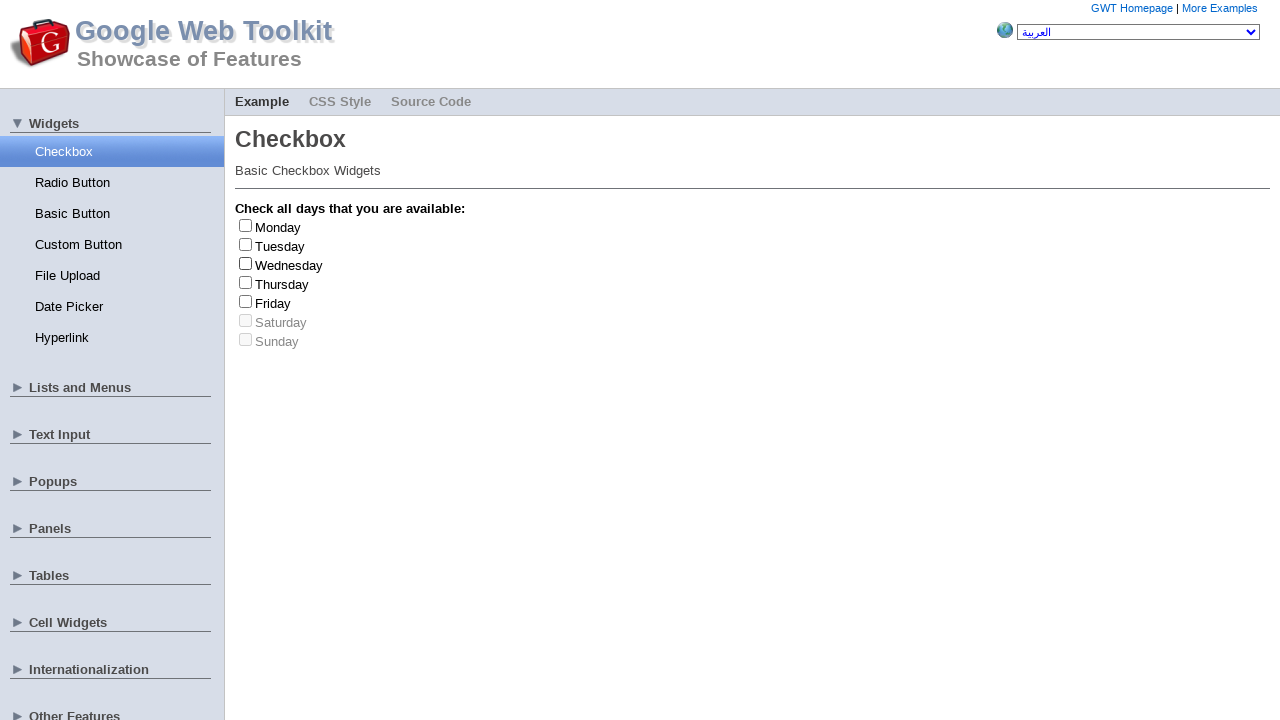

Clicked checkbox label: Thursday
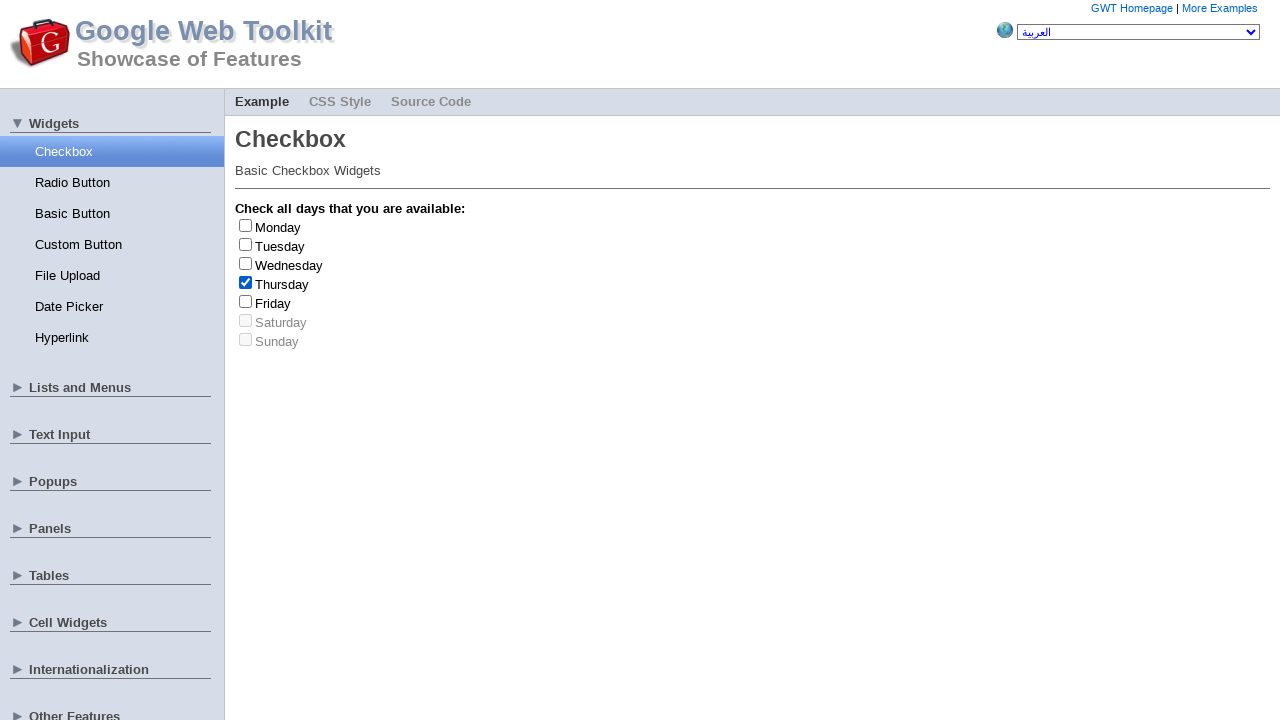

Unchecked checkbox: Thursday
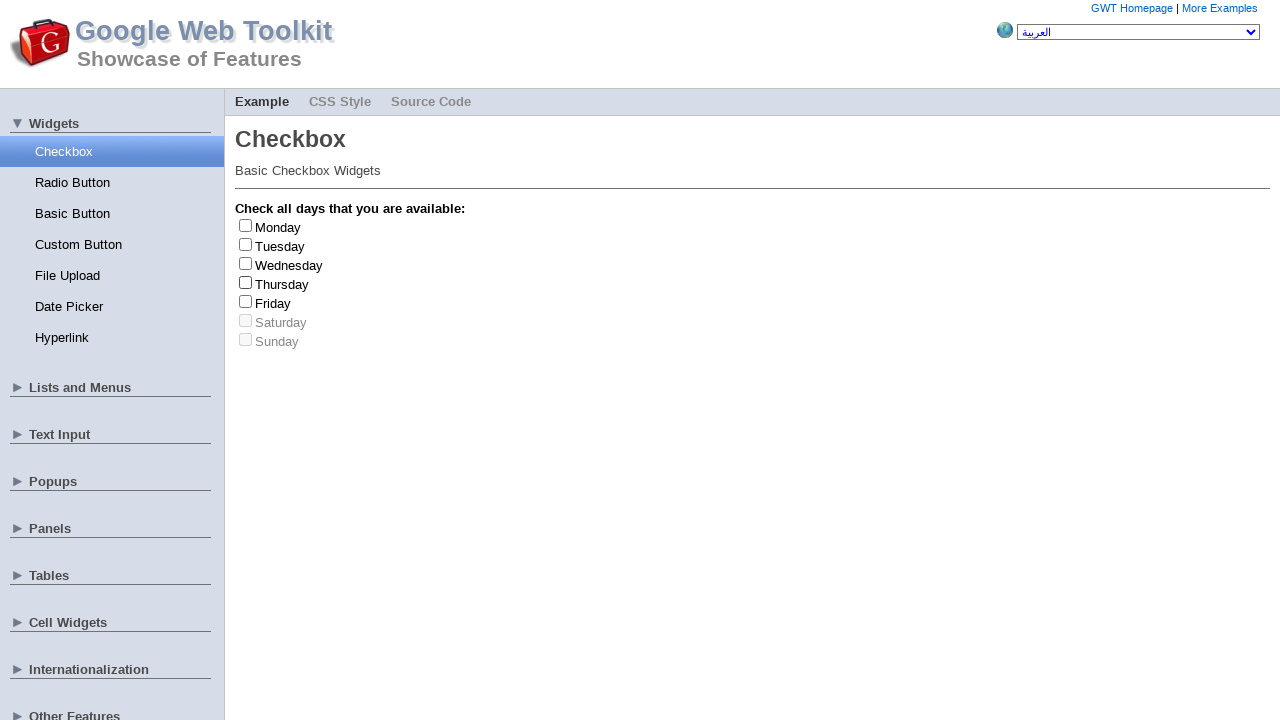

Selected random checkbox at index 6
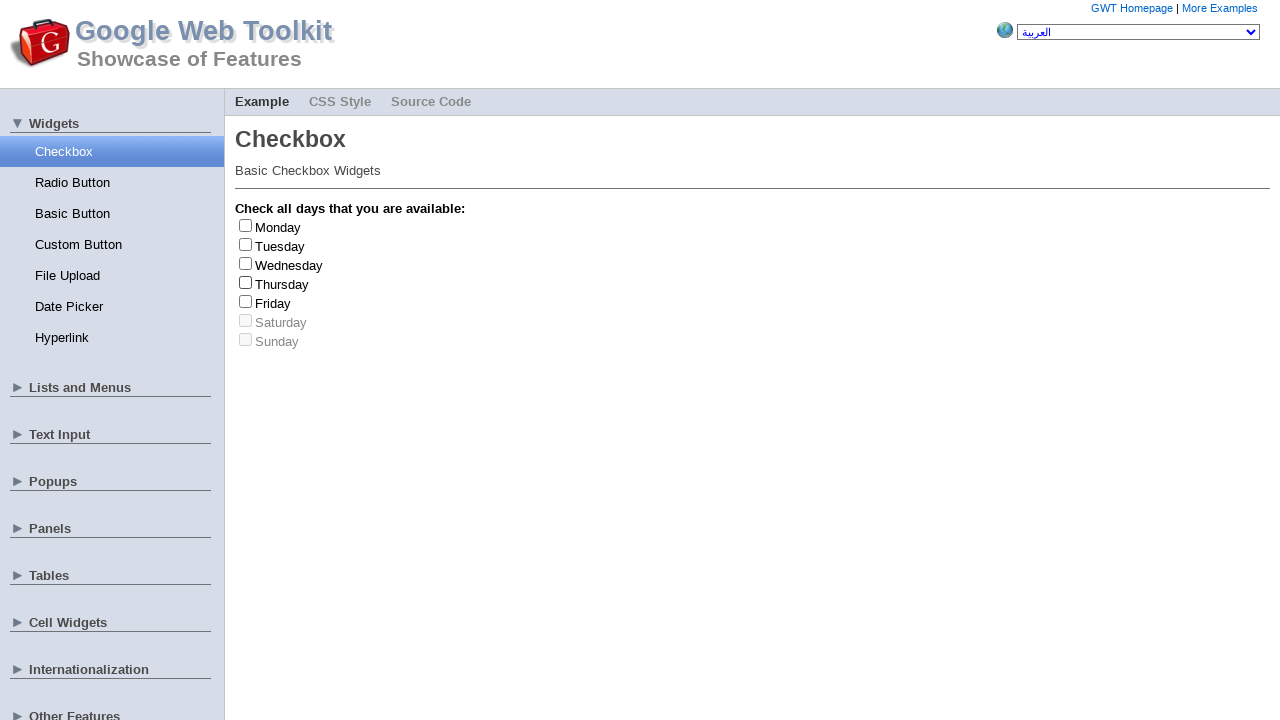

Selected random checkbox at index 2
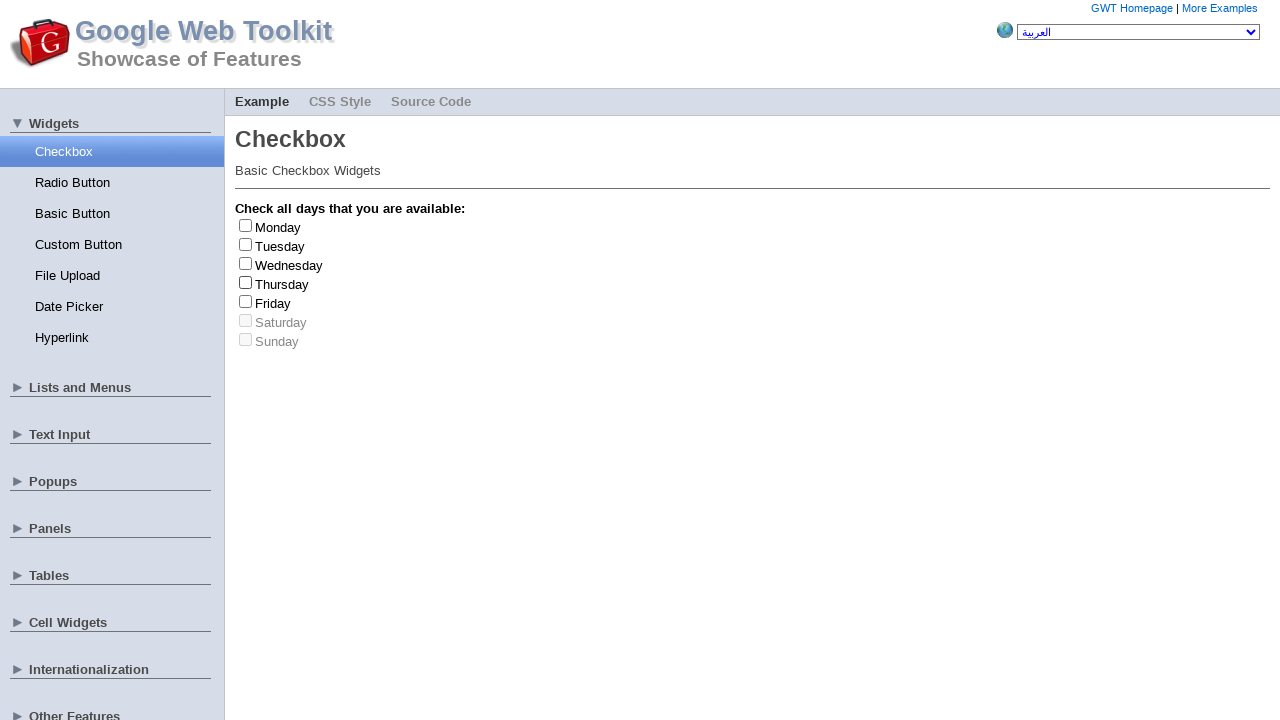

Clicked checkbox label: Wednesday
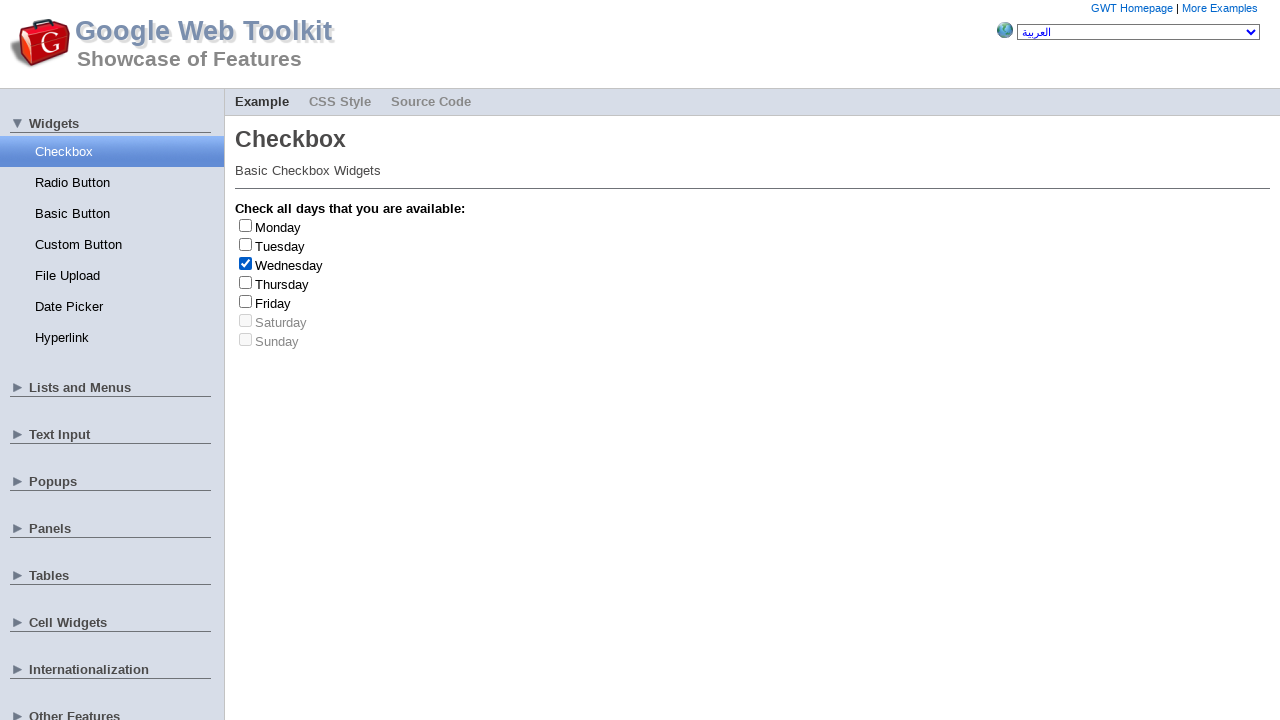

Unchecked checkbox: Wednesday
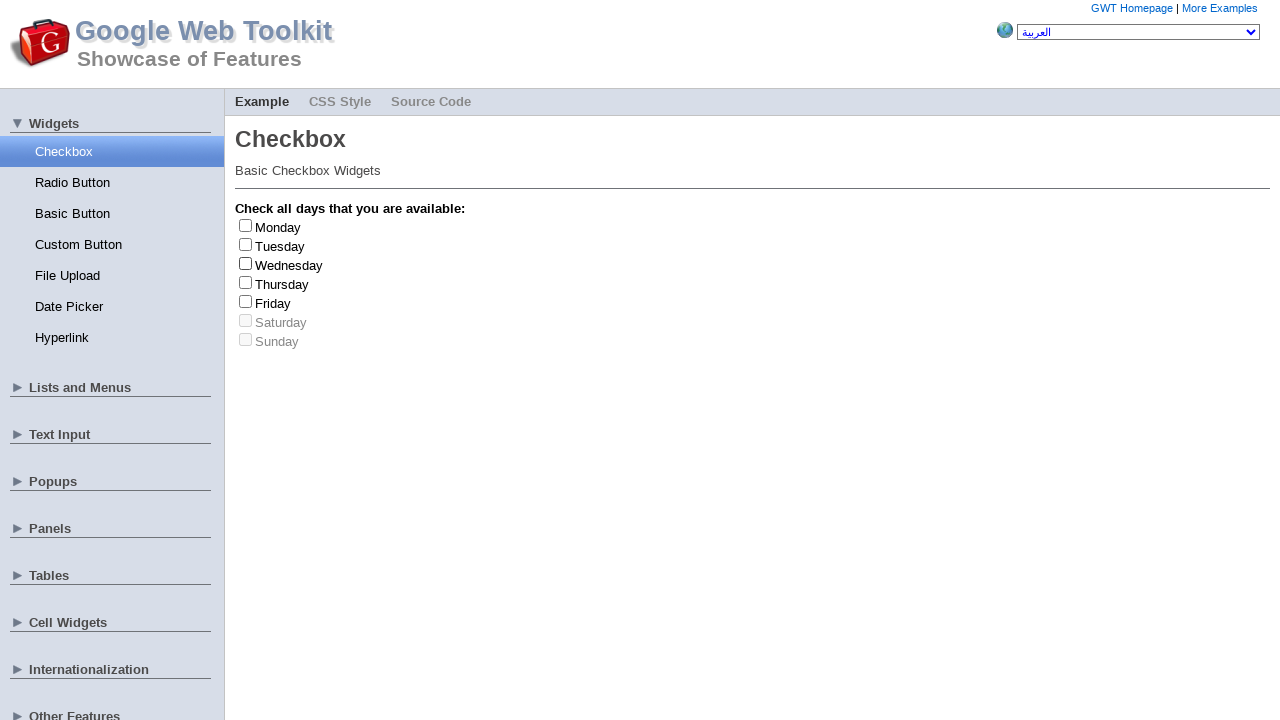

Selected random checkbox at index 6
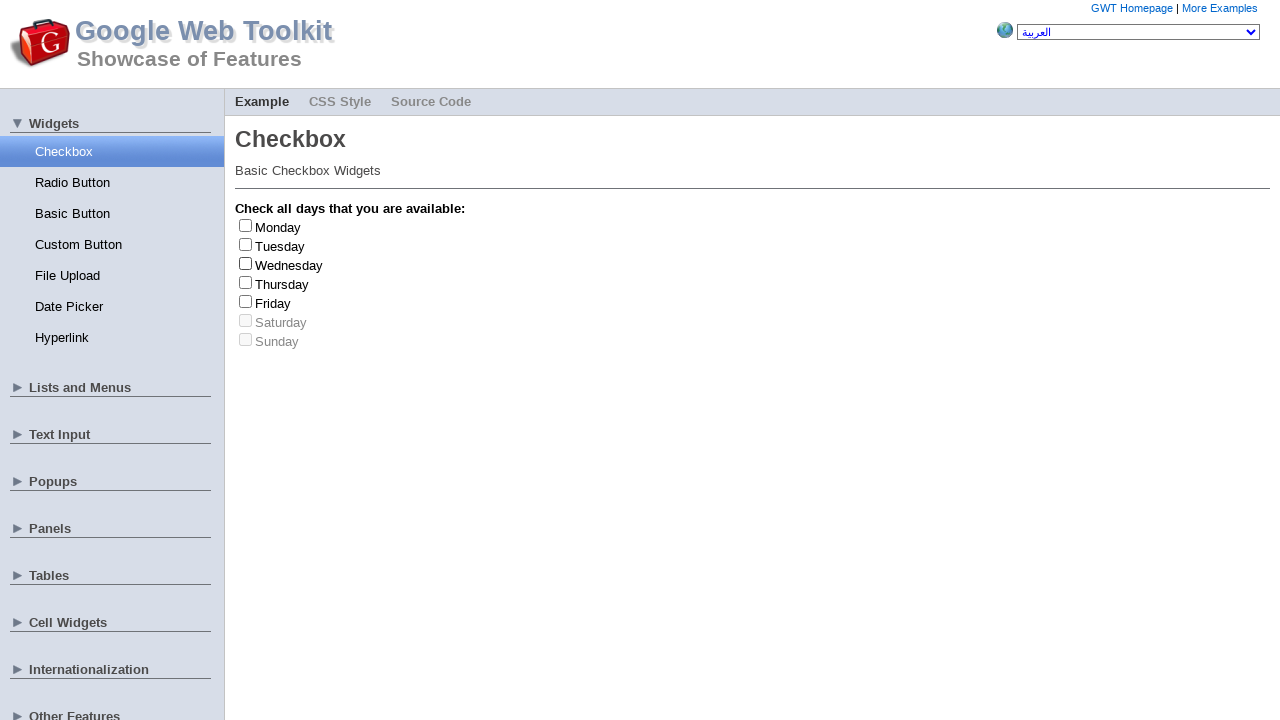

Selected random checkbox at index 3
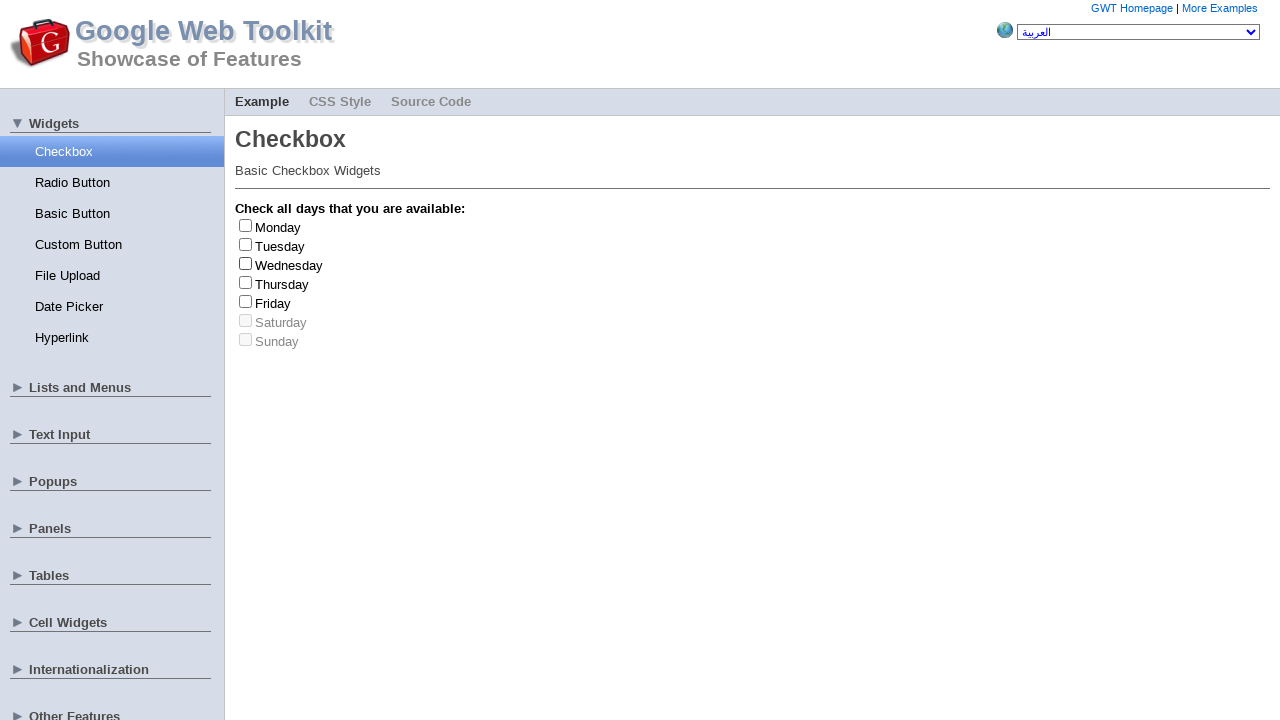

Clicked checkbox label: Thursday
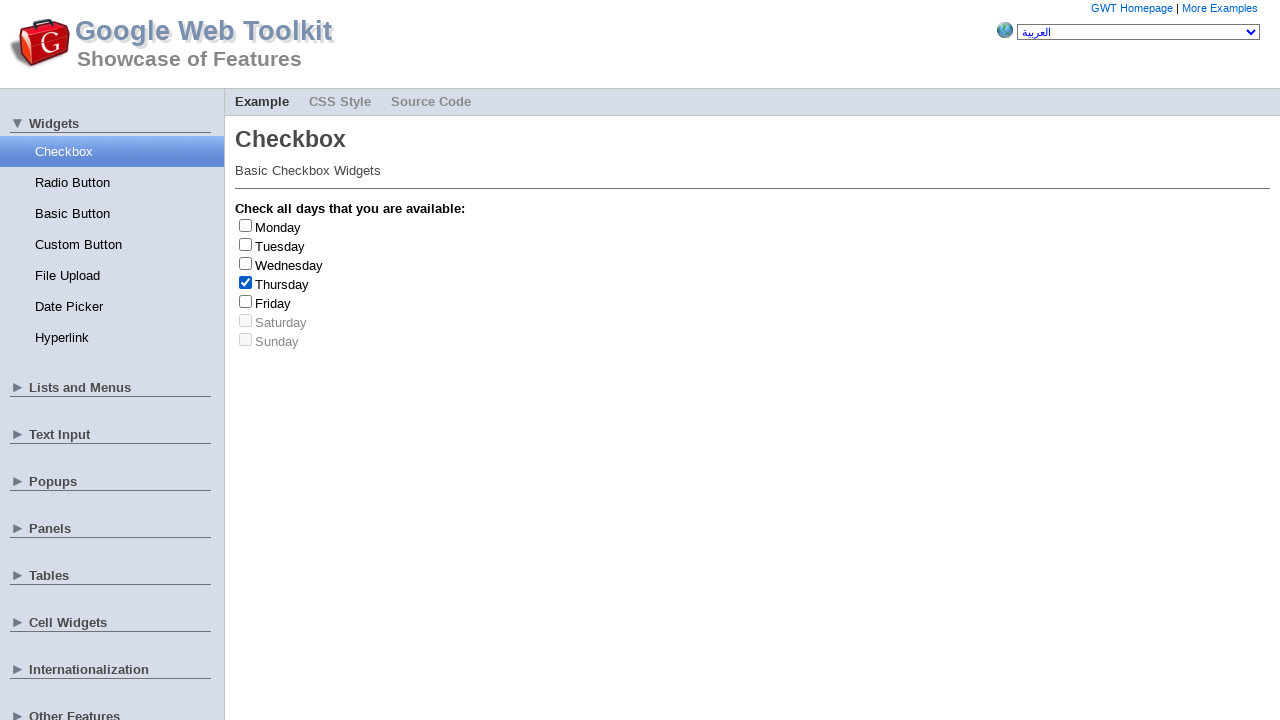

Unchecked checkbox: Thursday
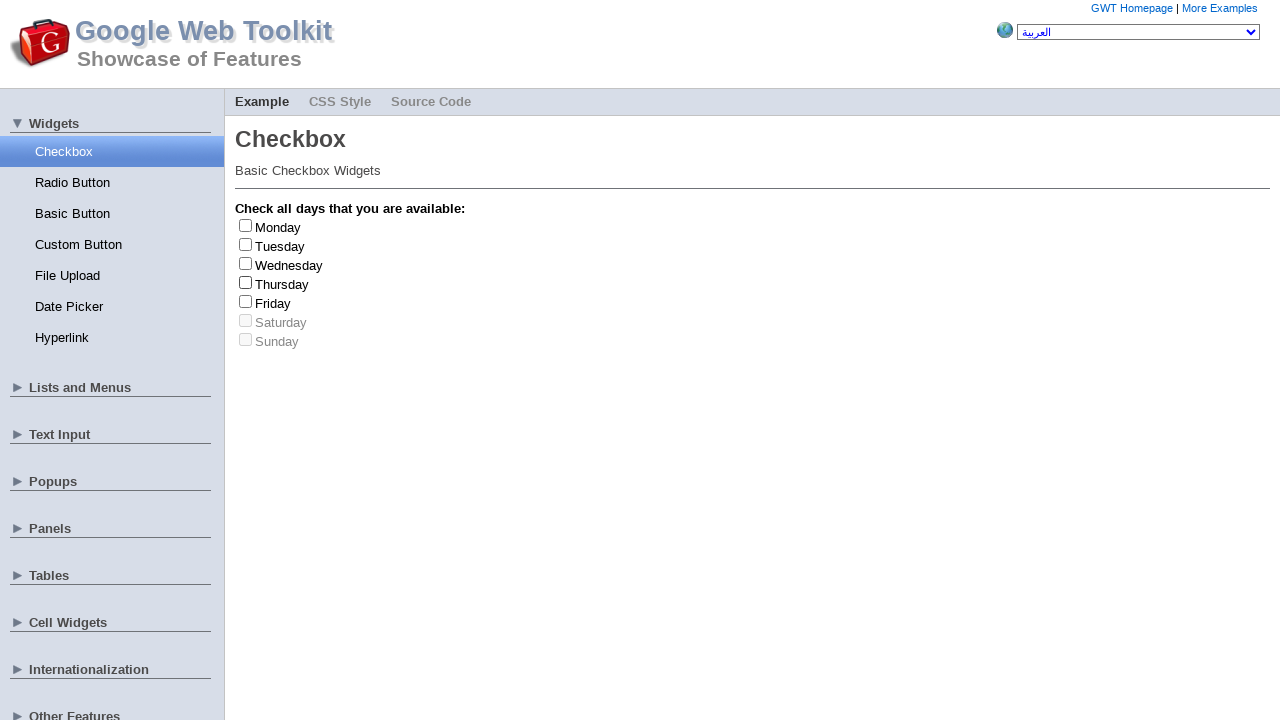

Selected random checkbox at index 2
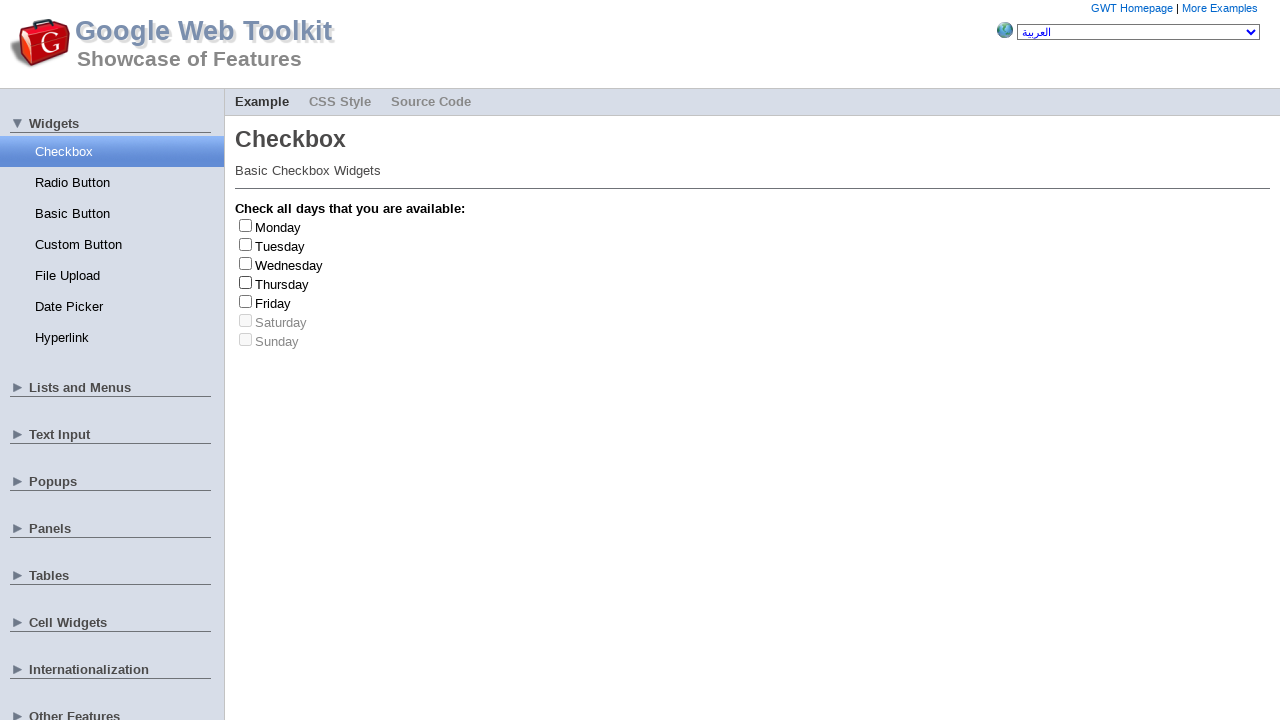

Clicked checkbox label: Wednesday
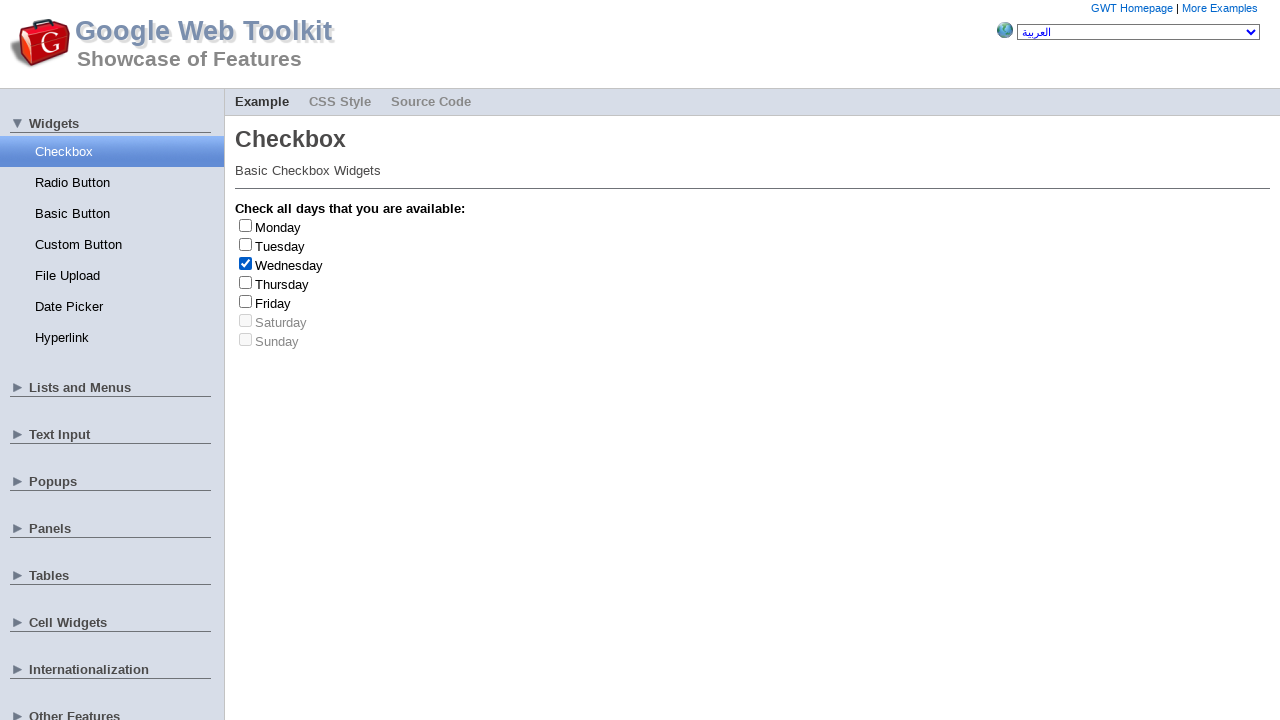

Unchecked checkbox: Wednesday
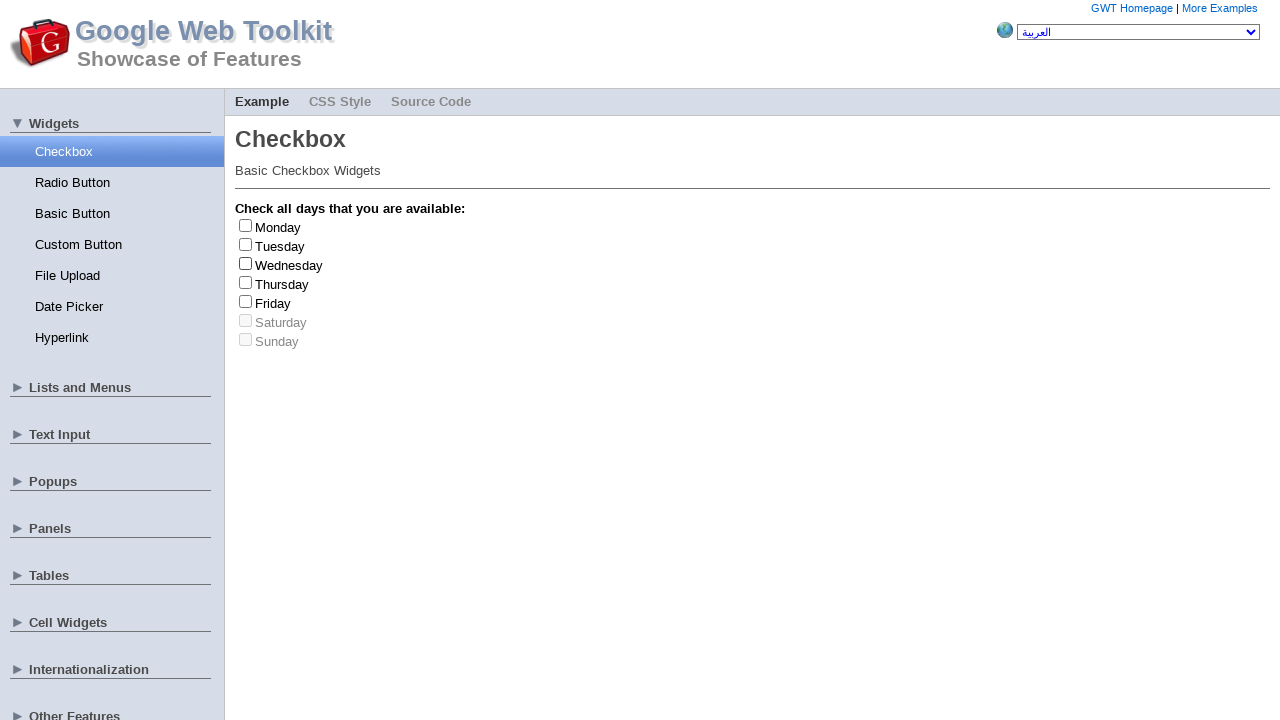

Selected random checkbox at index 0
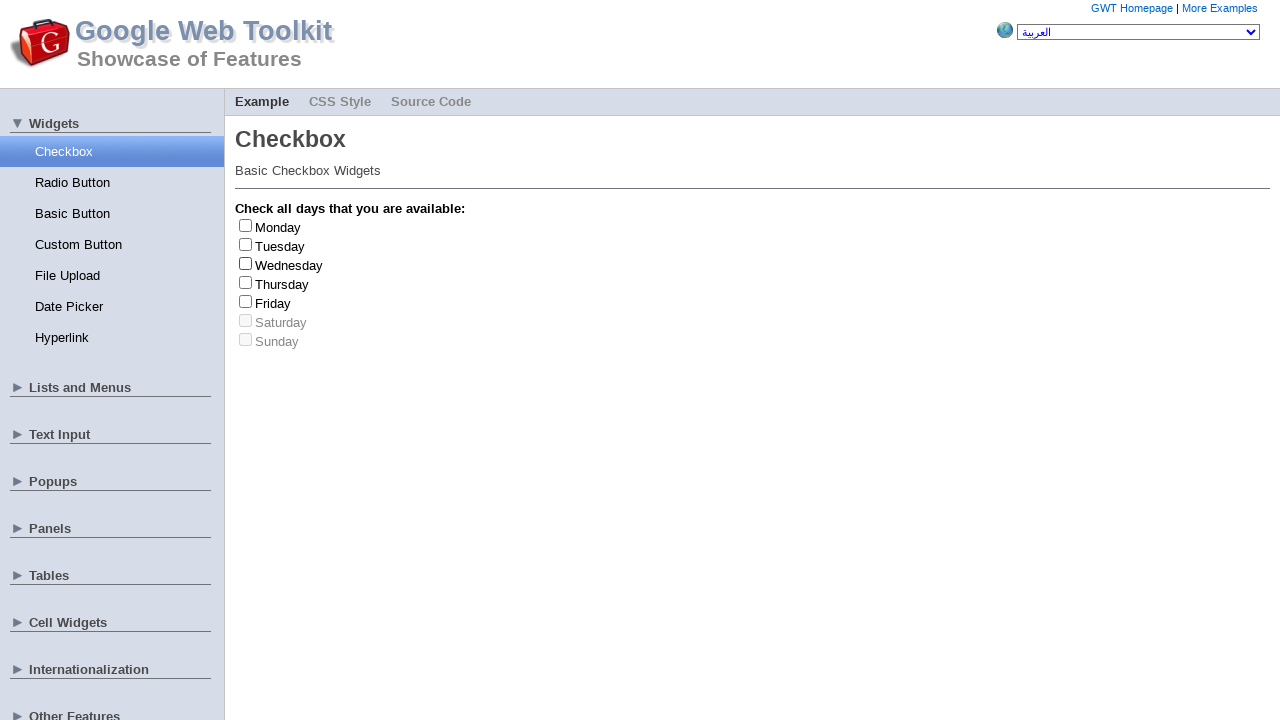

Clicked checkbox label: Monday
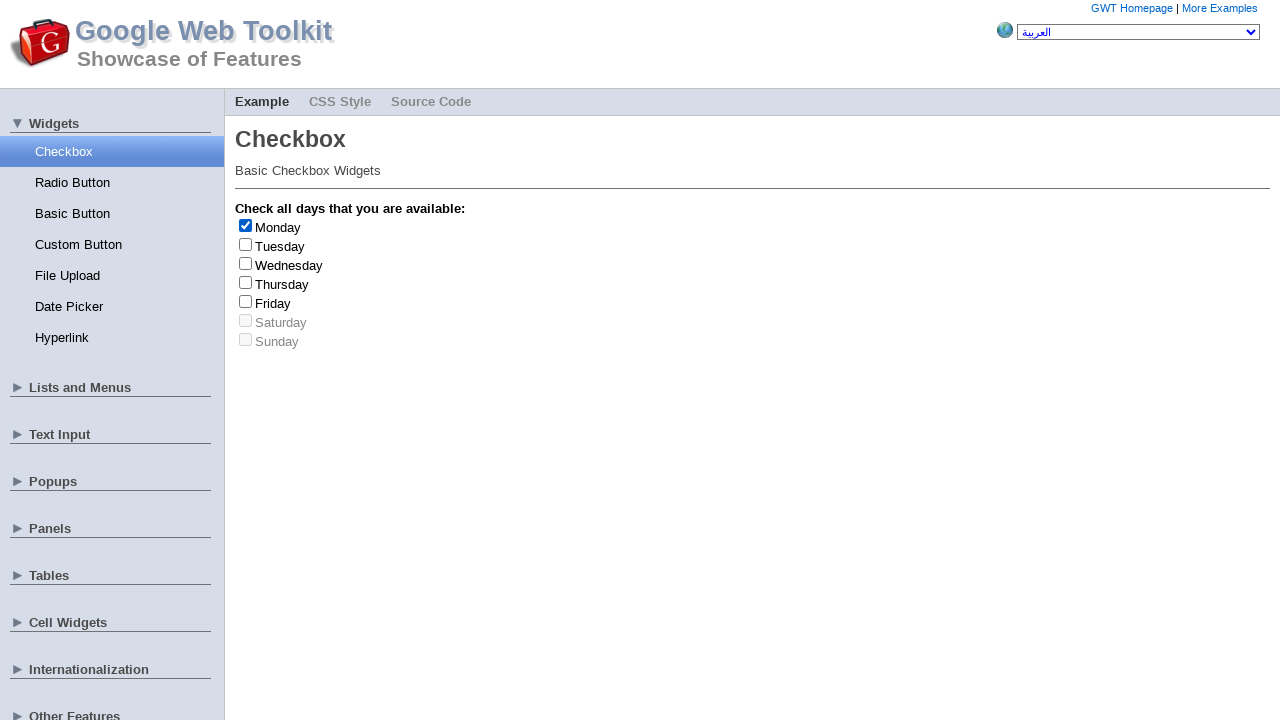

Unchecked checkbox: Monday
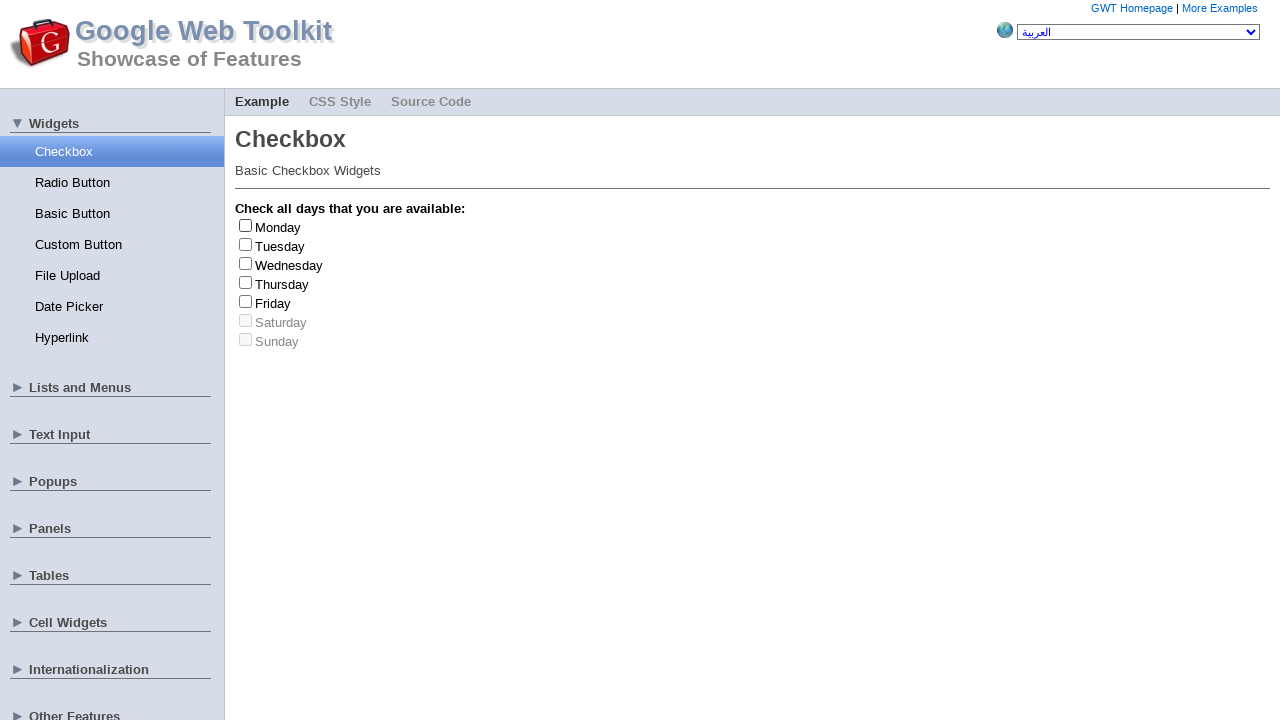

Selected random checkbox at index 1
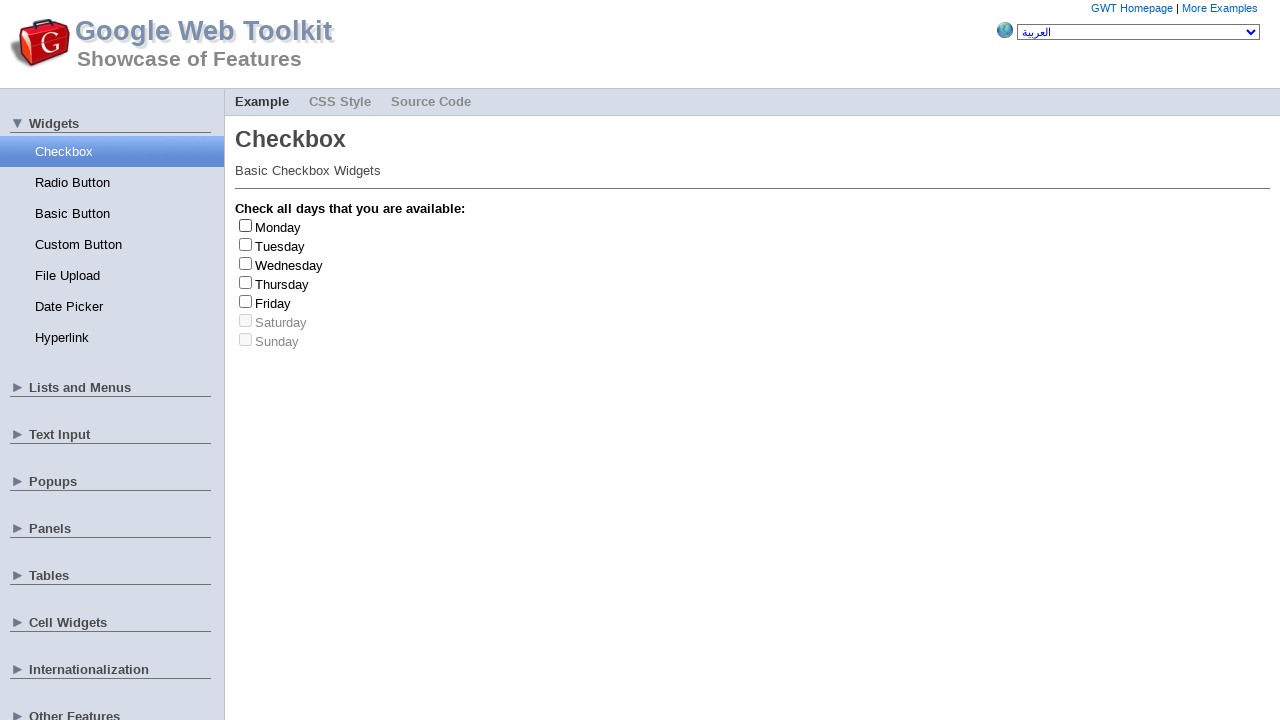

Clicked checkbox label: Tuesday
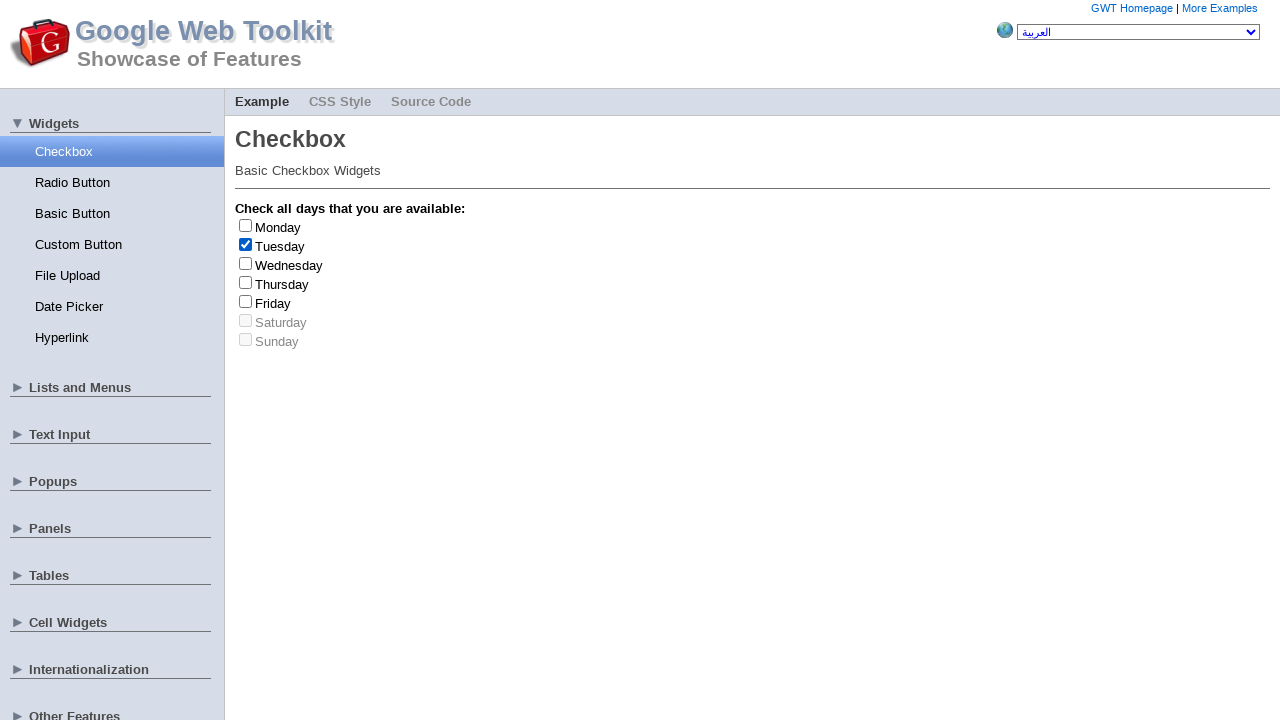

Unchecked checkbox: Tuesday
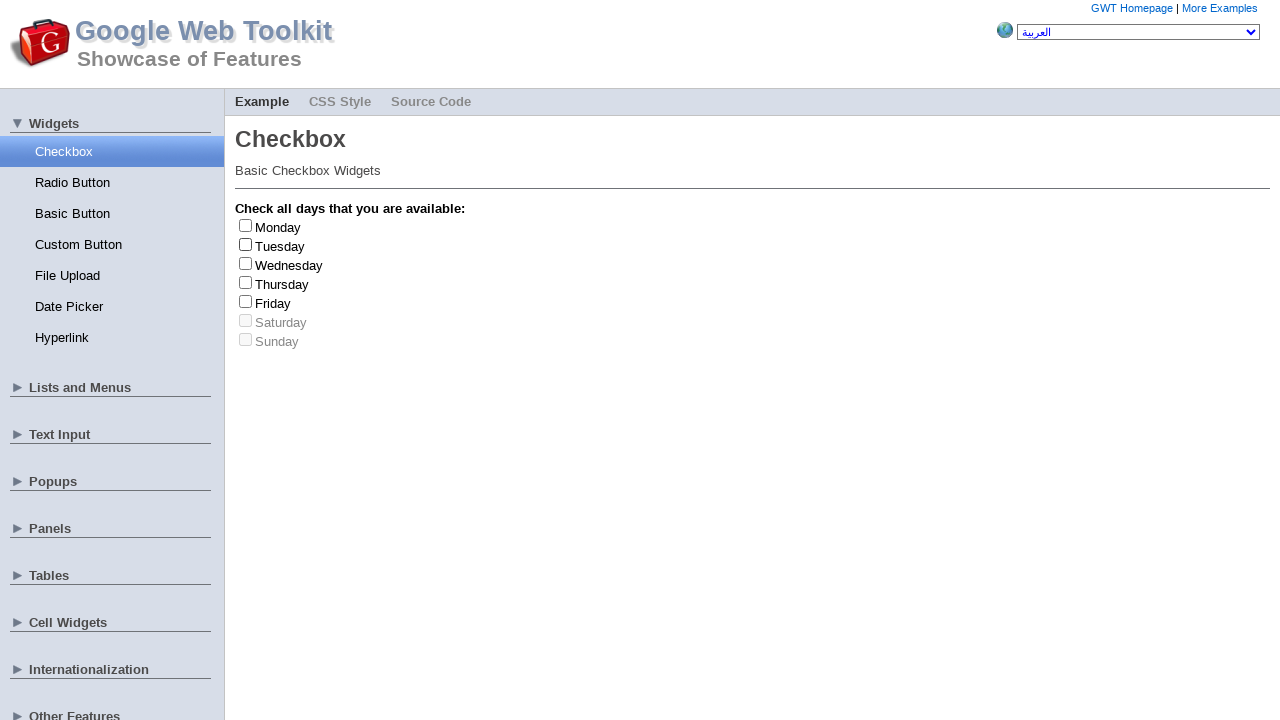

Selected random checkbox at index 5
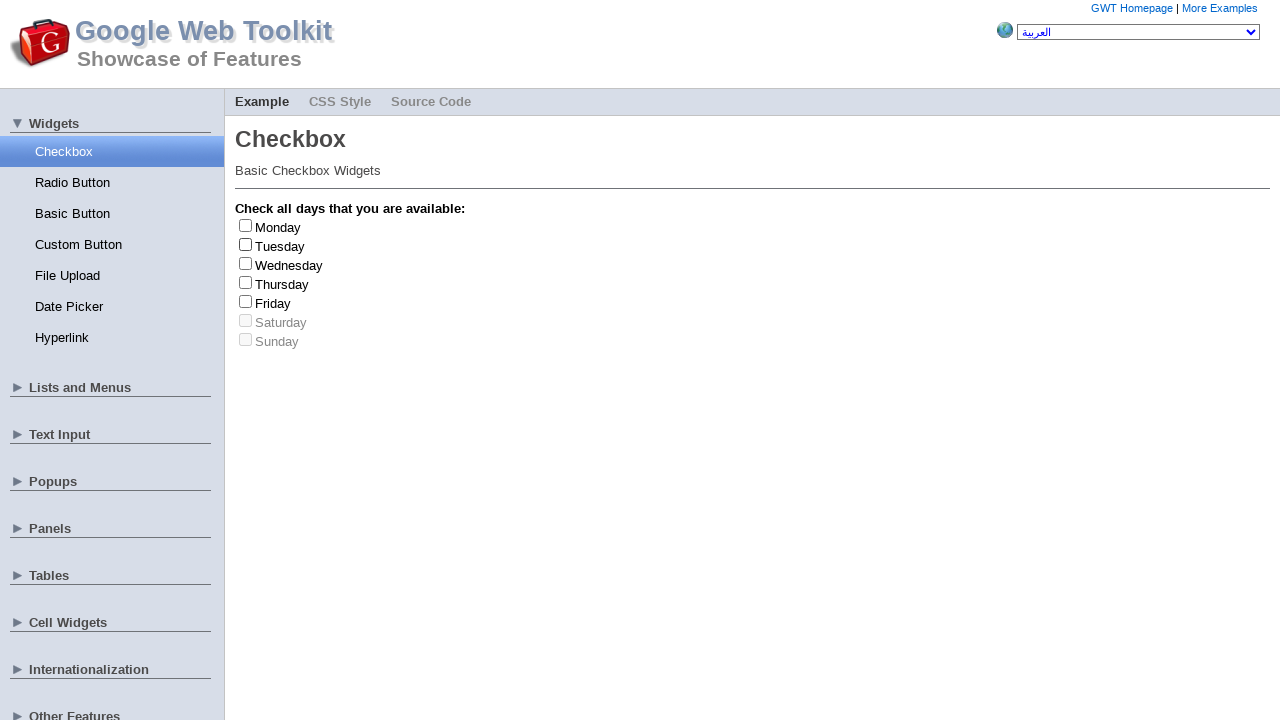

Selected random checkbox at index 3
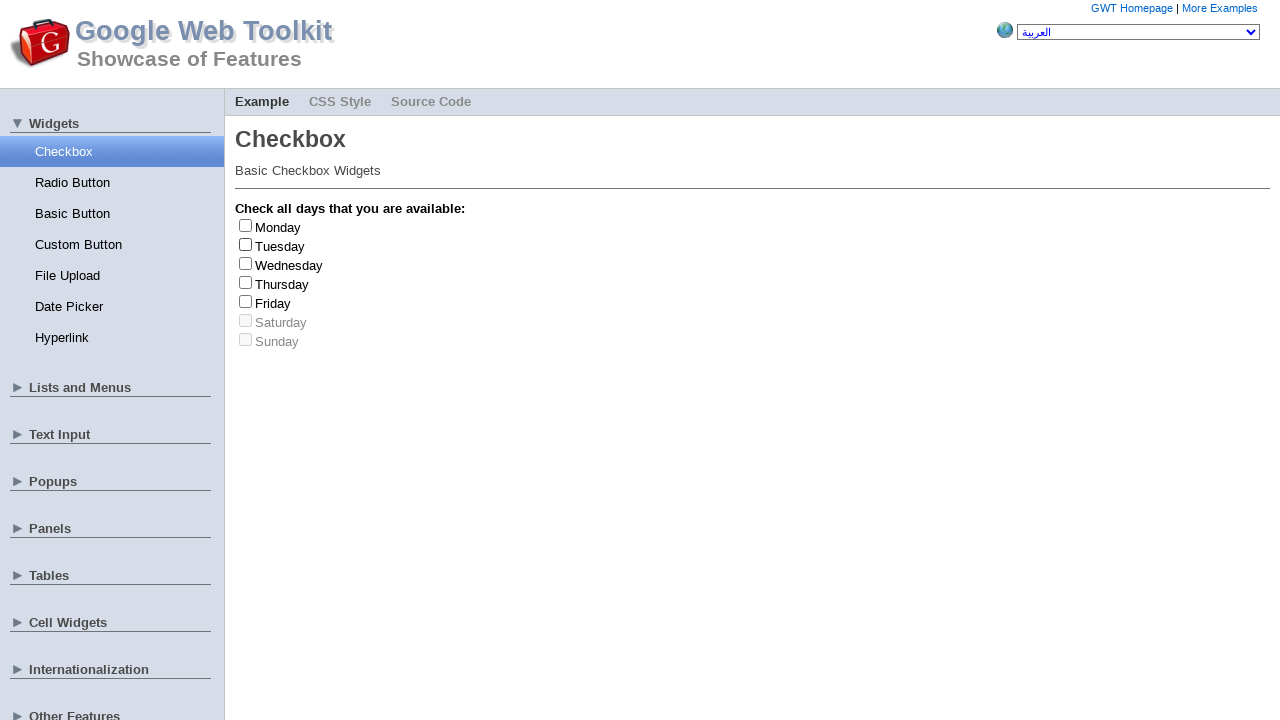

Clicked checkbox label: Thursday
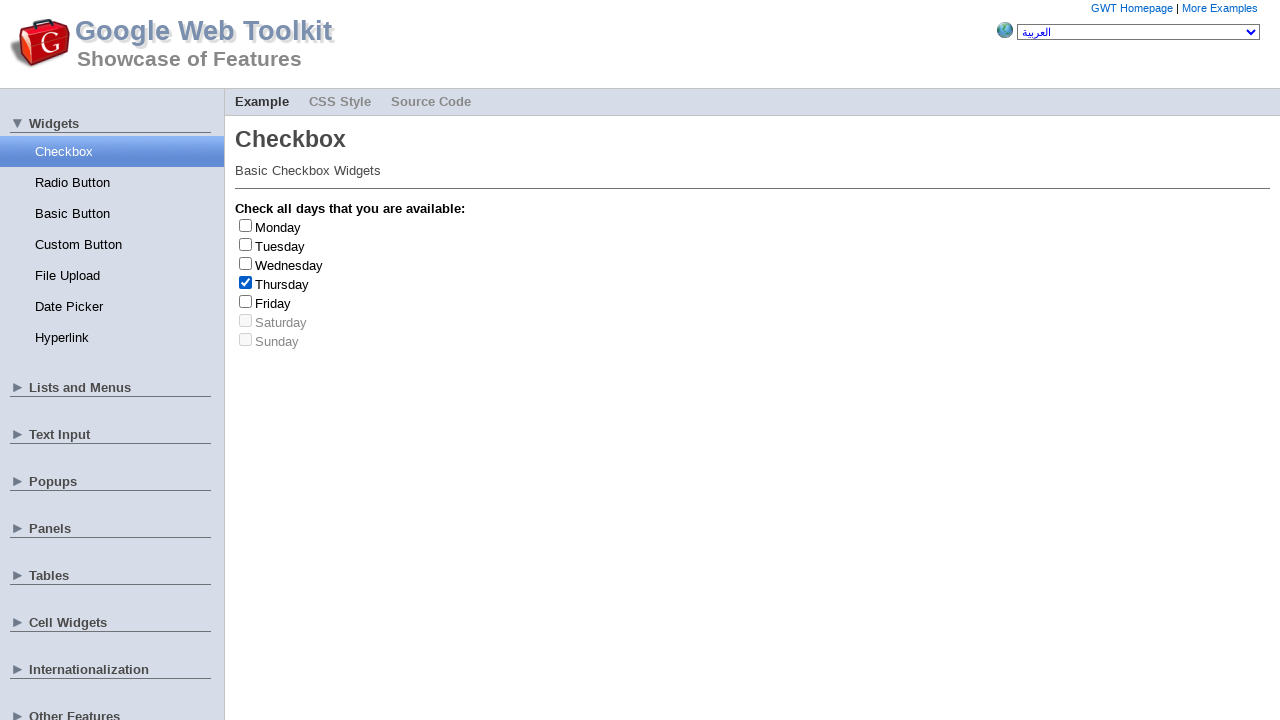

Unchecked checkbox: Thursday
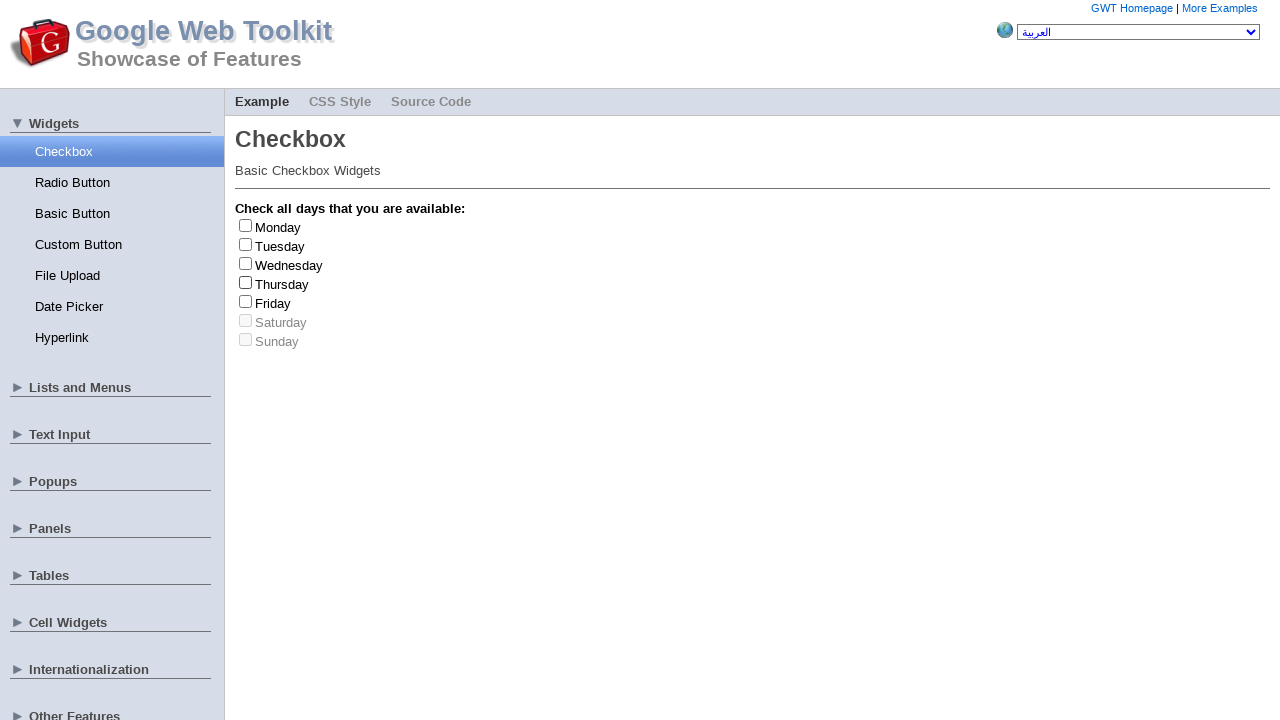

Selected random checkbox at index 2
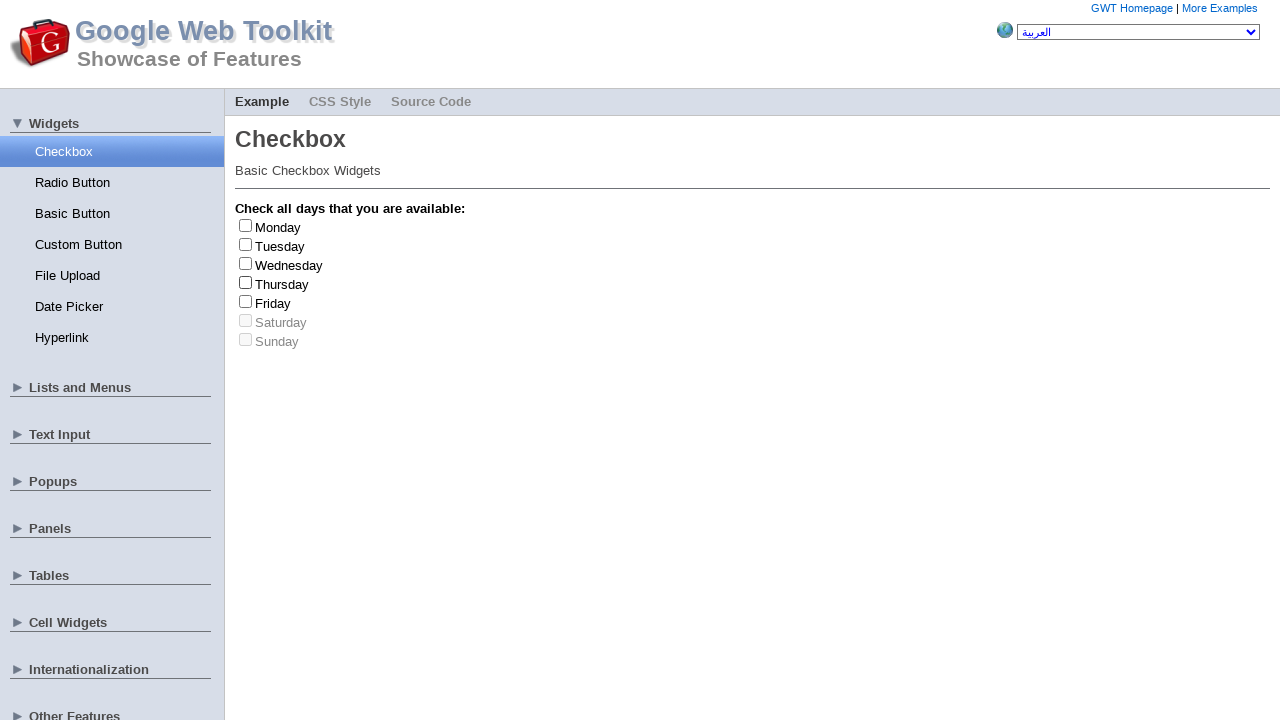

Clicked checkbox label: Wednesday
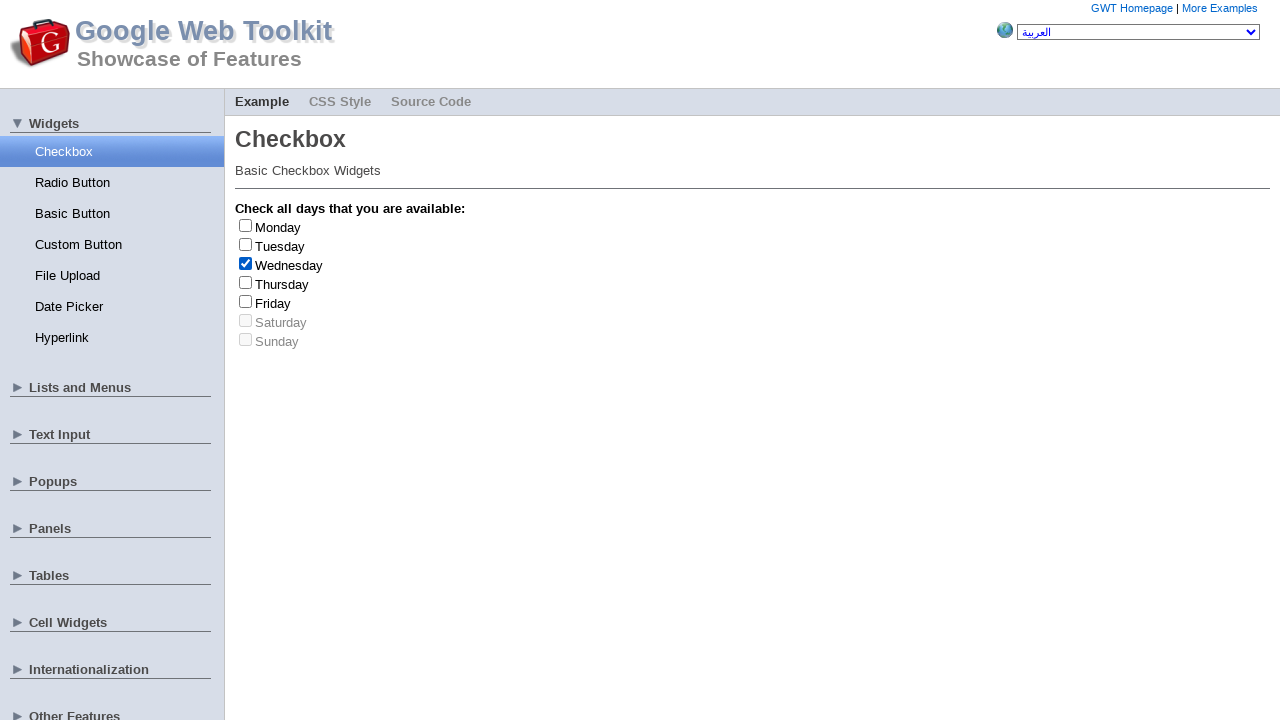

Unchecked checkbox: Wednesday
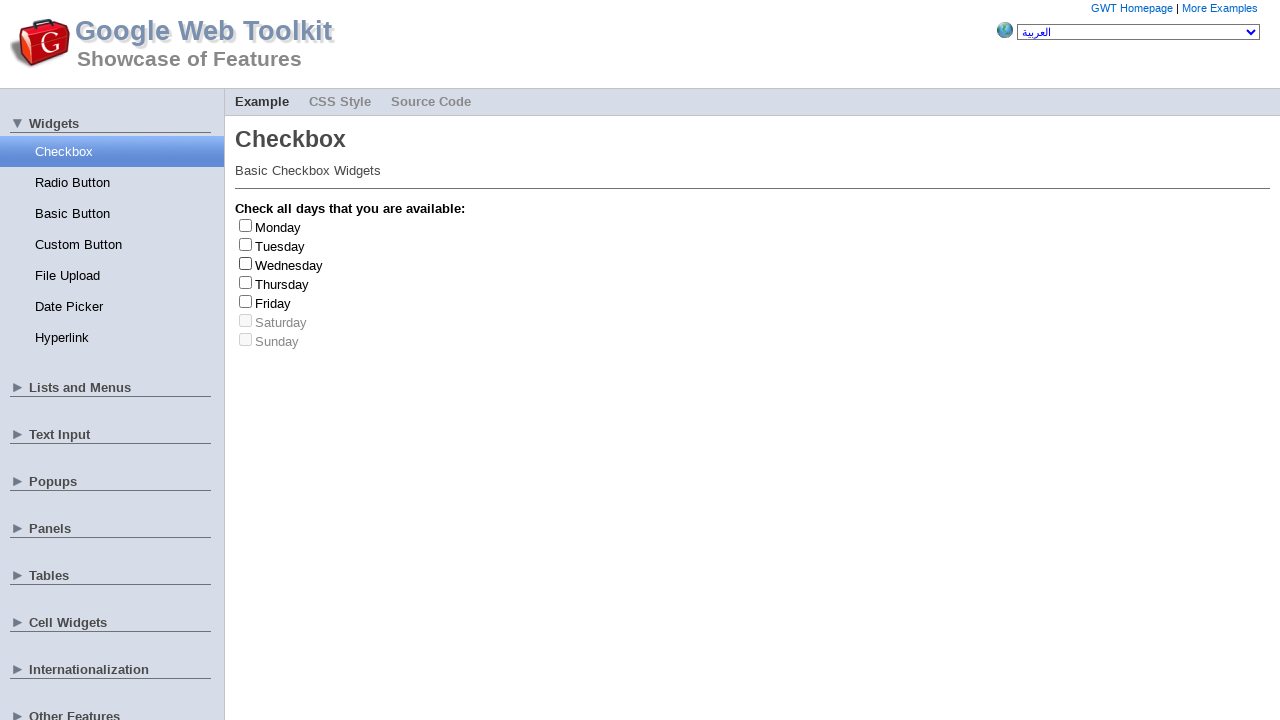

Selected random checkbox at index 1
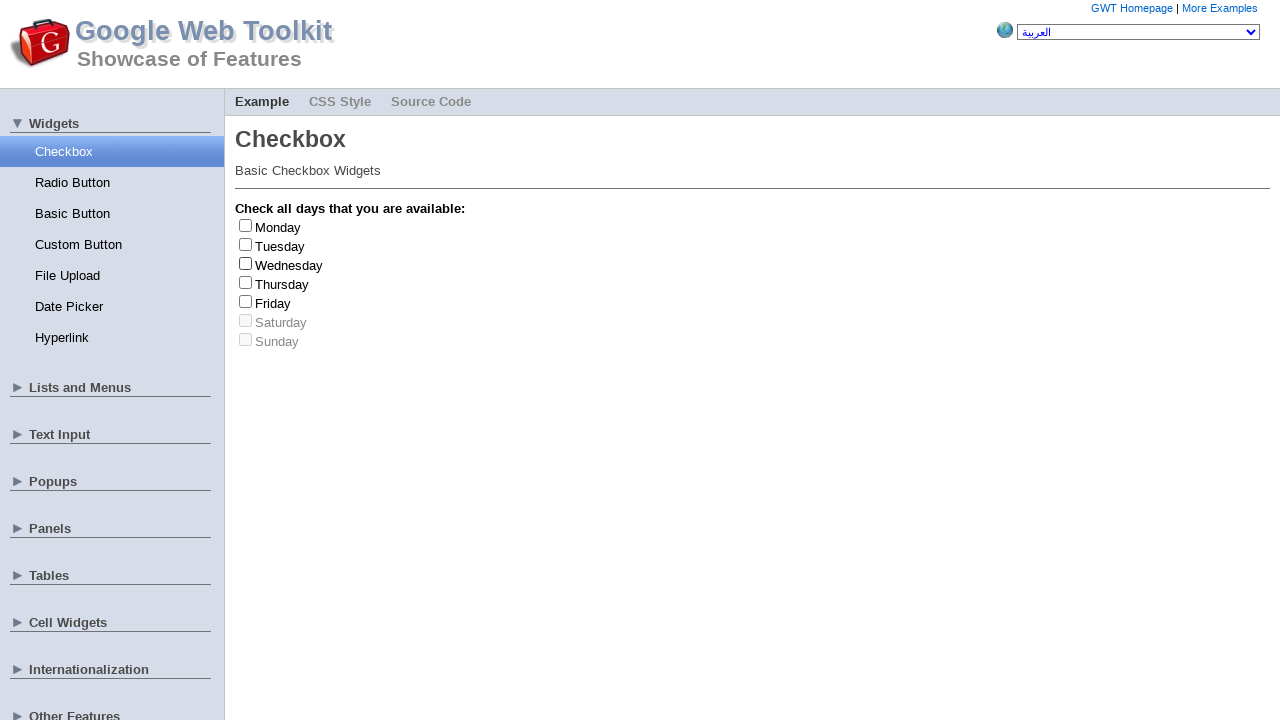

Clicked checkbox label: Tuesday
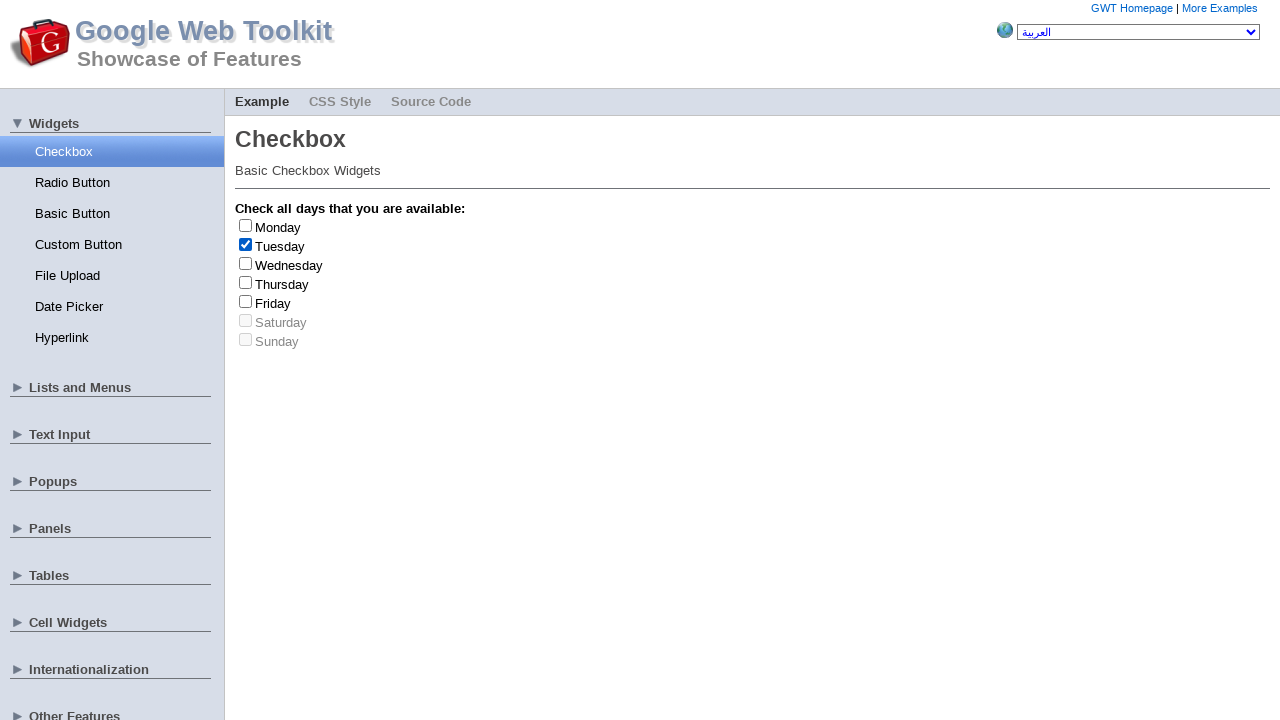

Unchecked checkbox: Tuesday
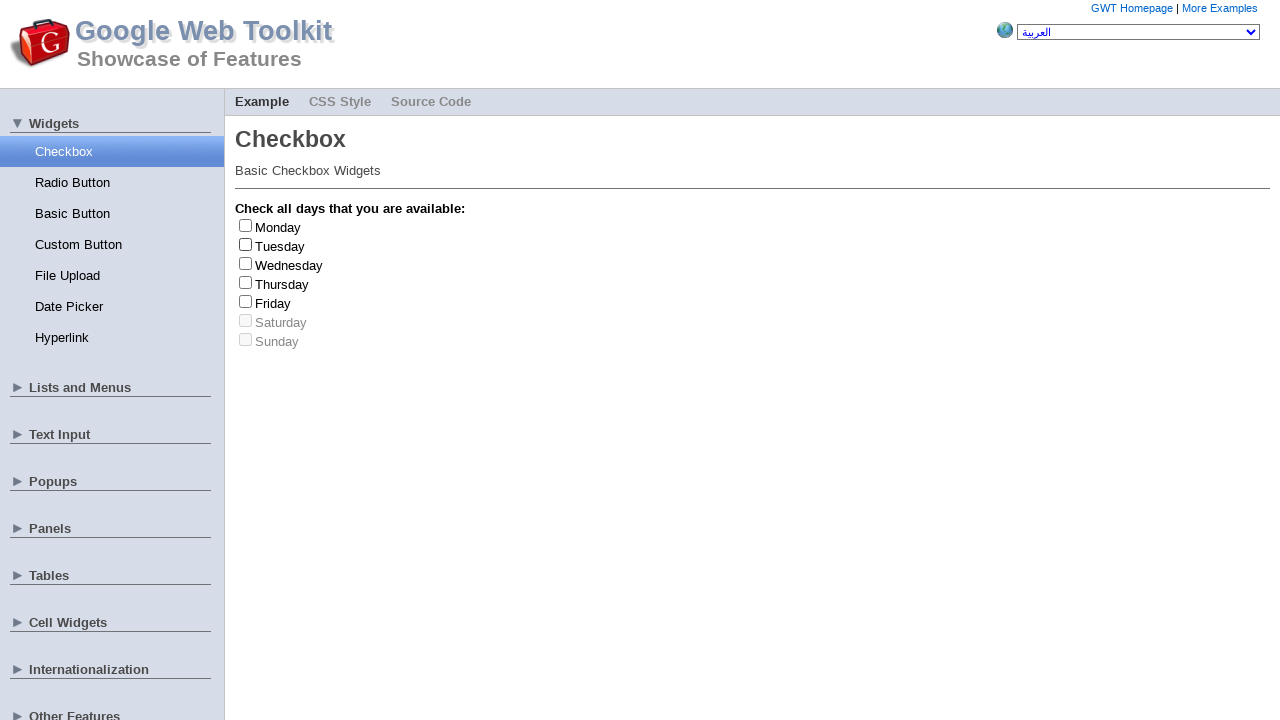

Selected random checkbox at index 5
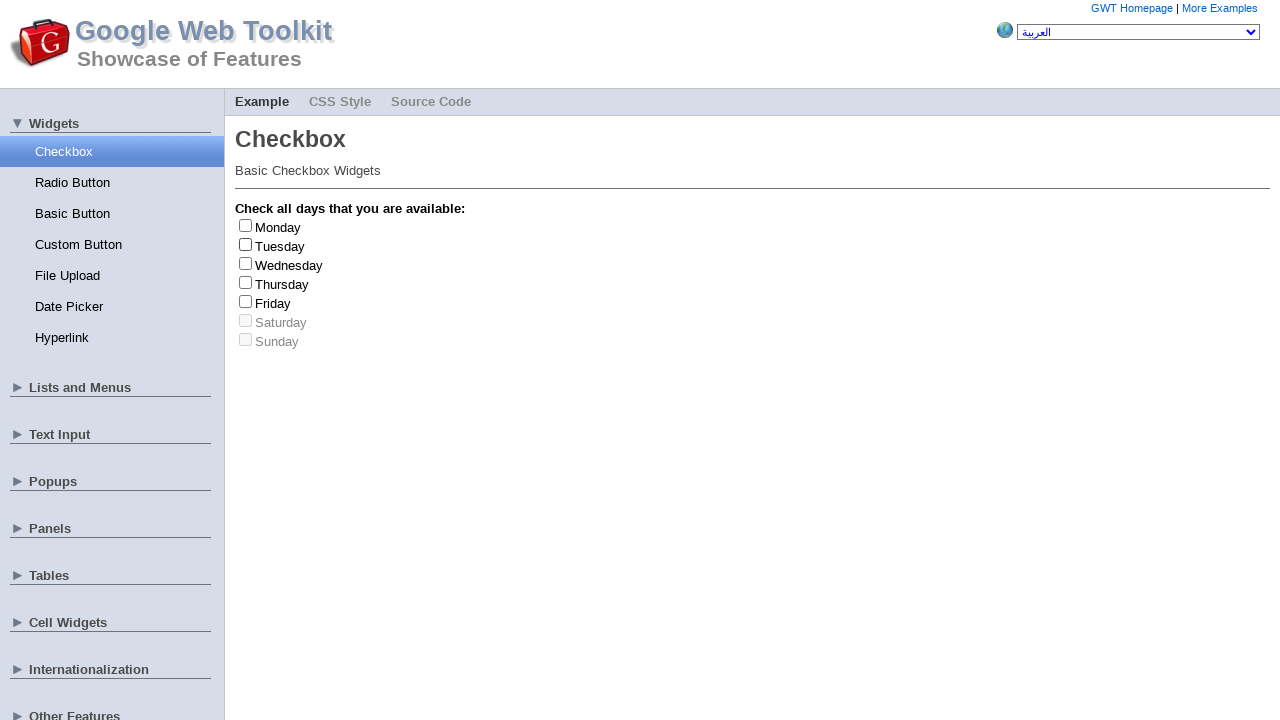

Selected random checkbox at index 6
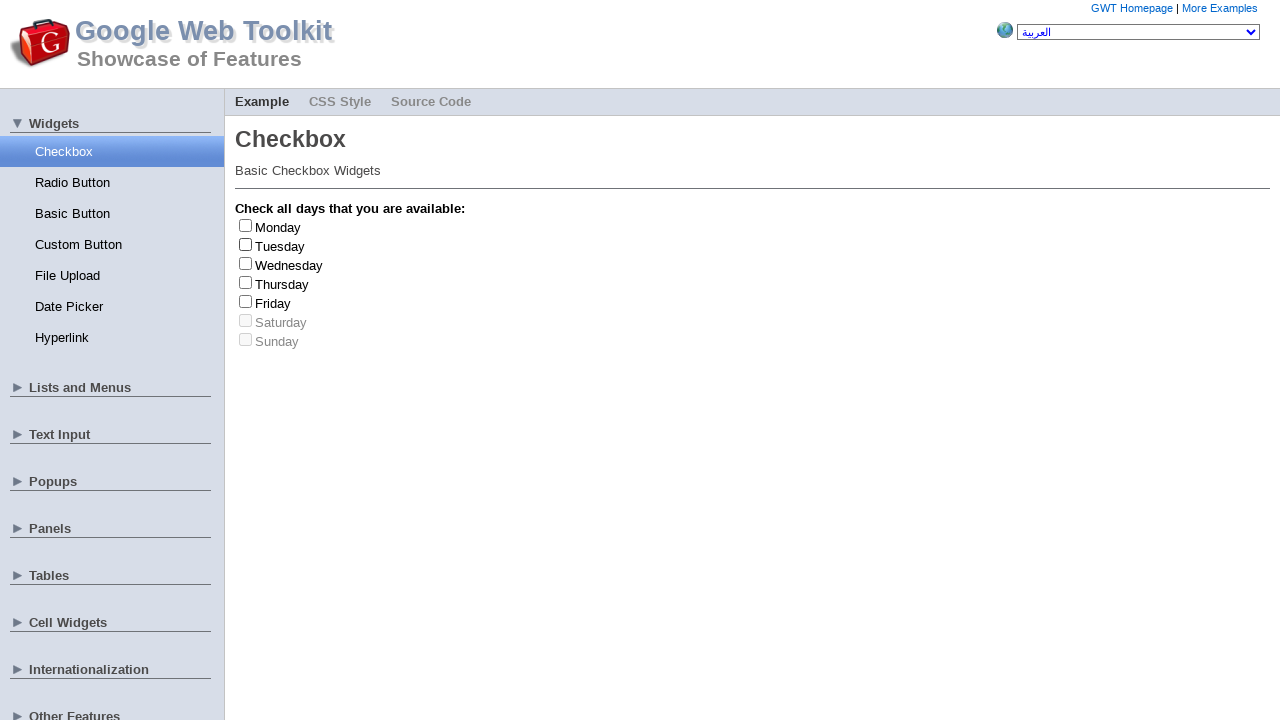

Selected random checkbox at index 0
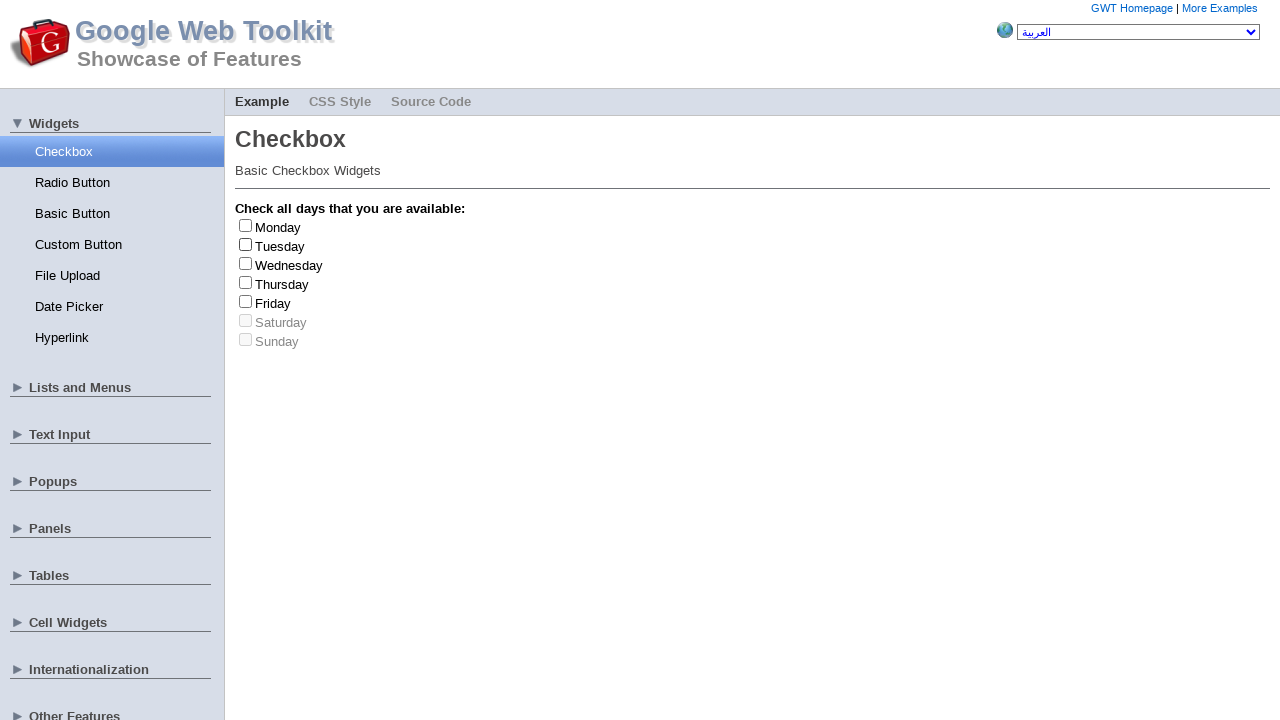

Clicked checkbox label: Monday
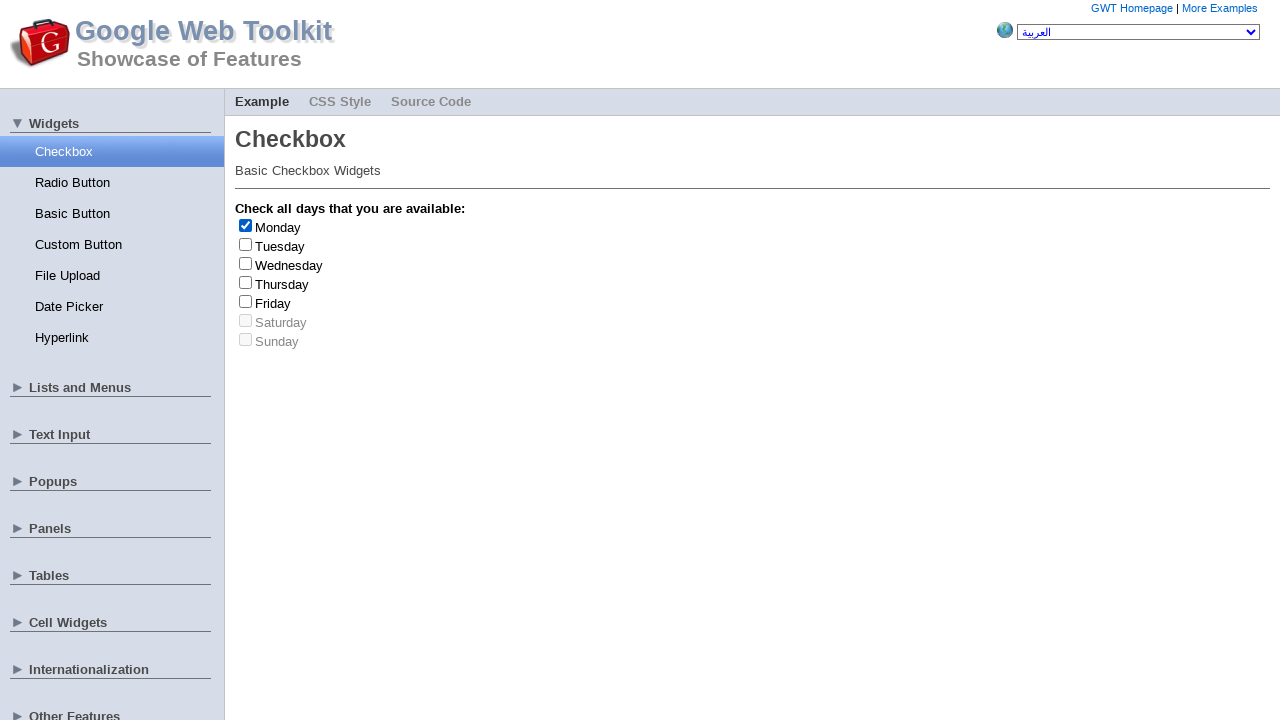

Unchecked checkbox: Monday
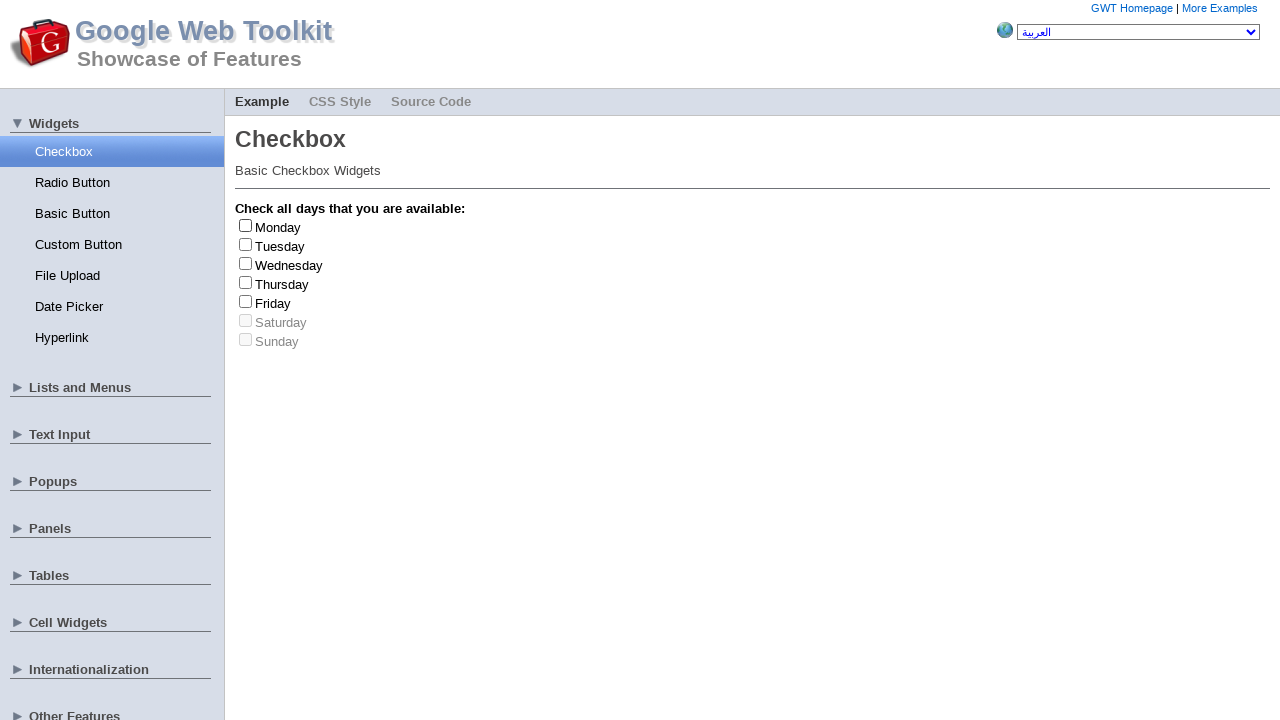

Selected random checkbox at index 2
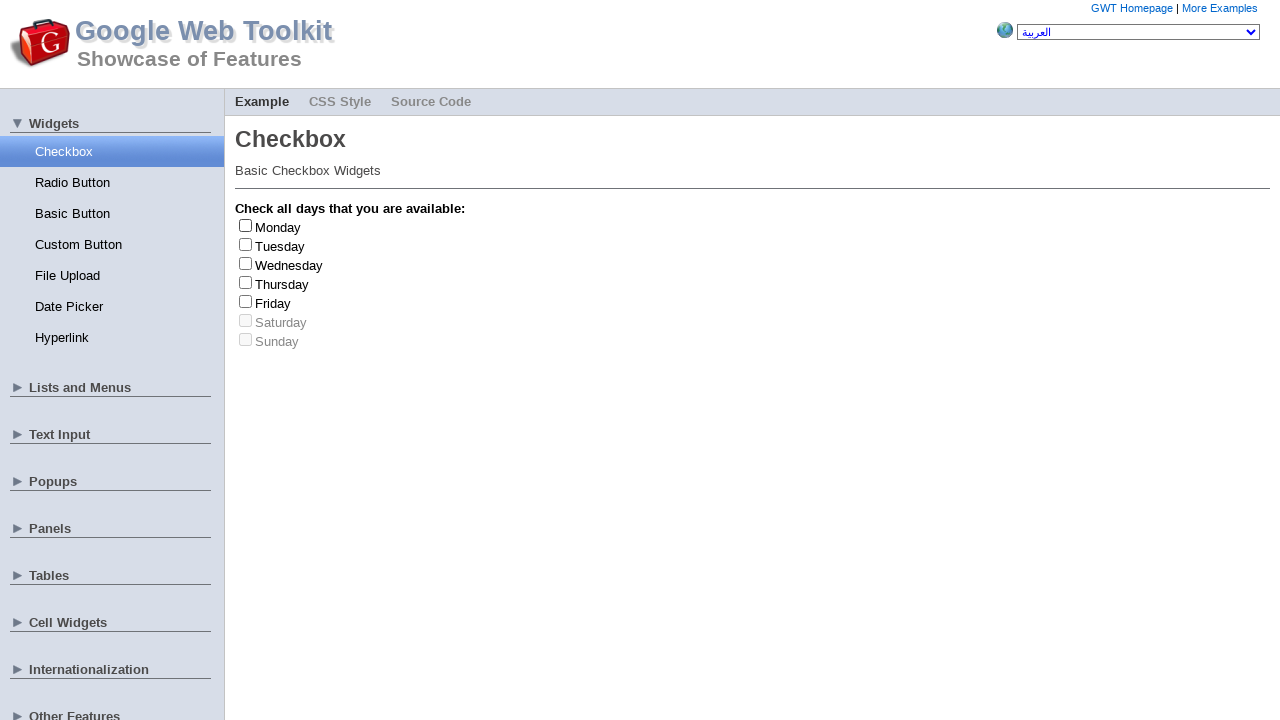

Clicked checkbox label: Wednesday
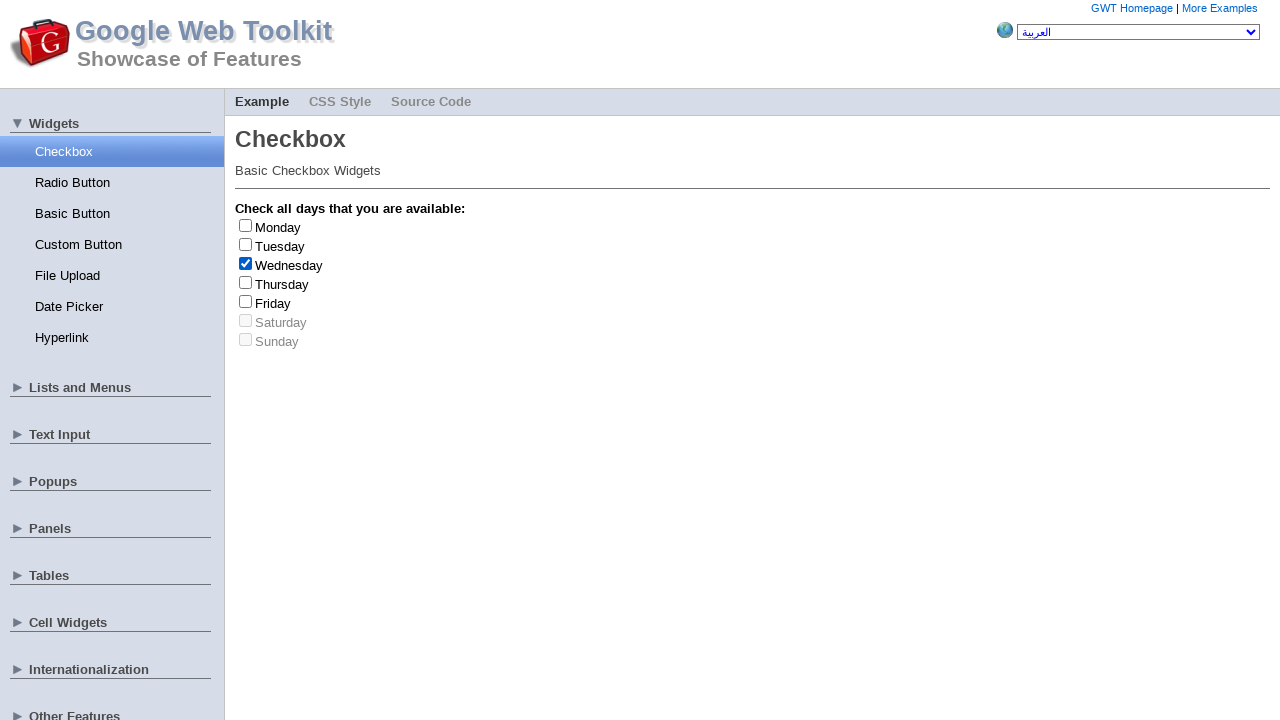

Unchecked checkbox: Wednesday
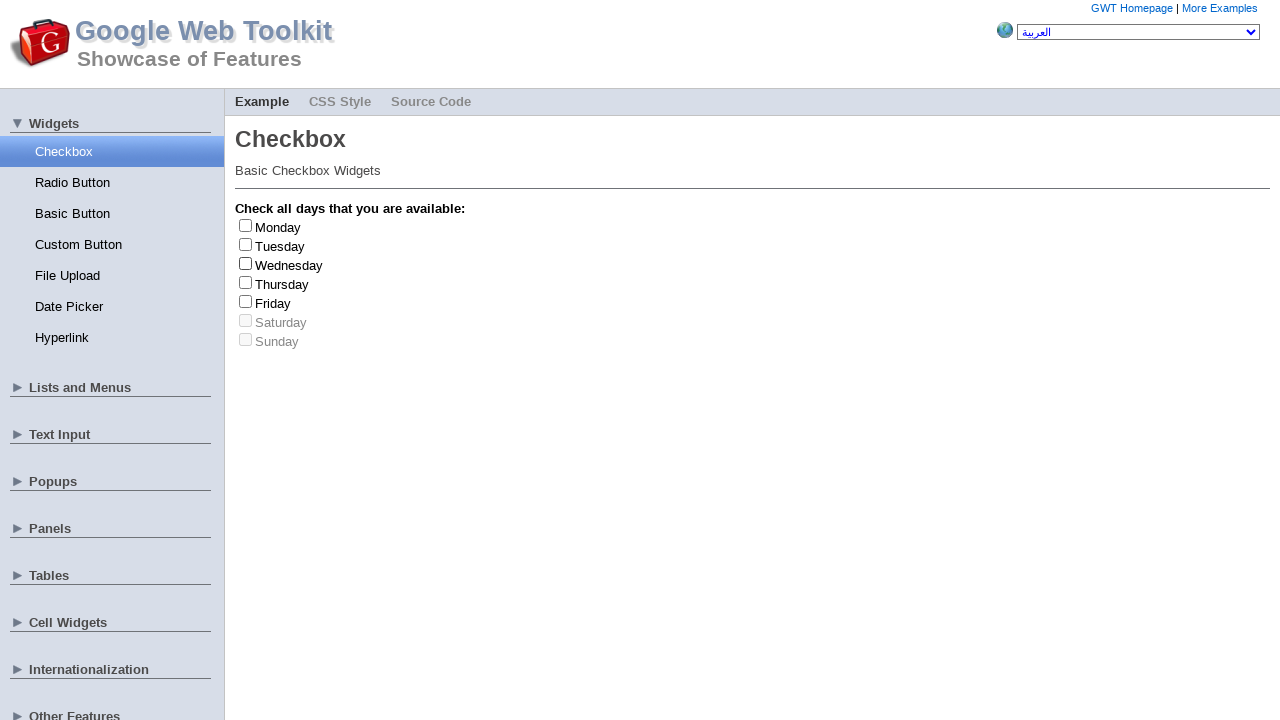

Selected random checkbox at index 5
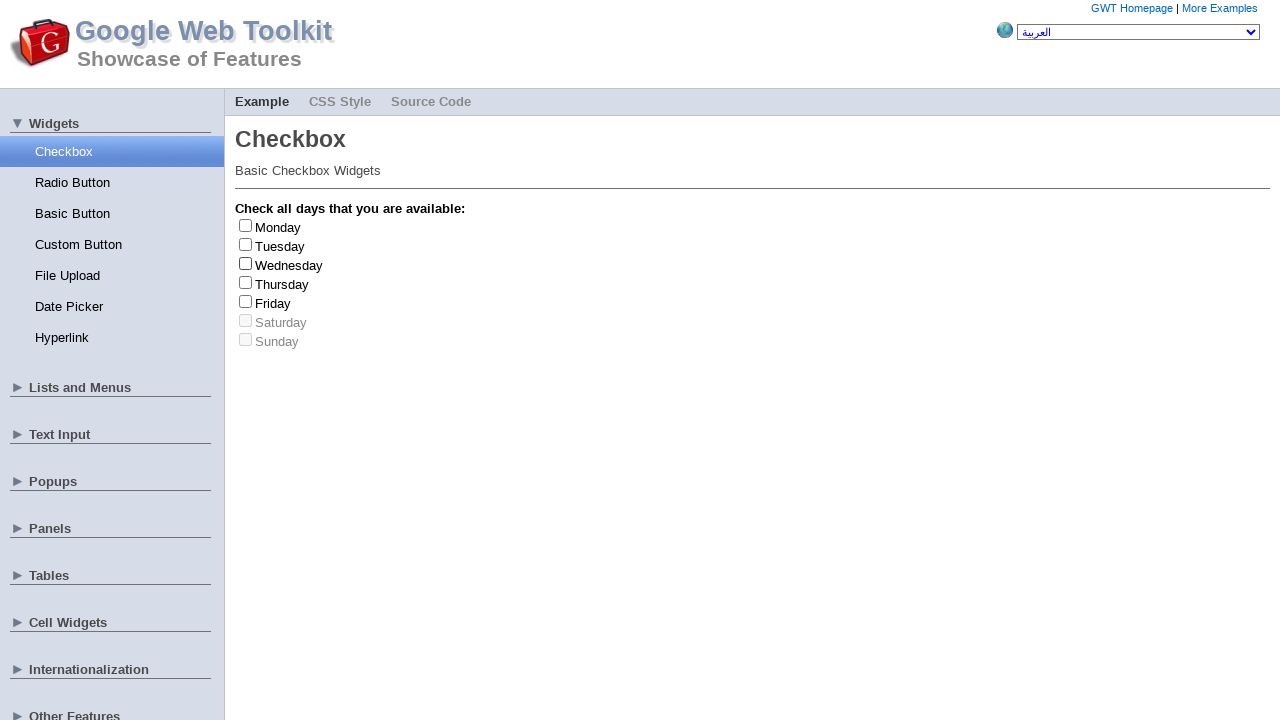

Selected random checkbox at index 1
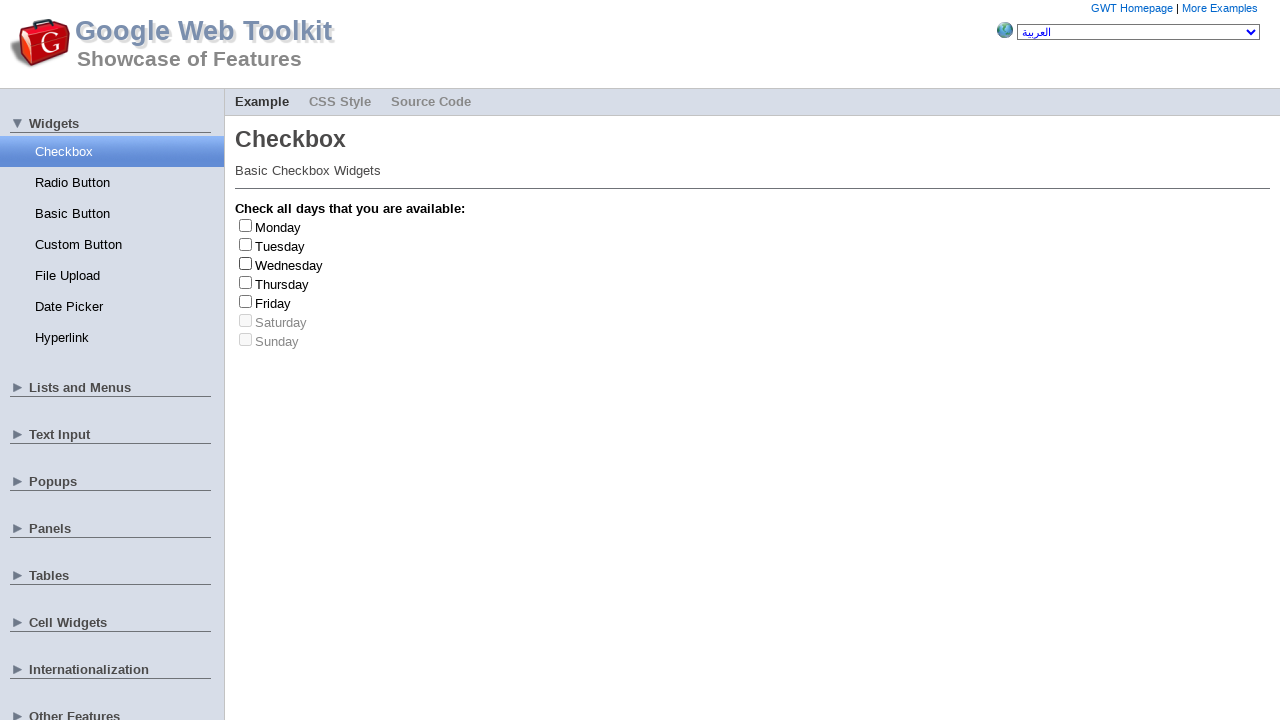

Clicked checkbox label: Tuesday
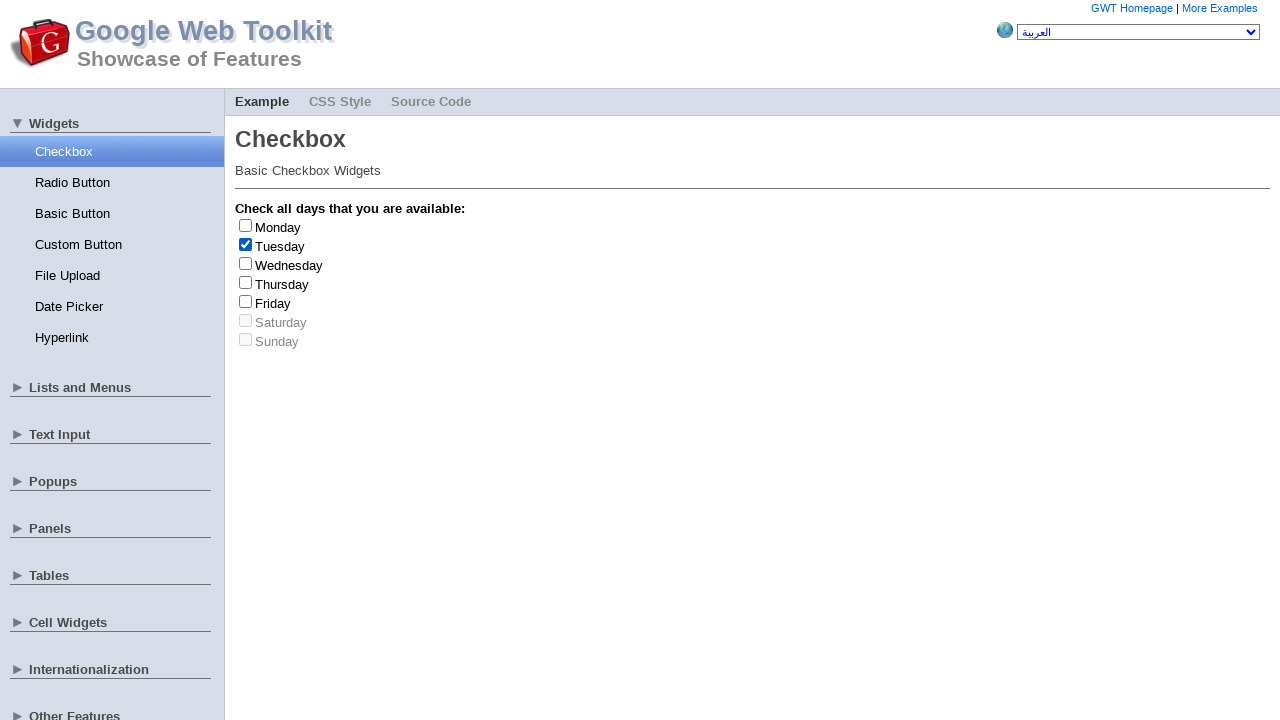

Unchecked checkbox: Tuesday
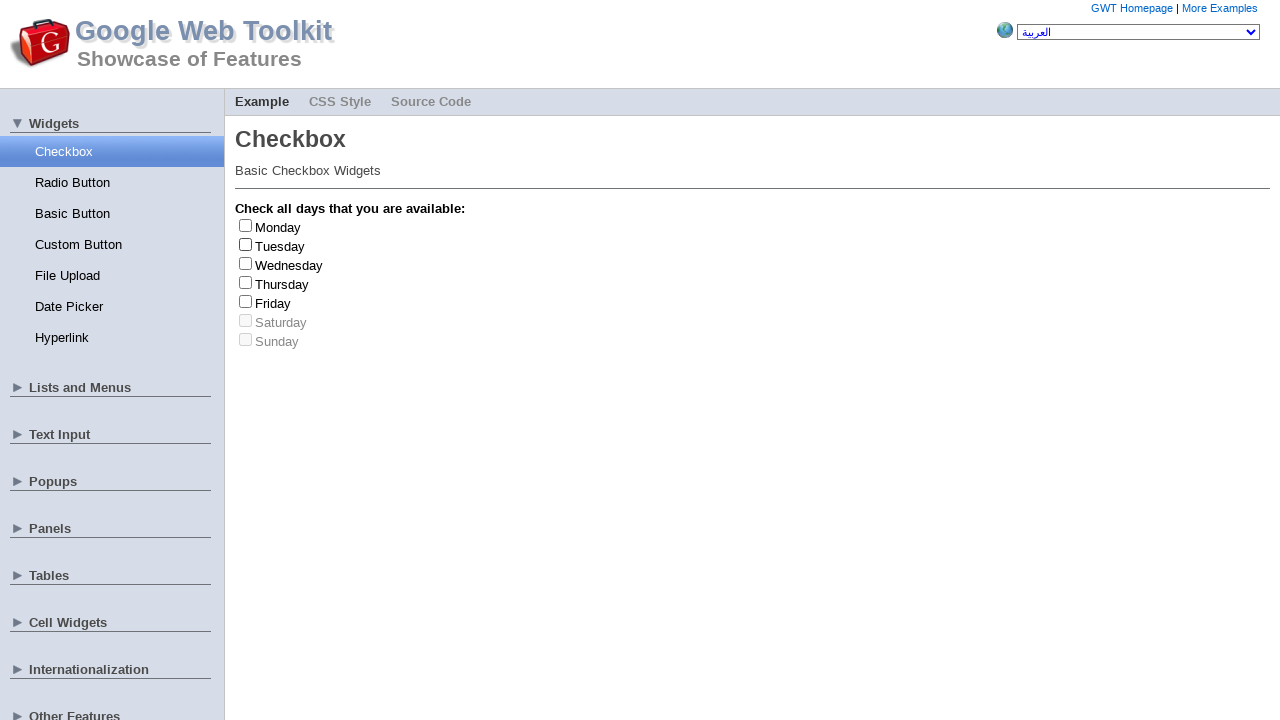

Selected random checkbox at index 1
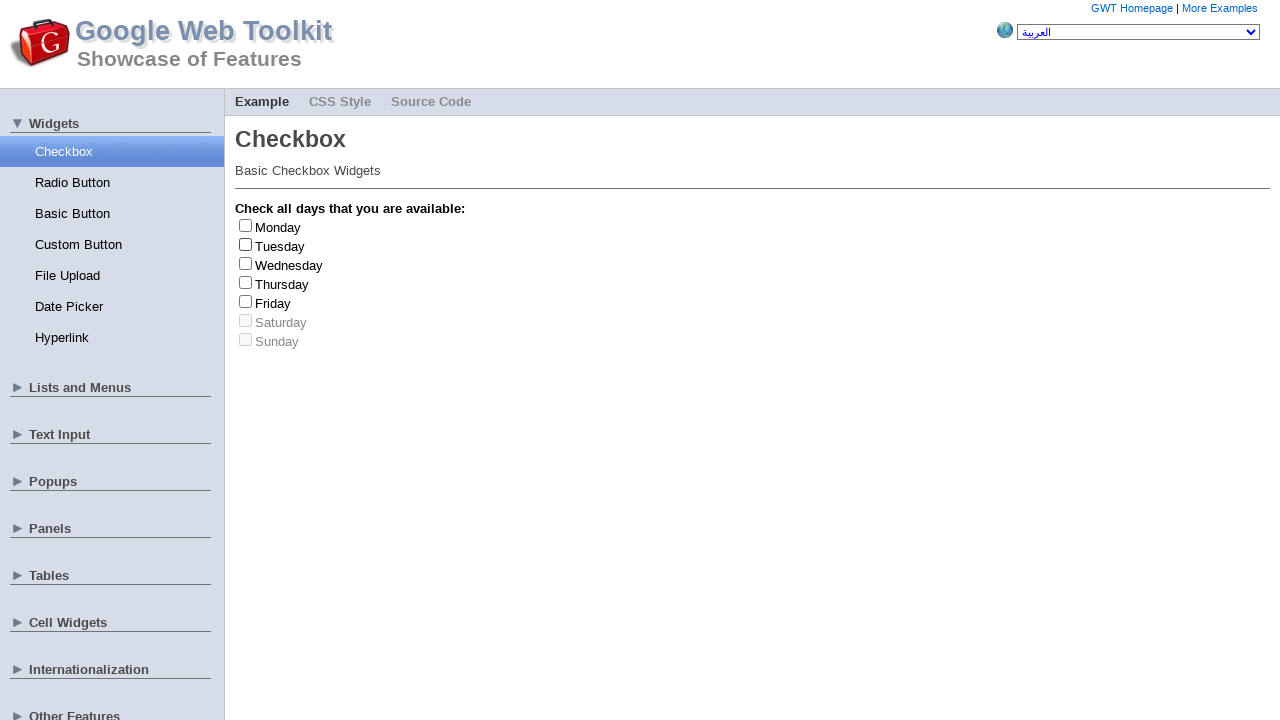

Clicked checkbox label: Tuesday
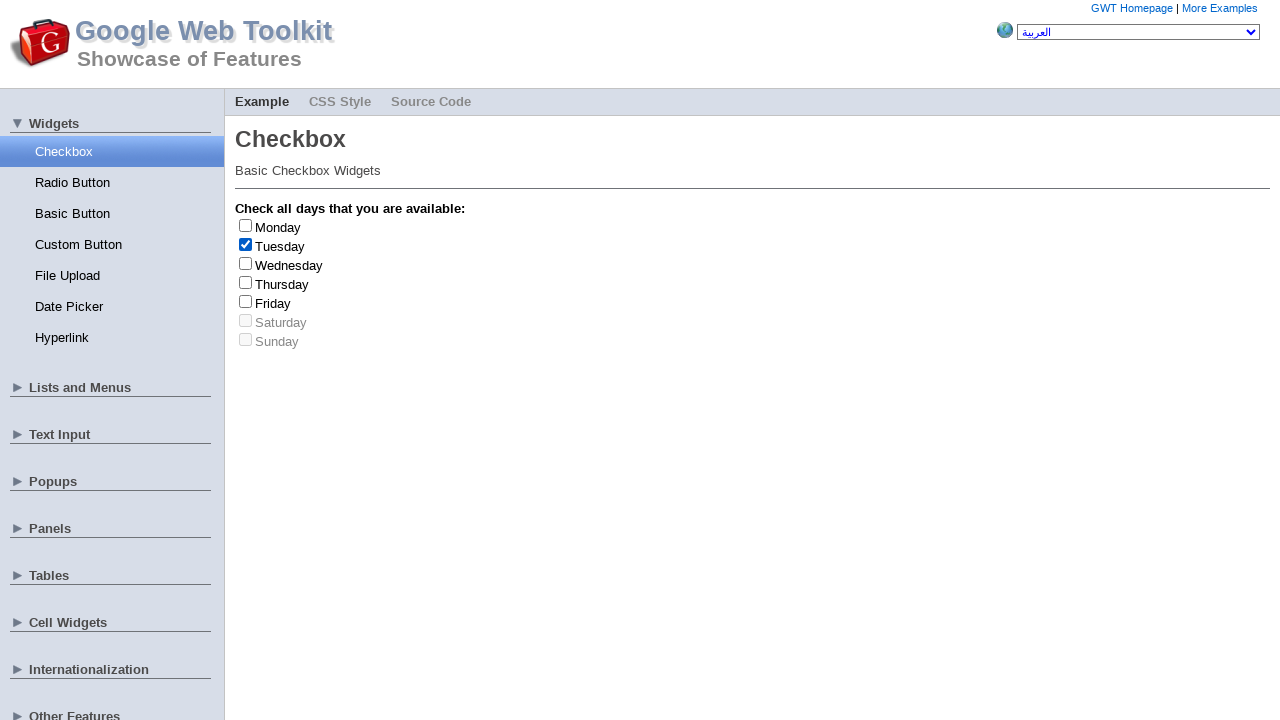

Unchecked checkbox: Tuesday
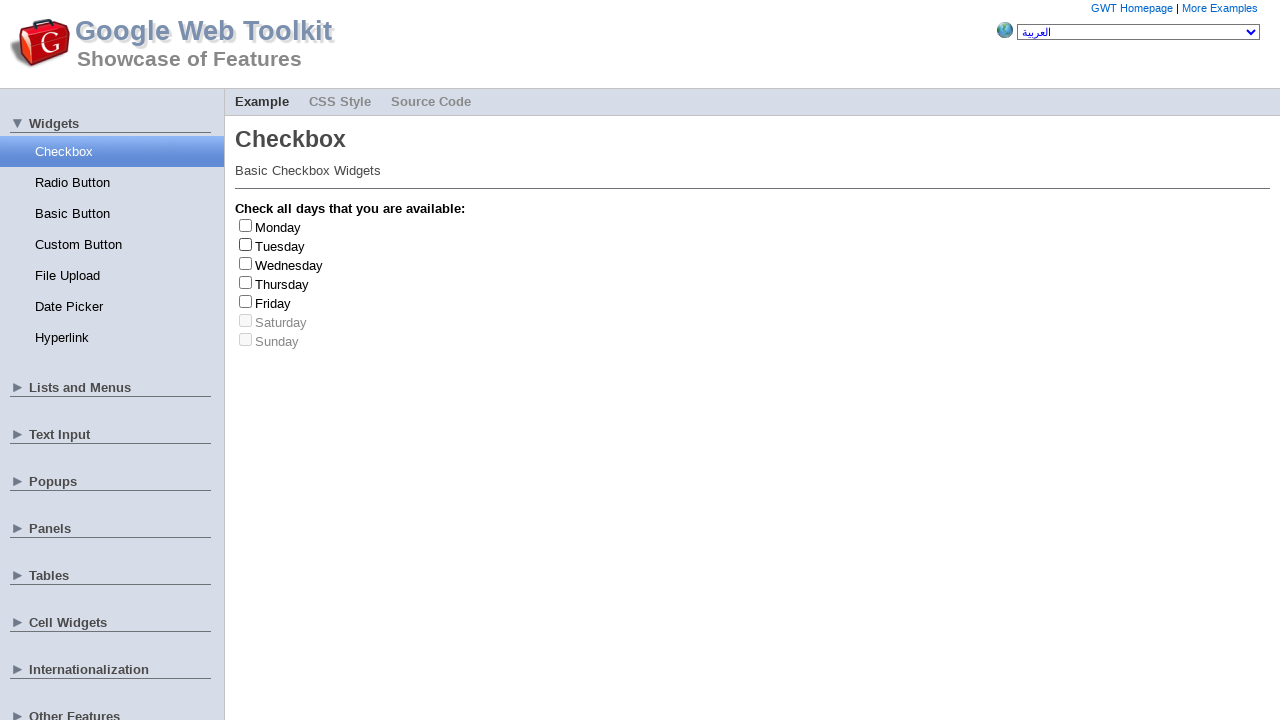

Selected random checkbox at index 2
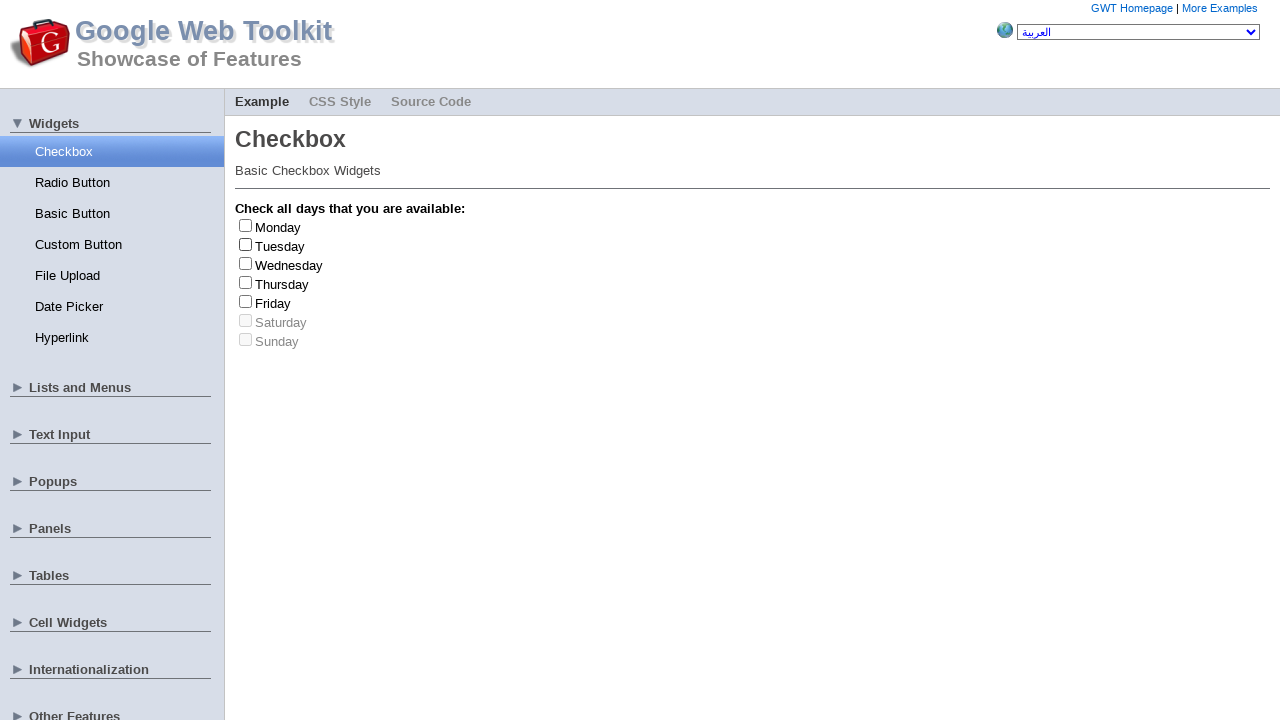

Clicked checkbox label: Wednesday
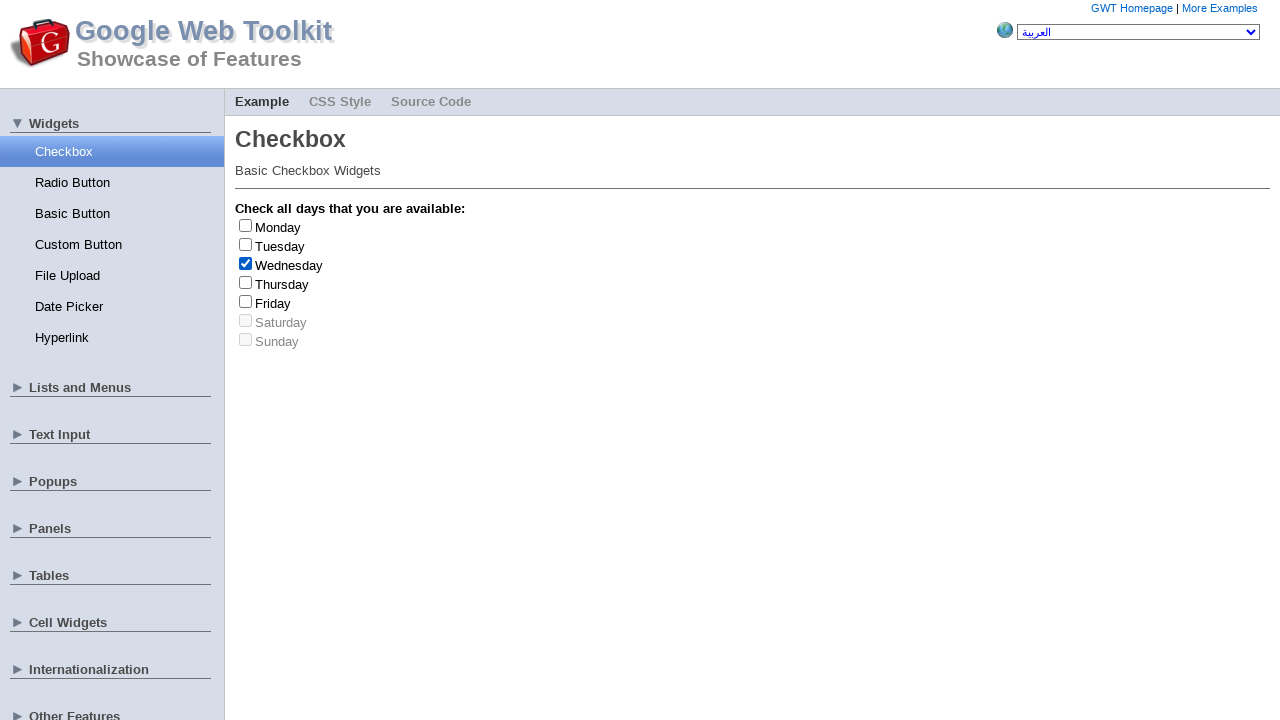

Unchecked checkbox: Wednesday
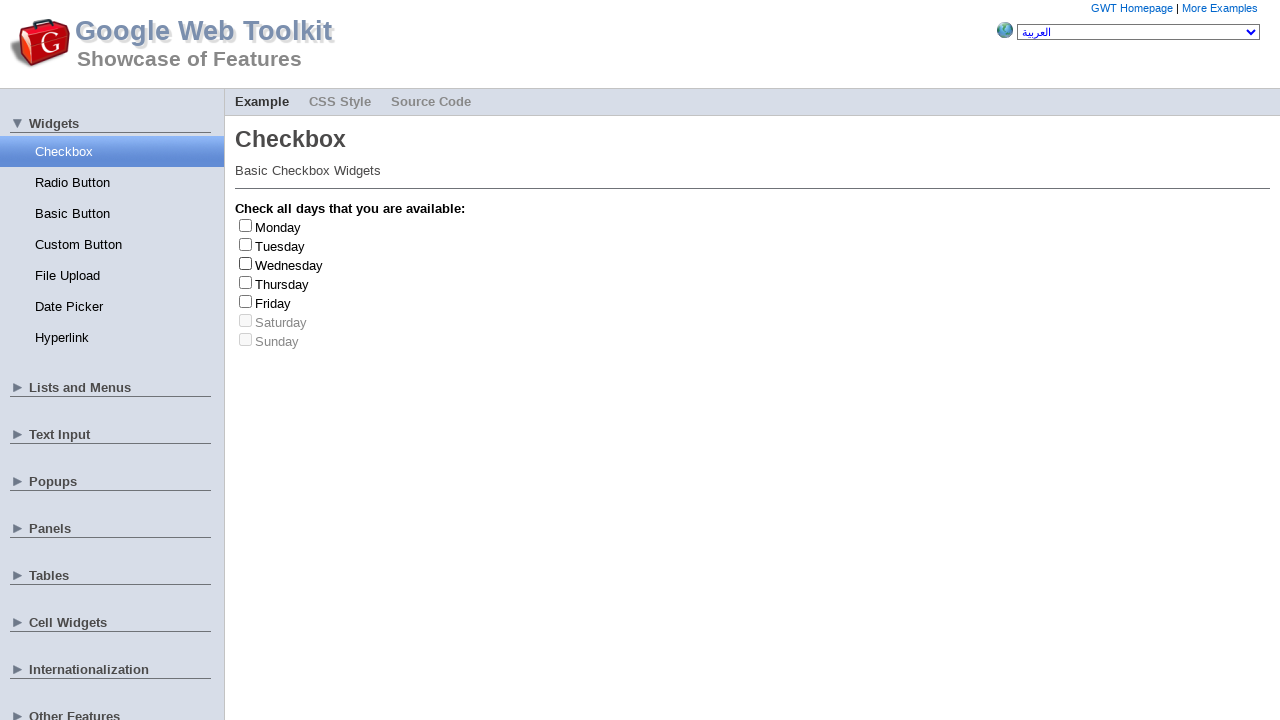

Selected random checkbox at index 5
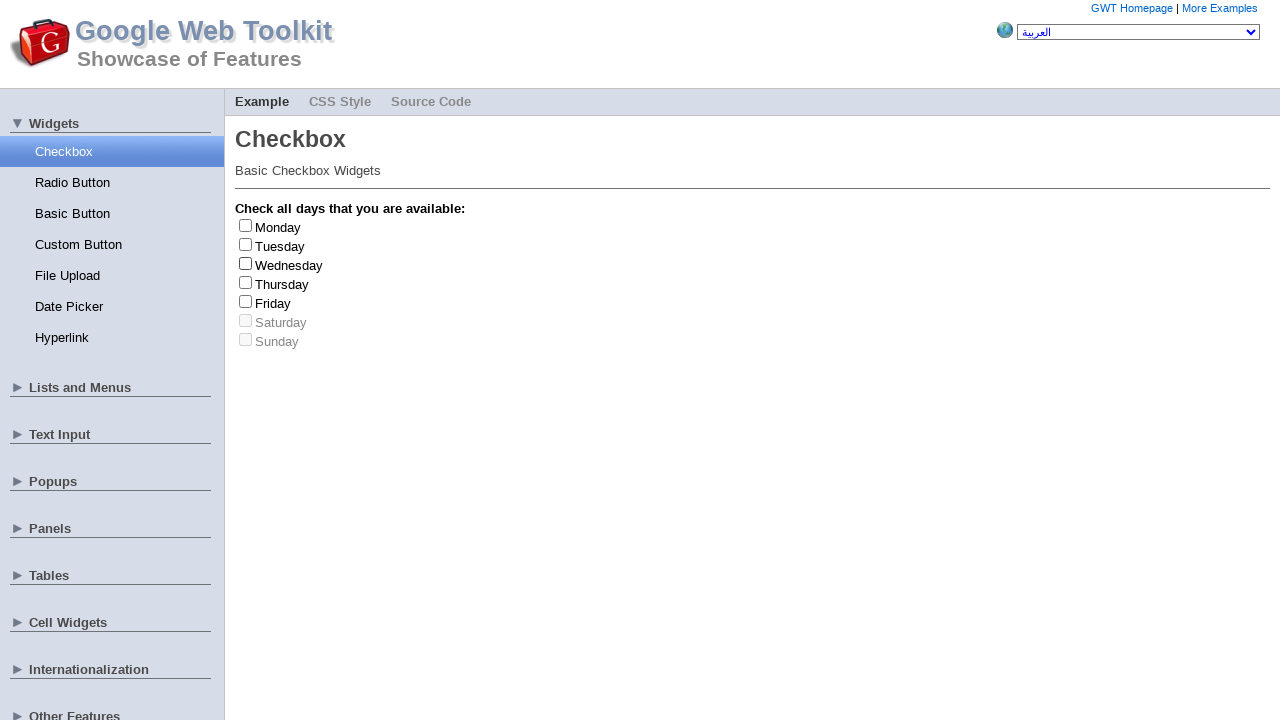

Selected random checkbox at index 3
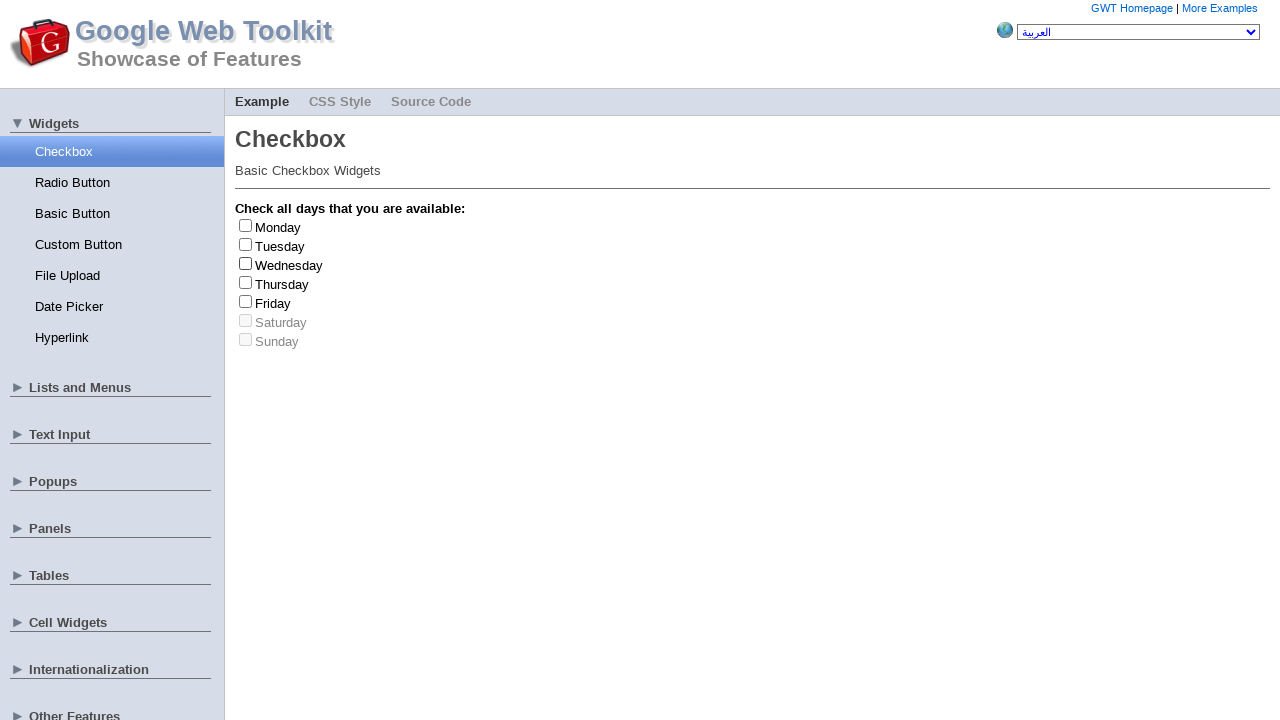

Clicked checkbox label: Thursday
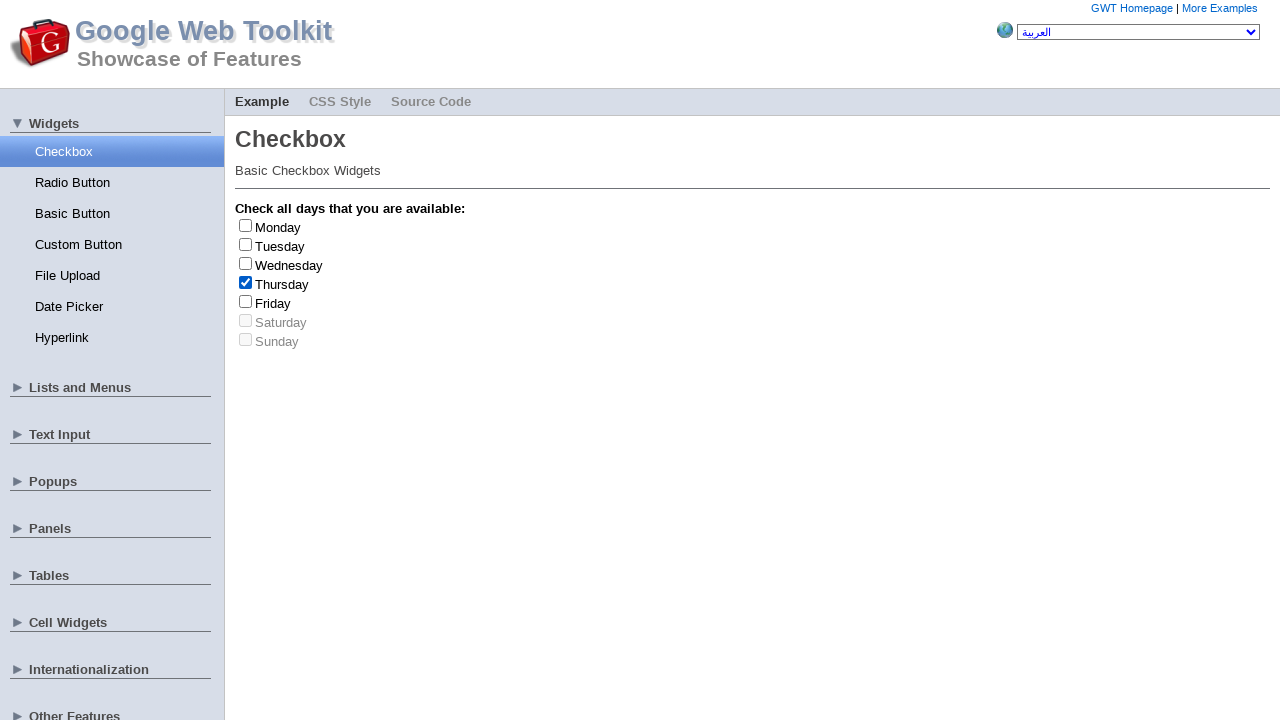

Unchecked checkbox: Thursday
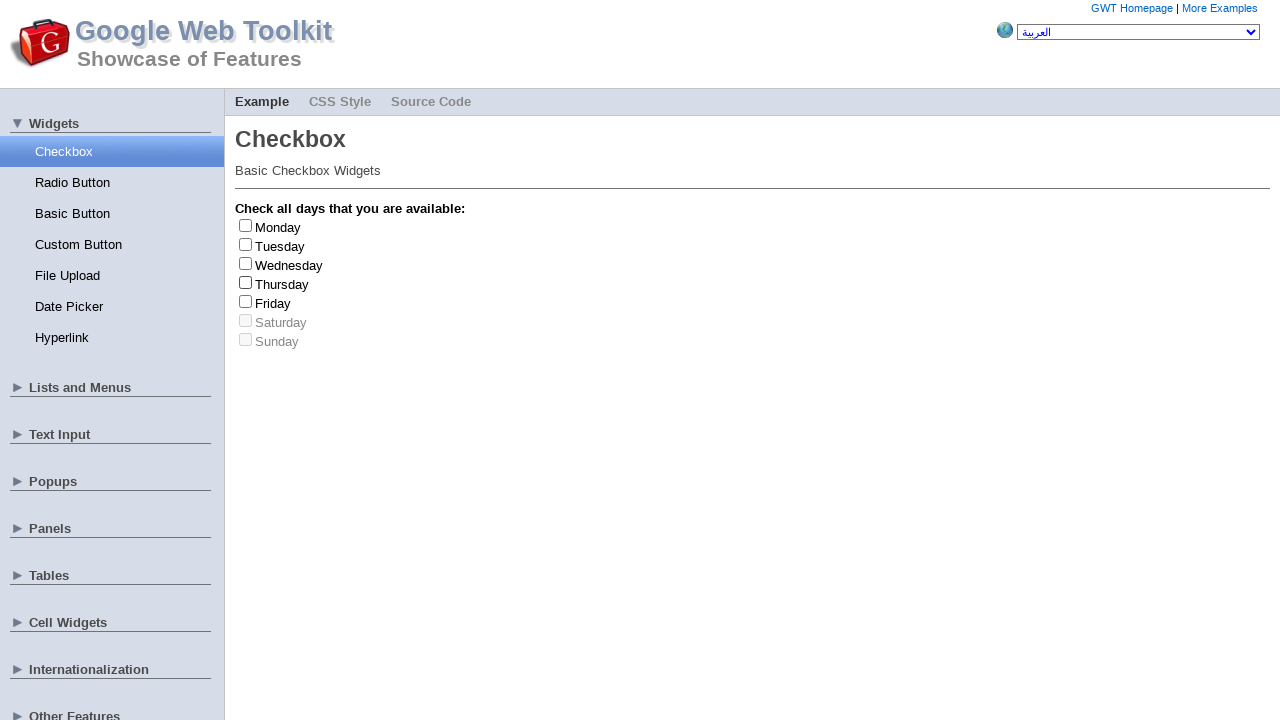

Selected random checkbox at index 5
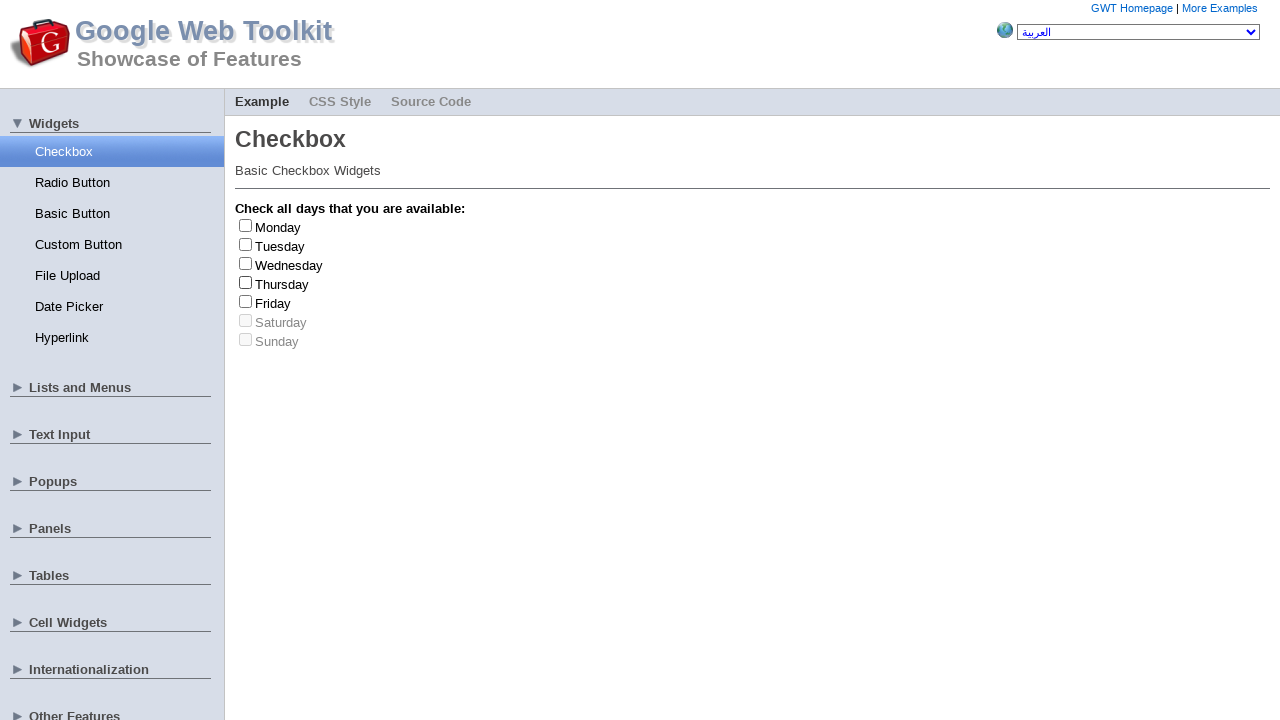

Selected random checkbox at index 4
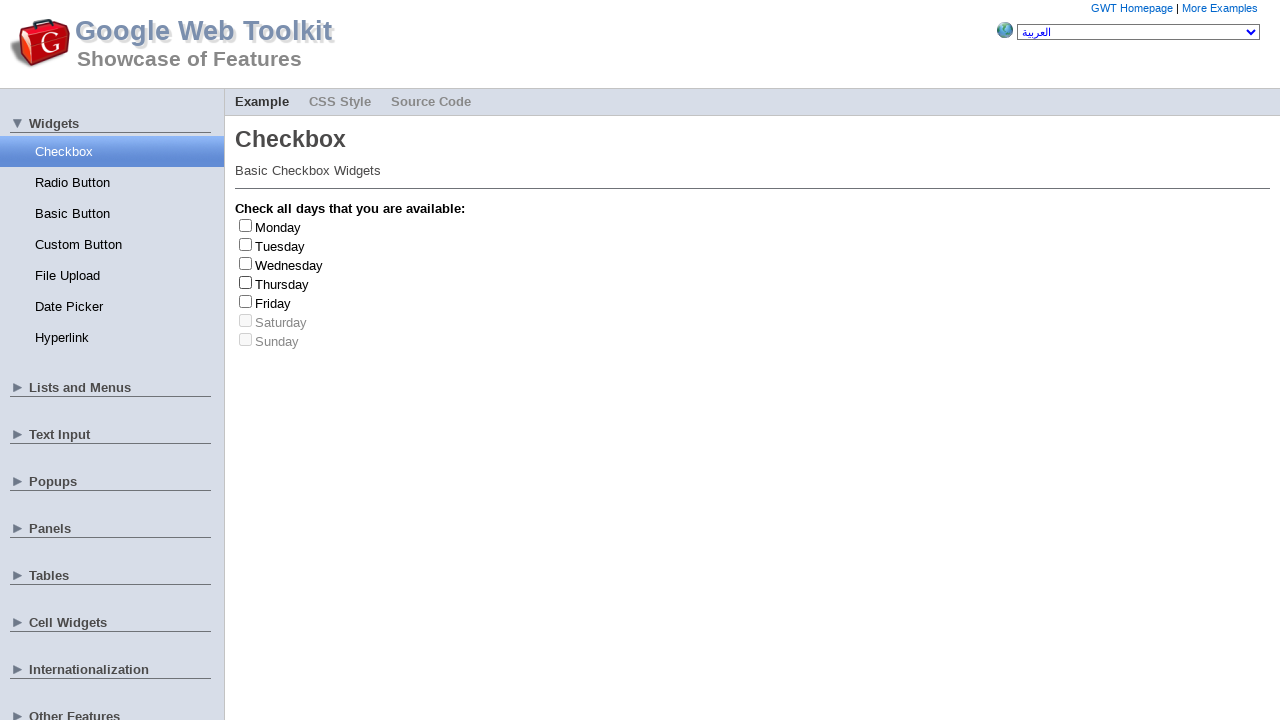

Clicked checkbox label: Friday
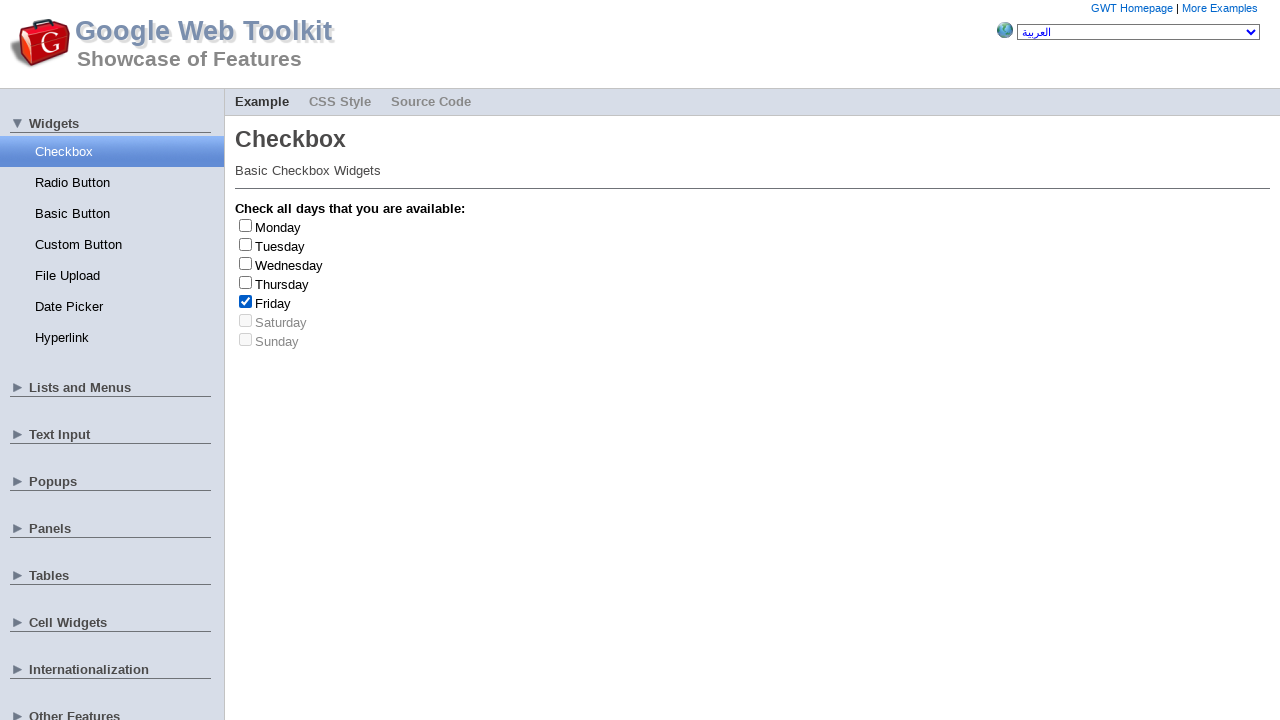

Friday checkbox detected, incrementing counter
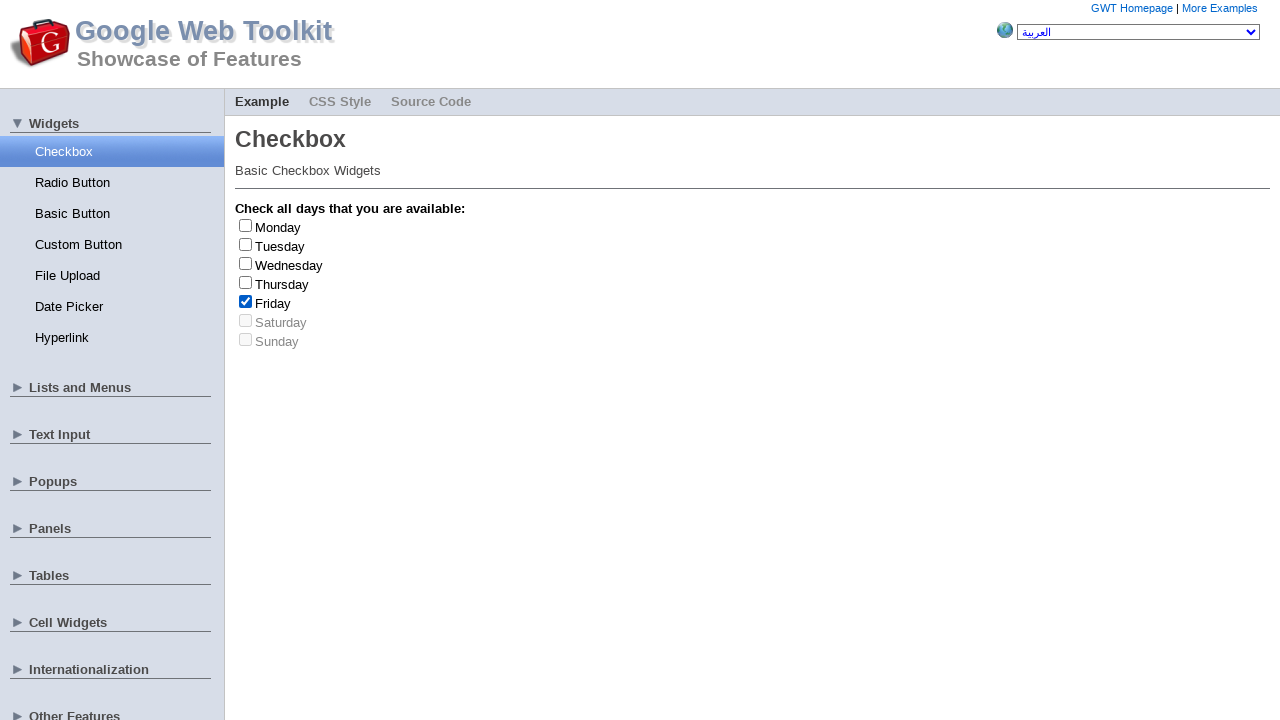

Unchecked checkbox: Friday
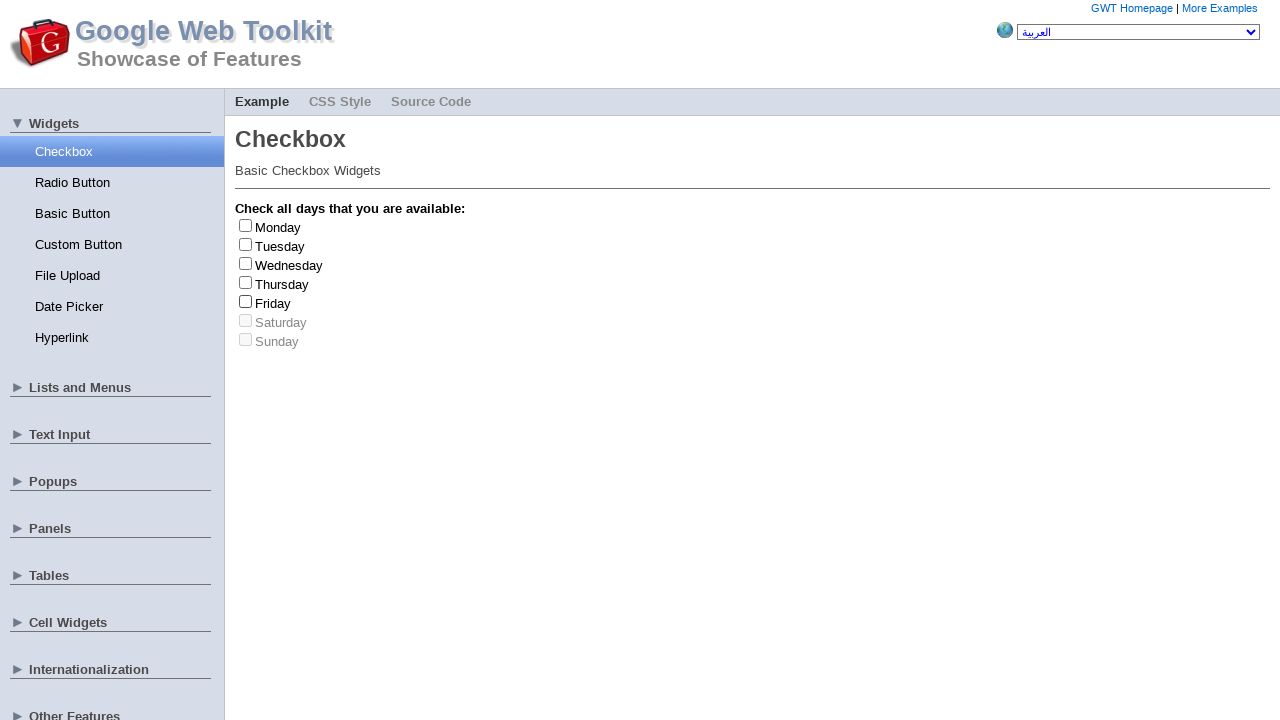

Selected random checkbox at index 0
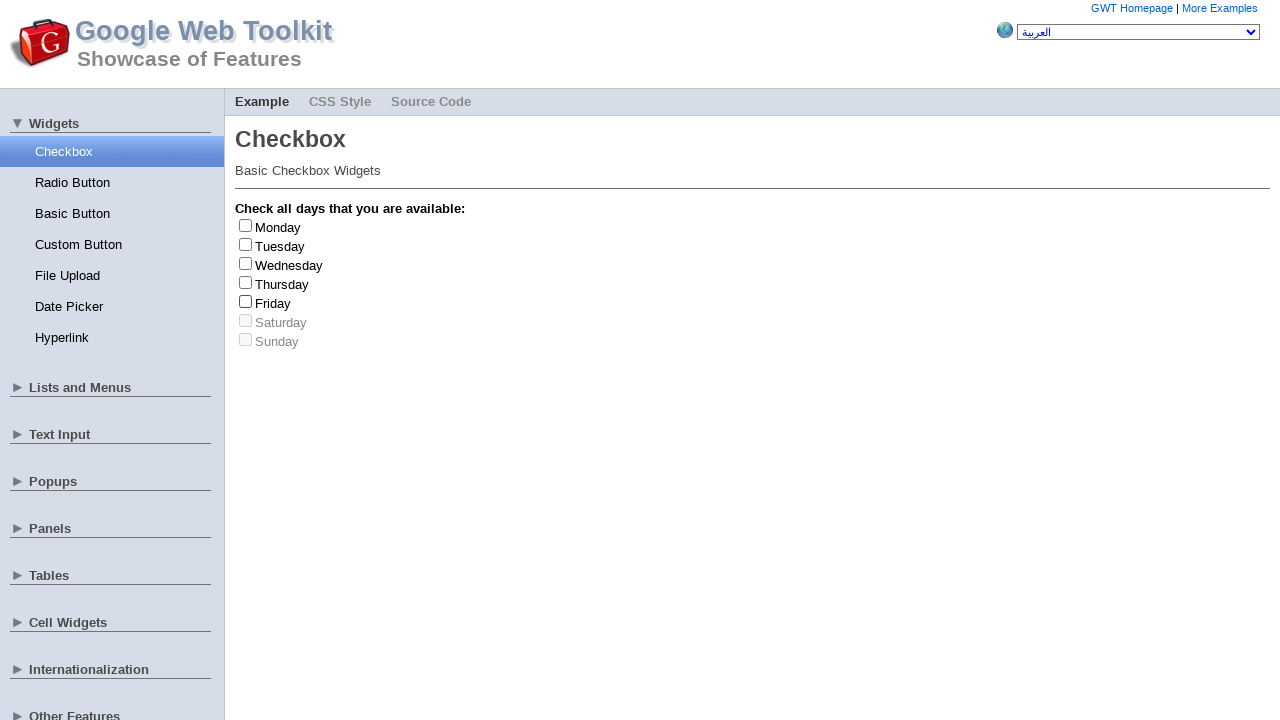

Clicked checkbox label: Monday
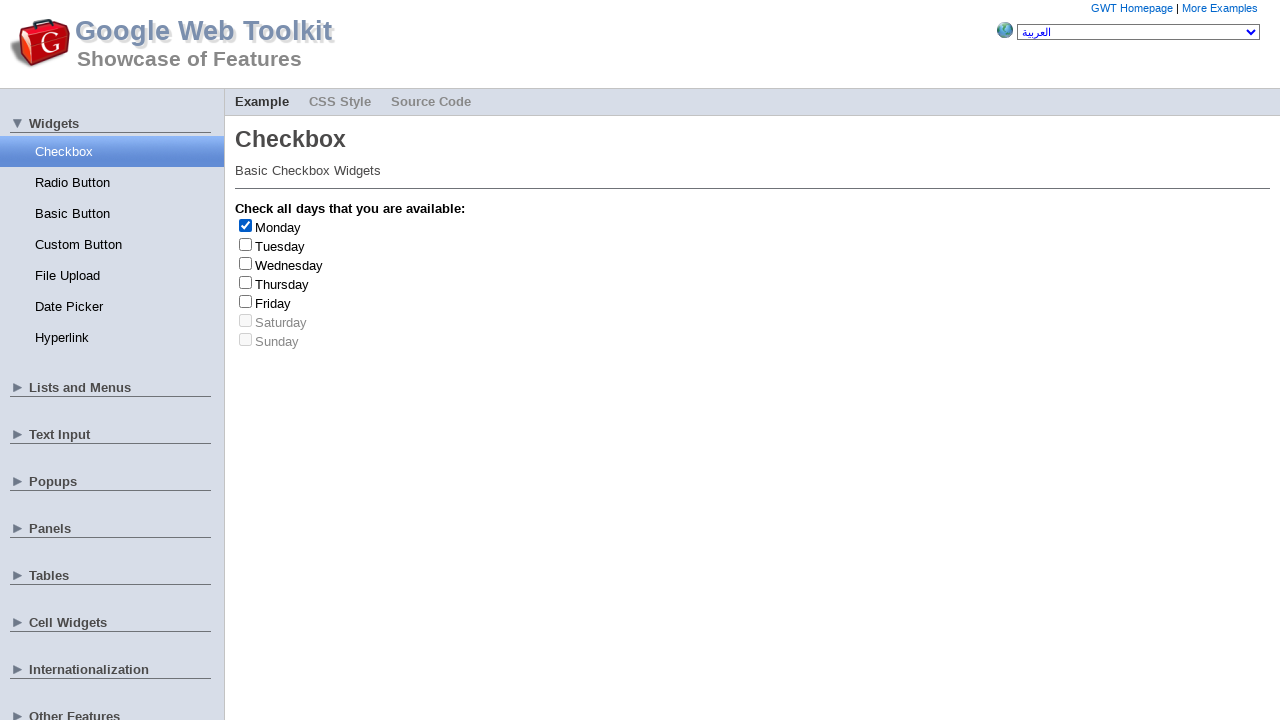

Unchecked checkbox: Monday
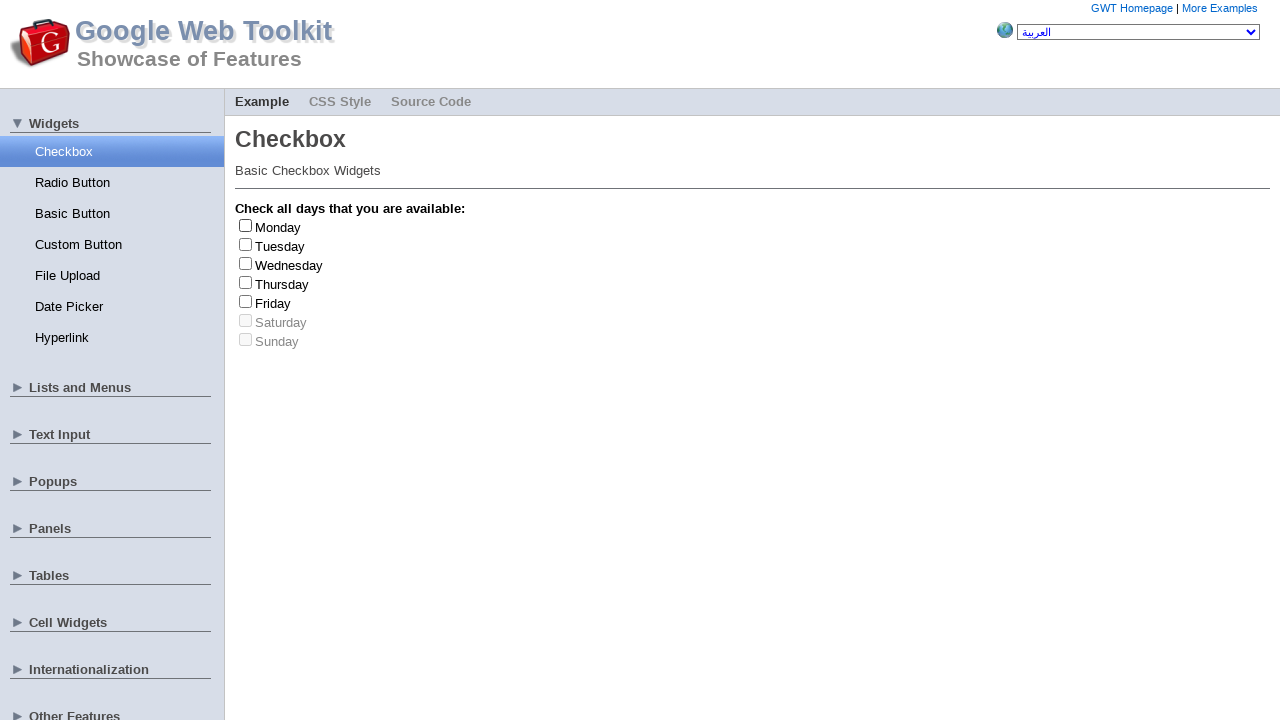

Selected random checkbox at index 1
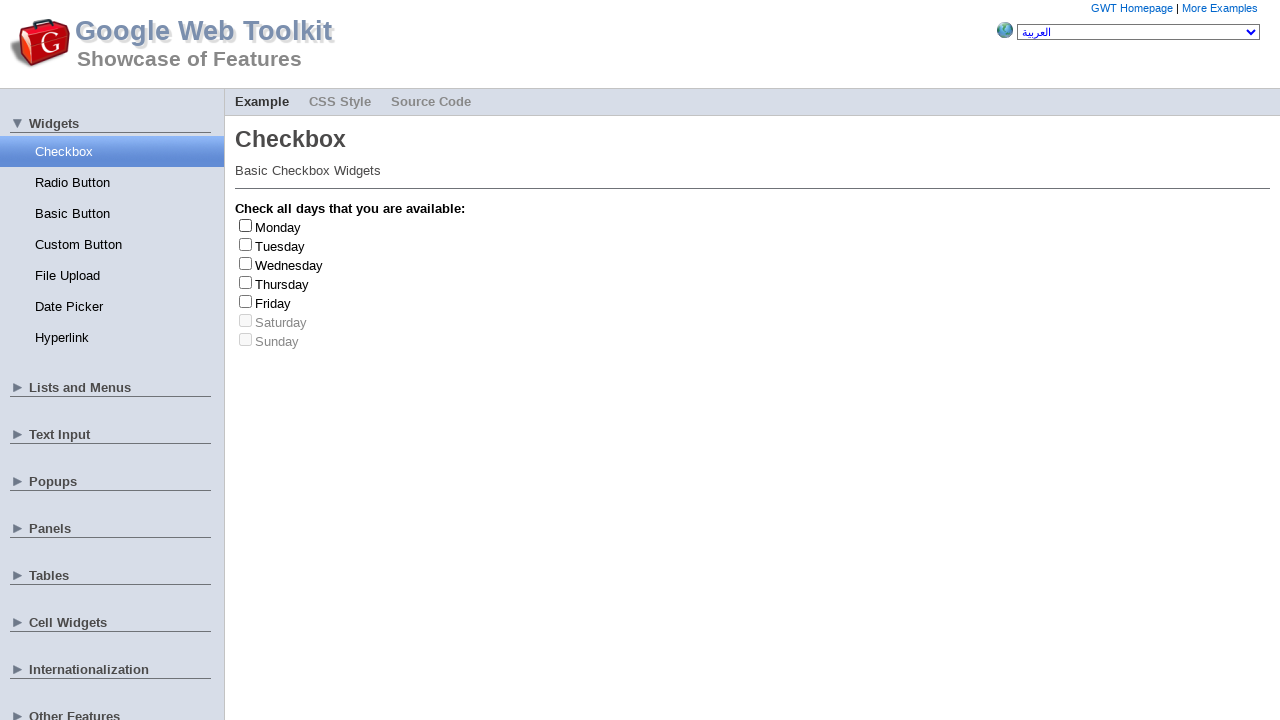

Clicked checkbox label: Tuesday
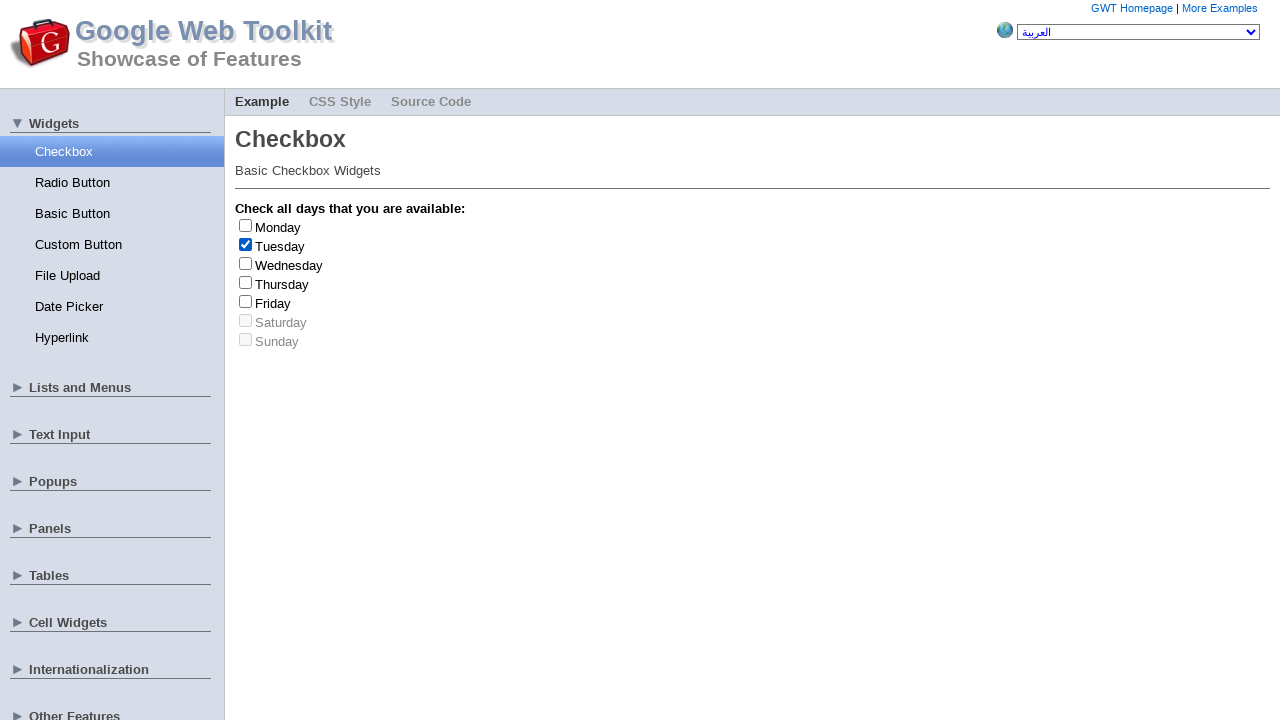

Unchecked checkbox: Tuesday
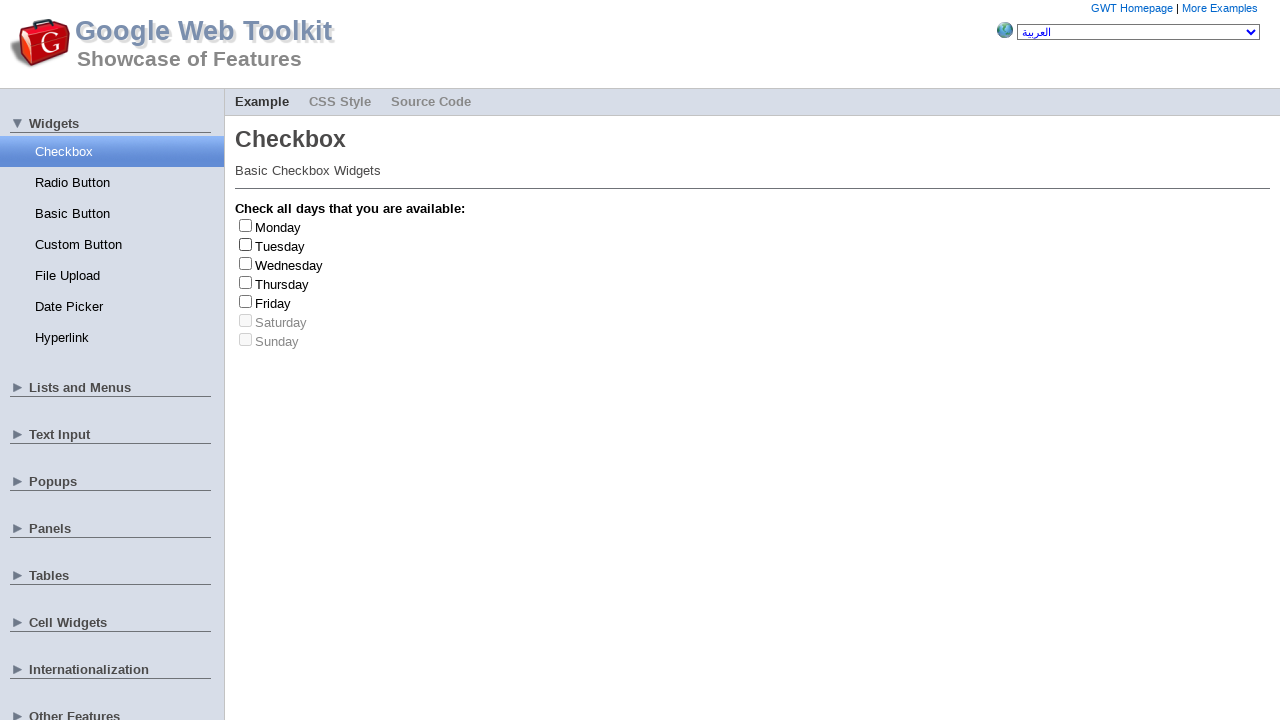

Selected random checkbox at index 2
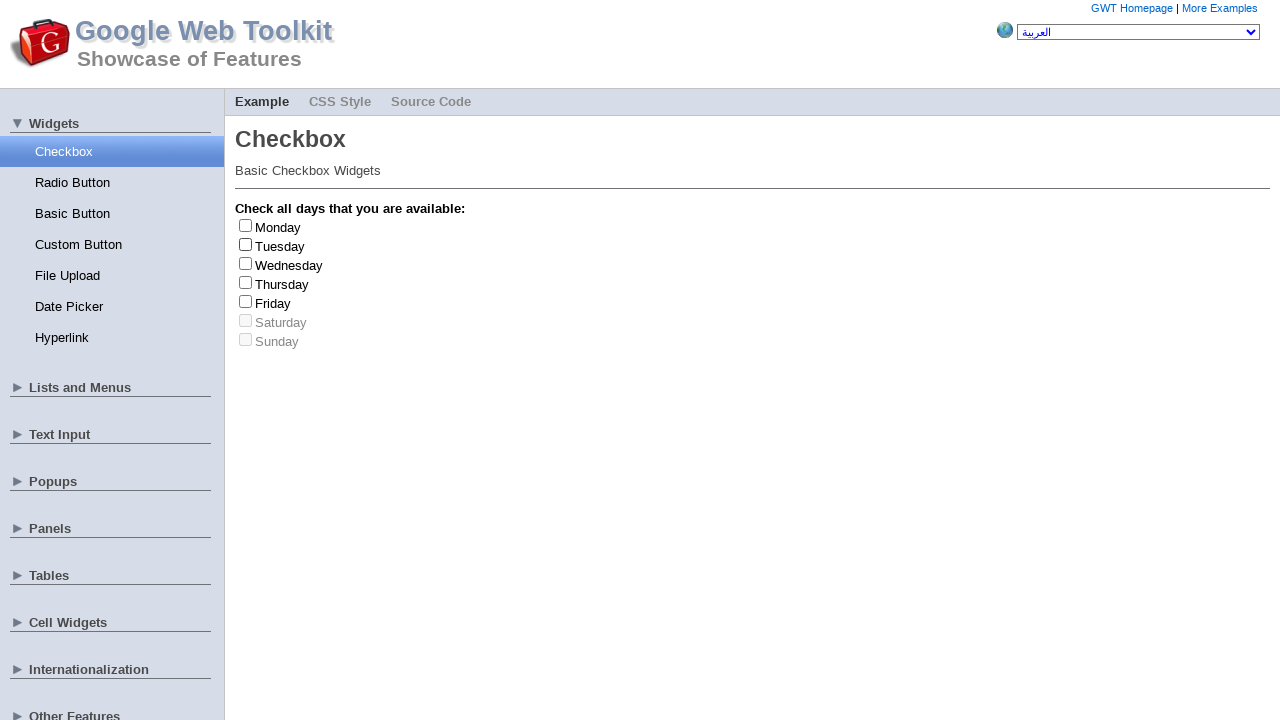

Clicked checkbox label: Wednesday
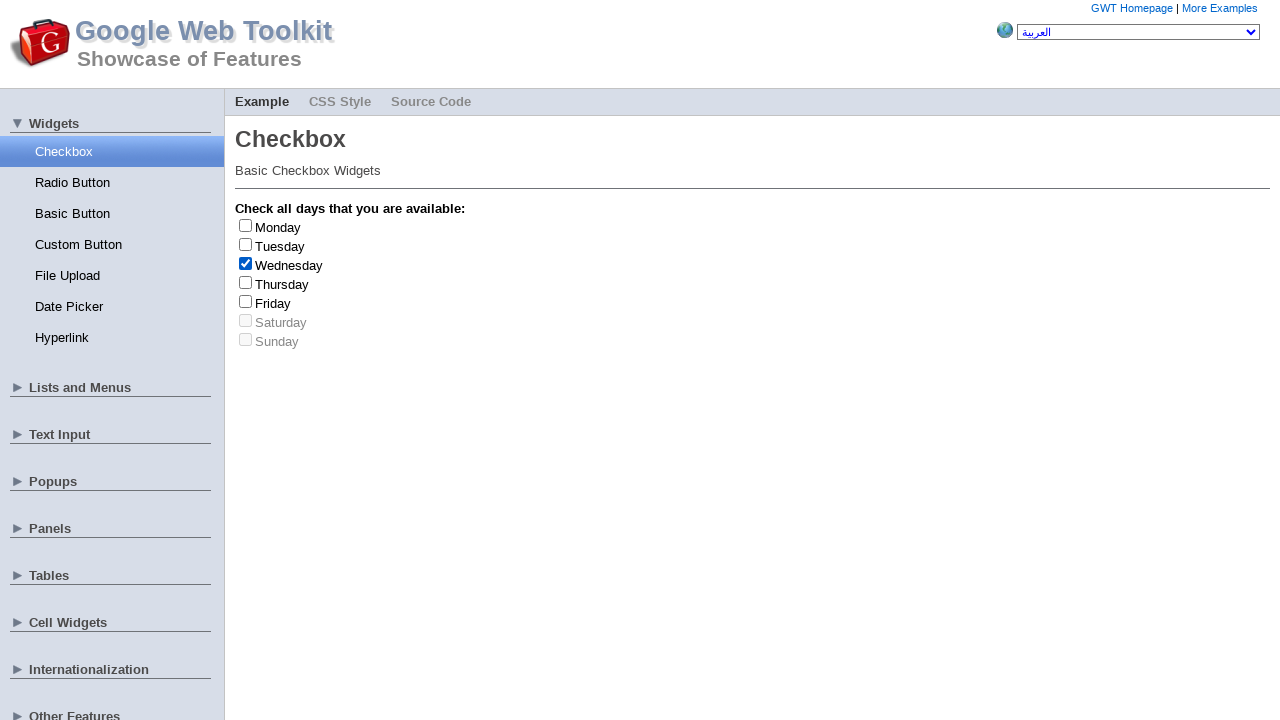

Unchecked checkbox: Wednesday
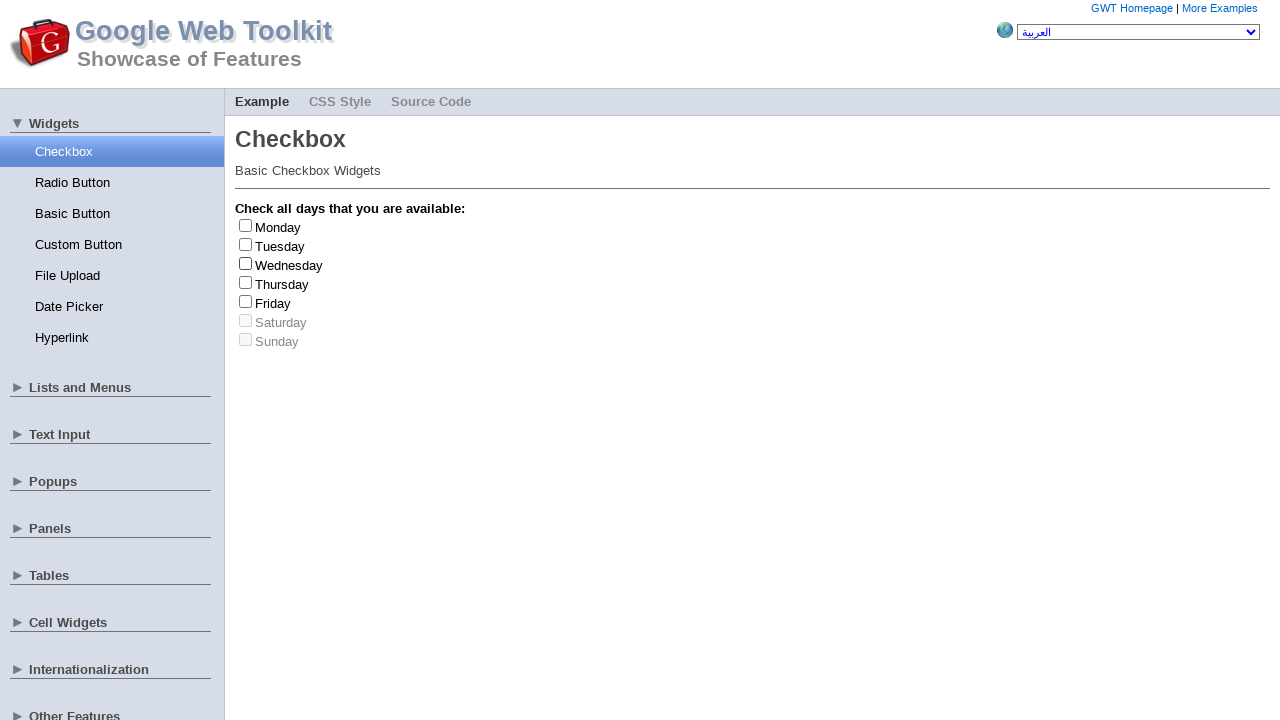

Selected random checkbox at index 3
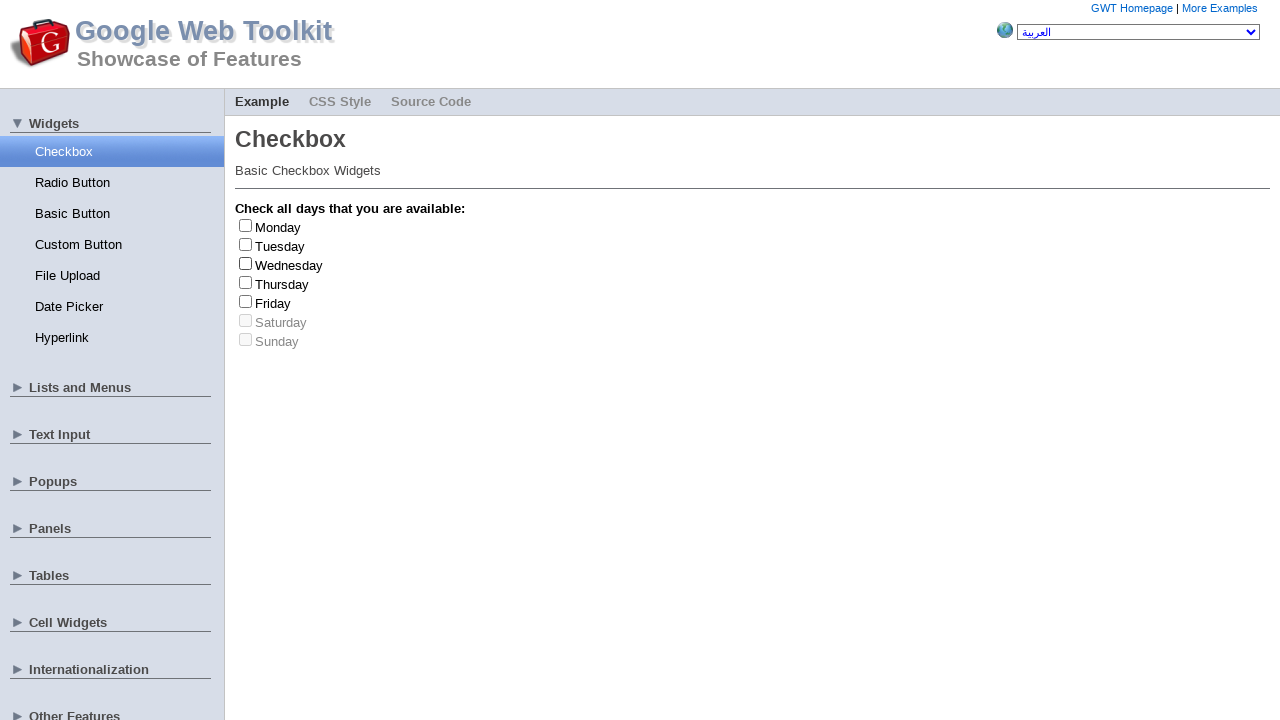

Clicked checkbox label: Thursday
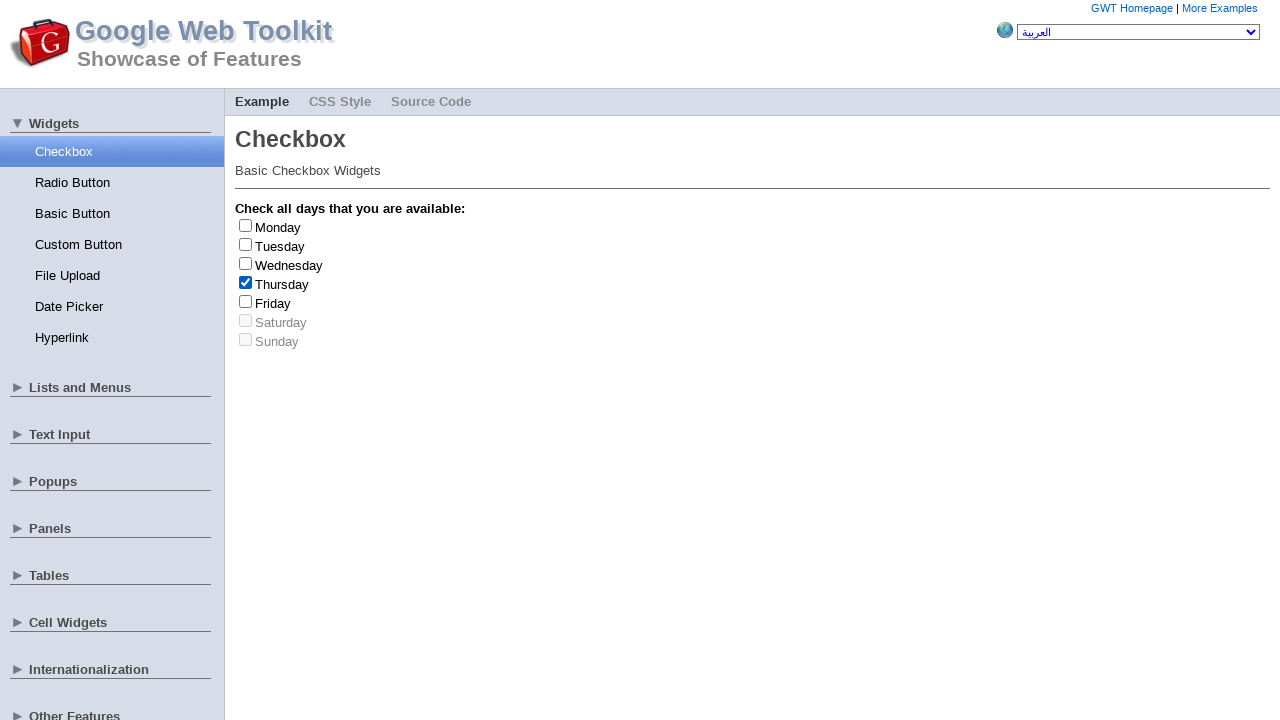

Unchecked checkbox: Thursday
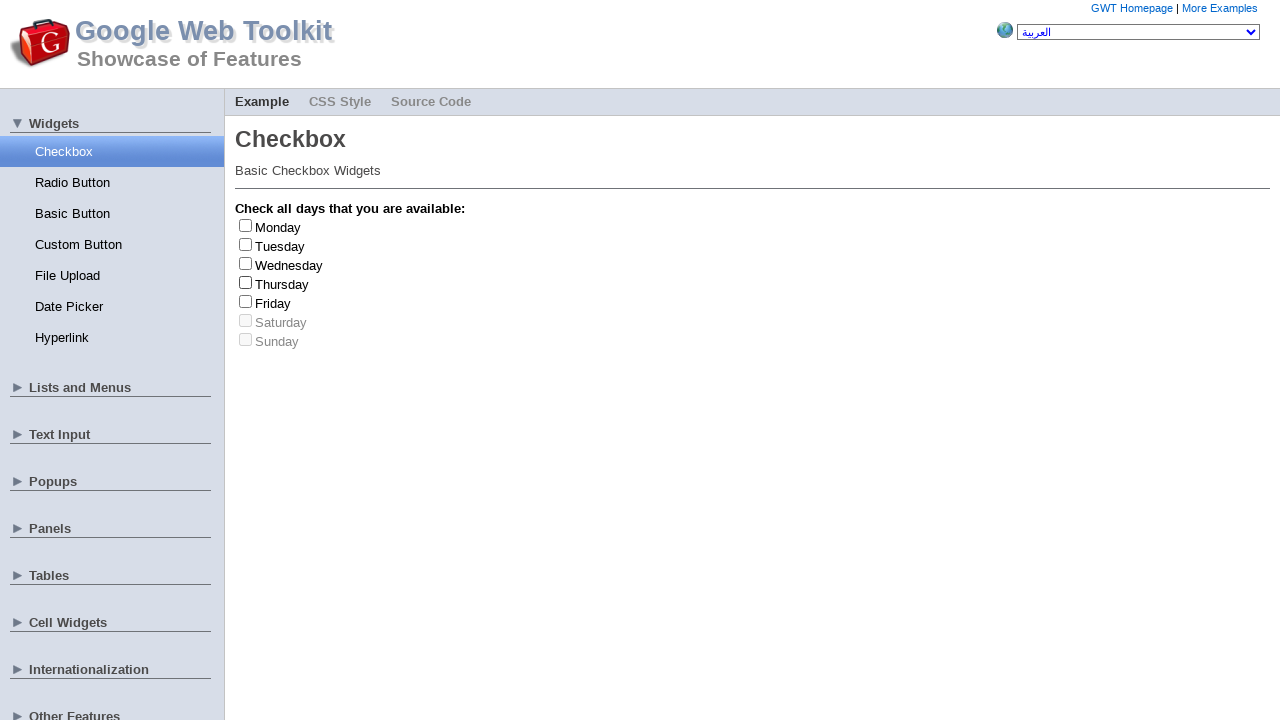

Selected random checkbox at index 2
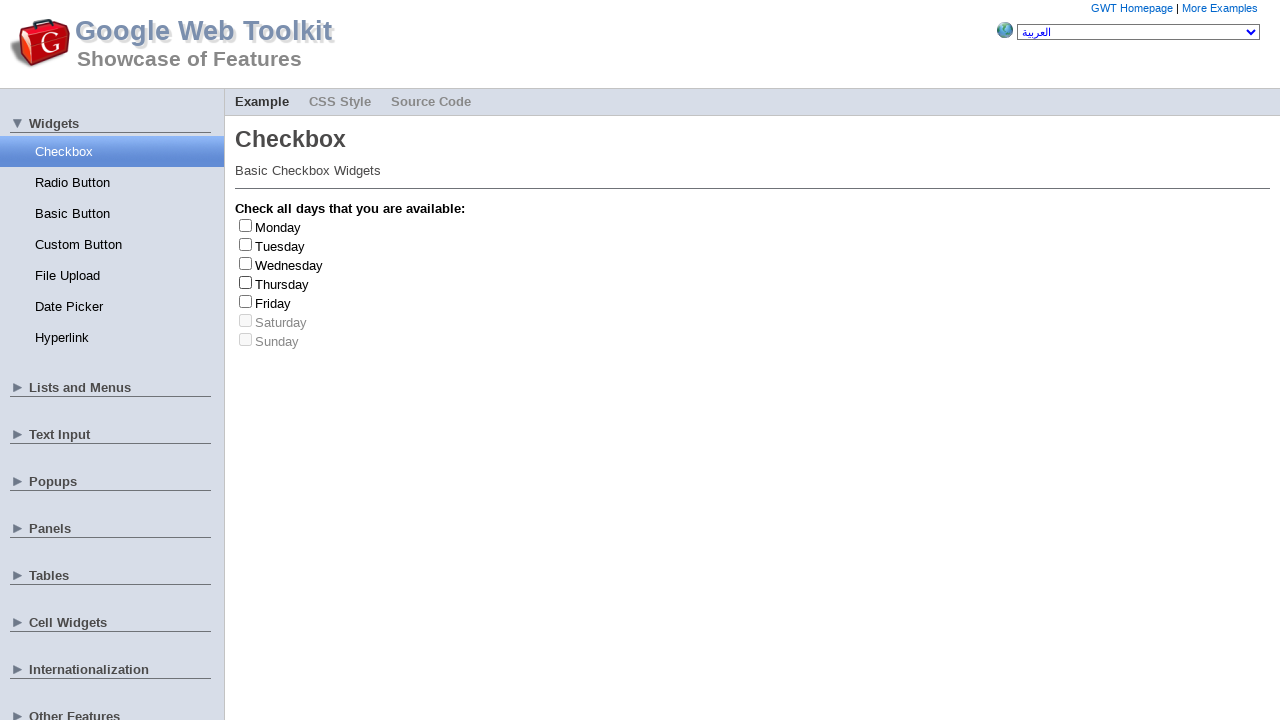

Clicked checkbox label: Wednesday
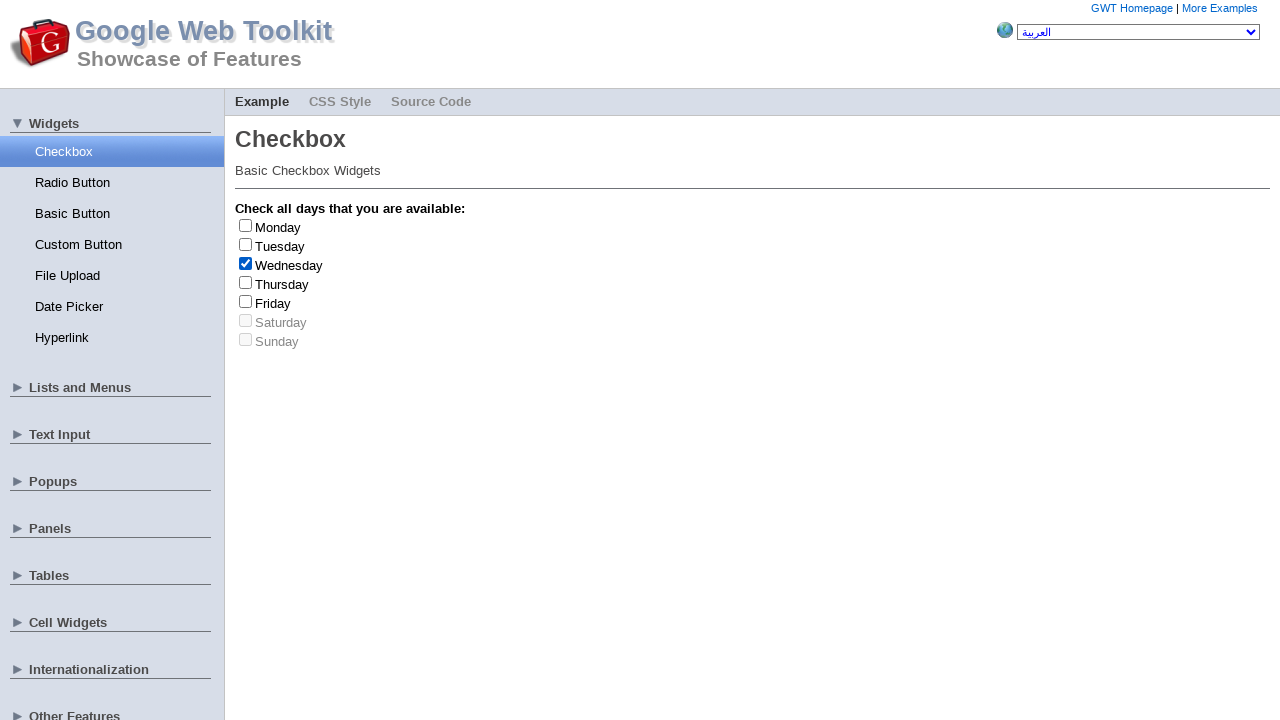

Unchecked checkbox: Wednesday
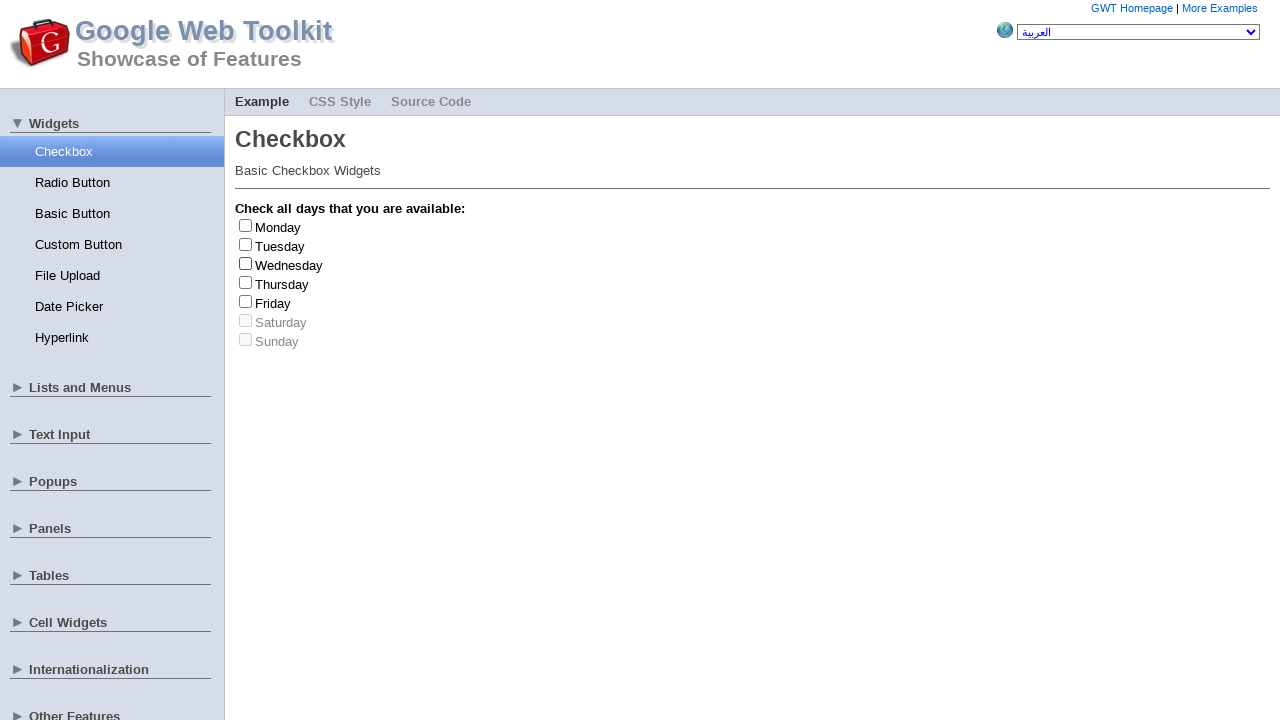

Selected random checkbox at index 6
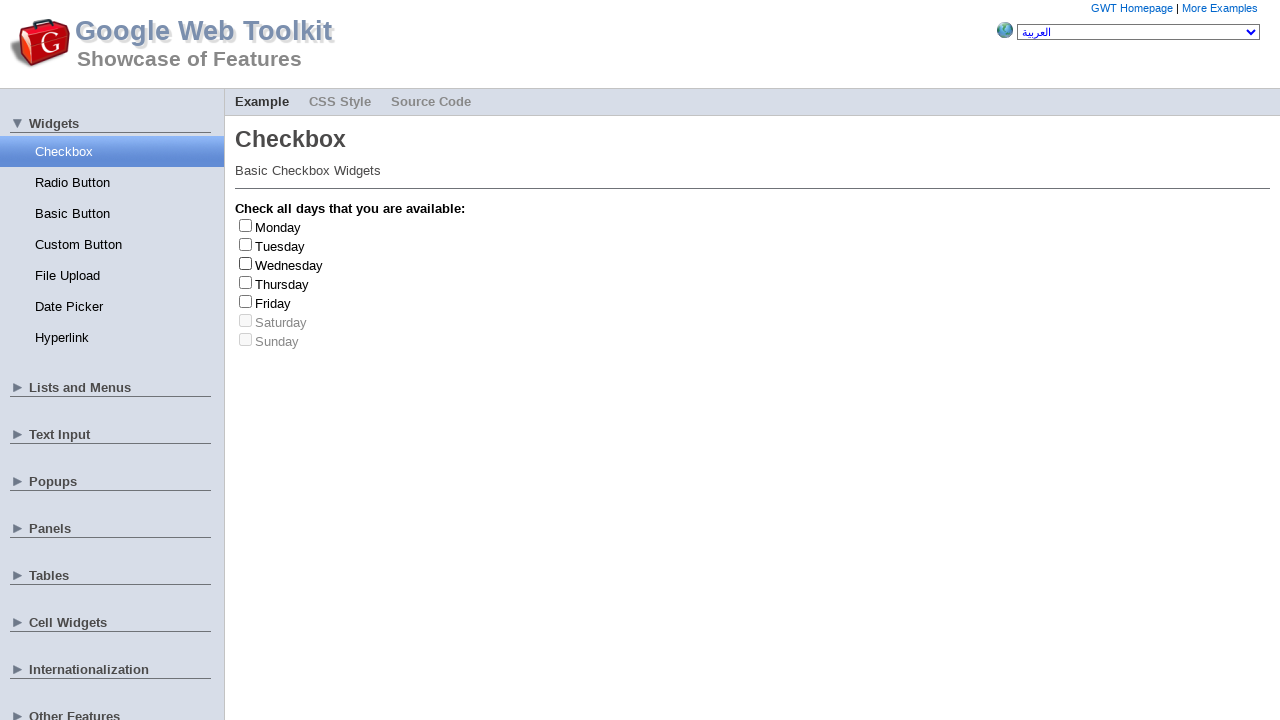

Selected random checkbox at index 3
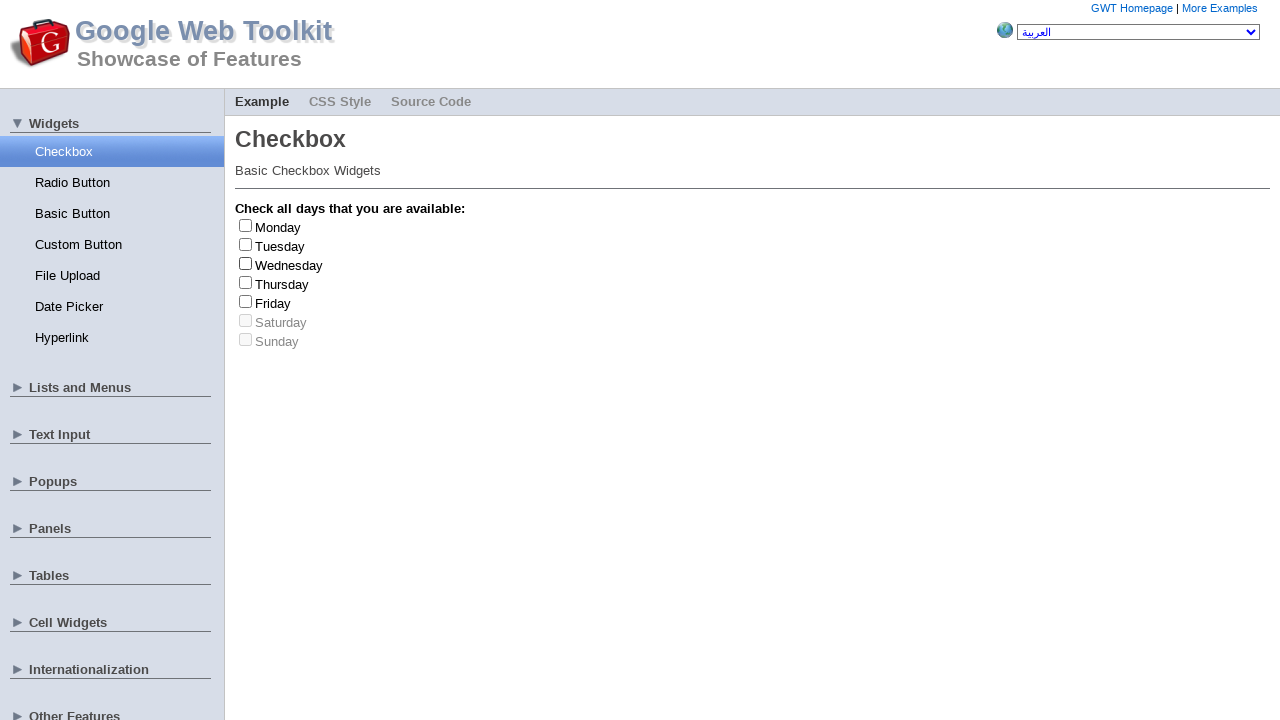

Clicked checkbox label: Thursday
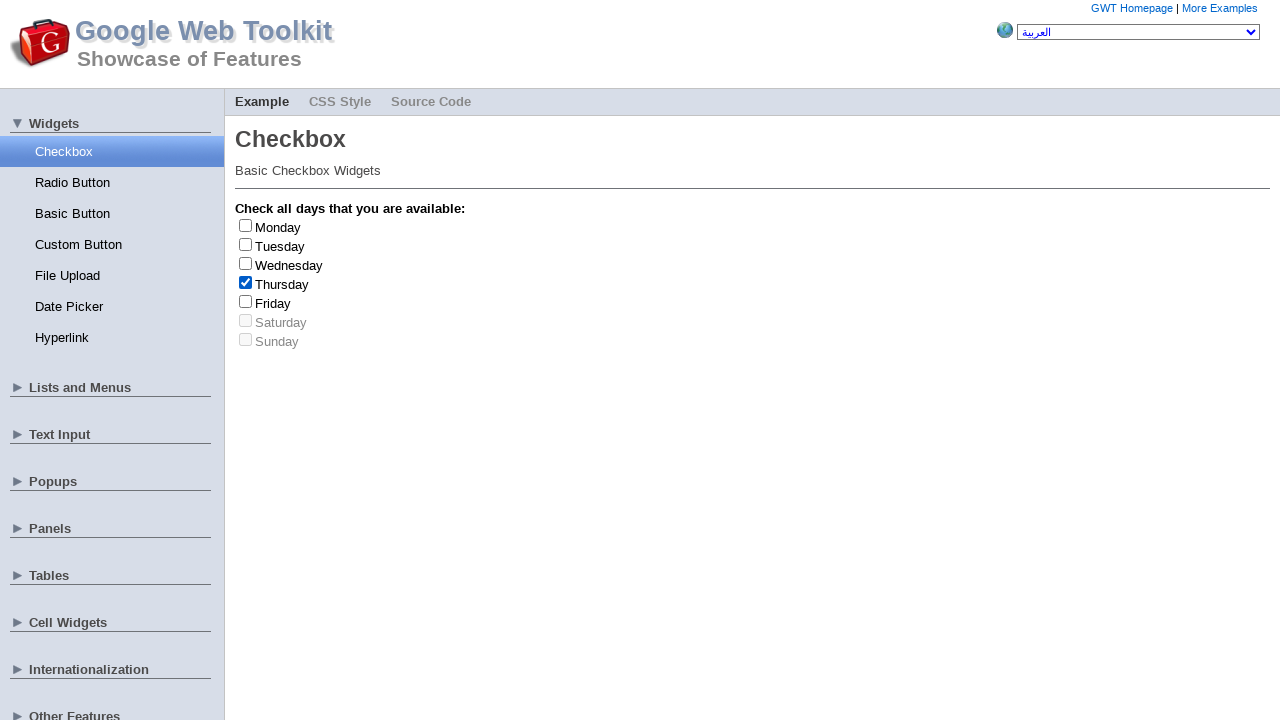

Unchecked checkbox: Thursday
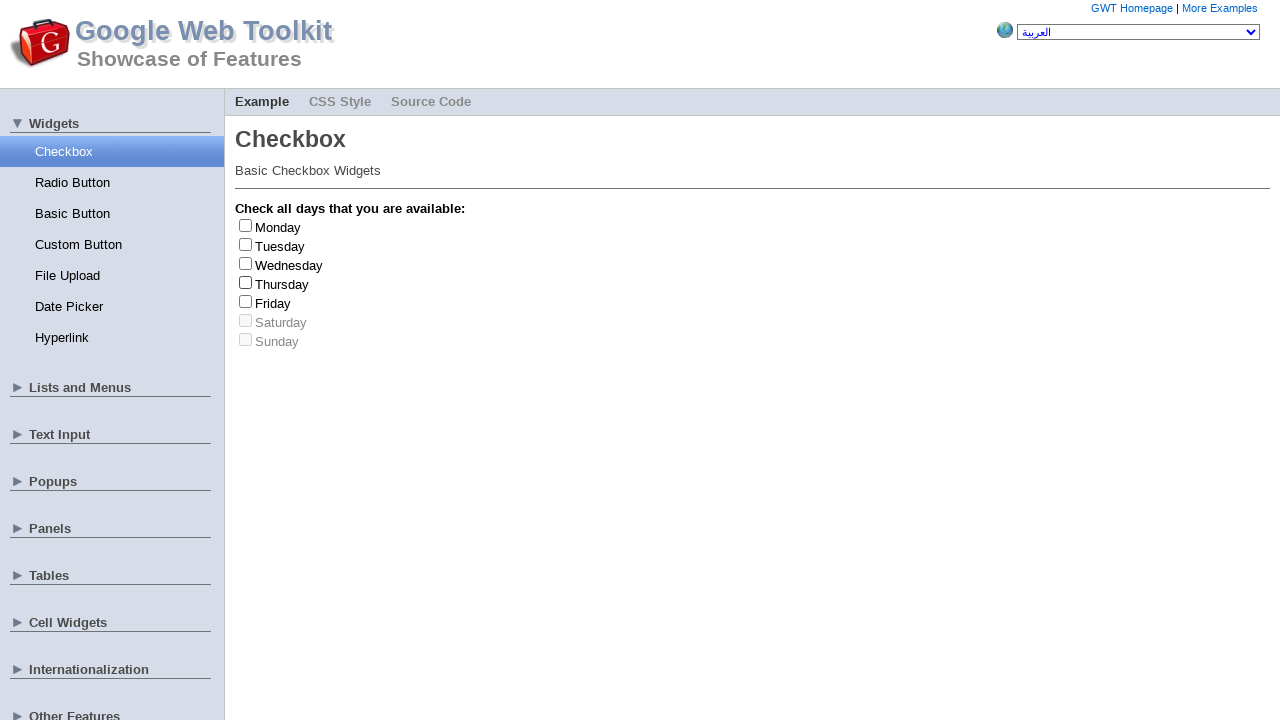

Selected random checkbox at index 1
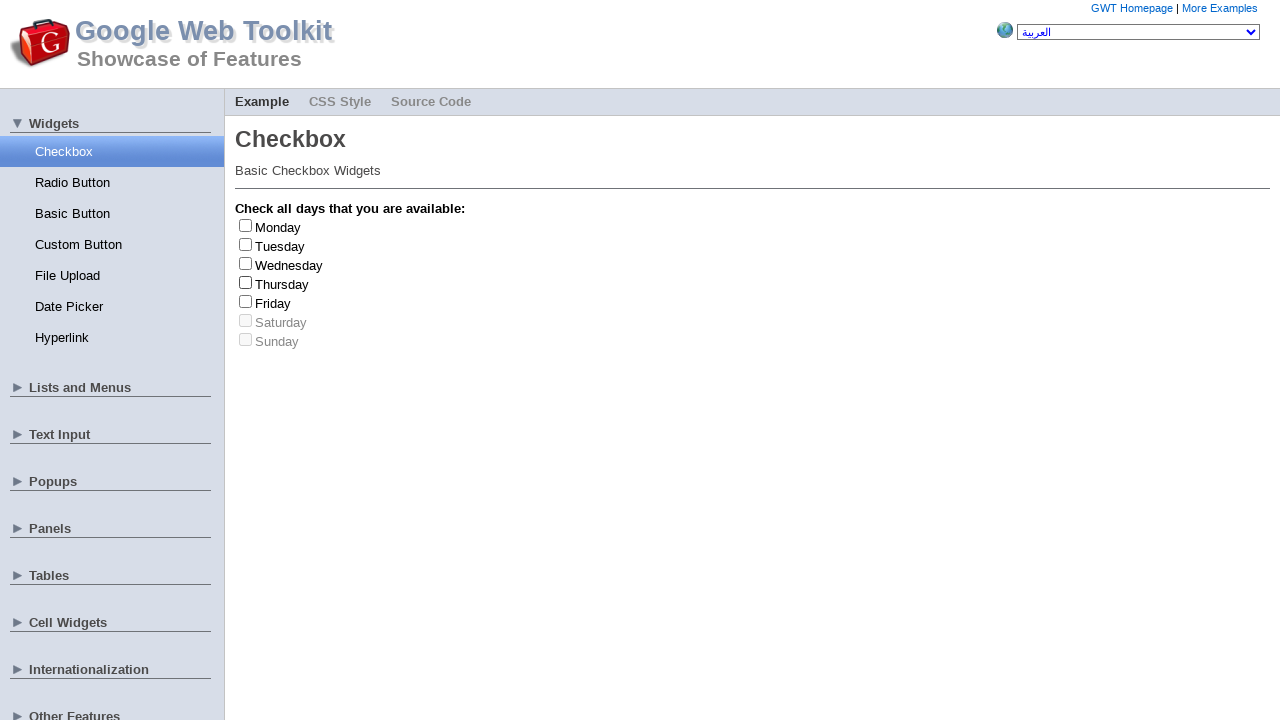

Clicked checkbox label: Tuesday
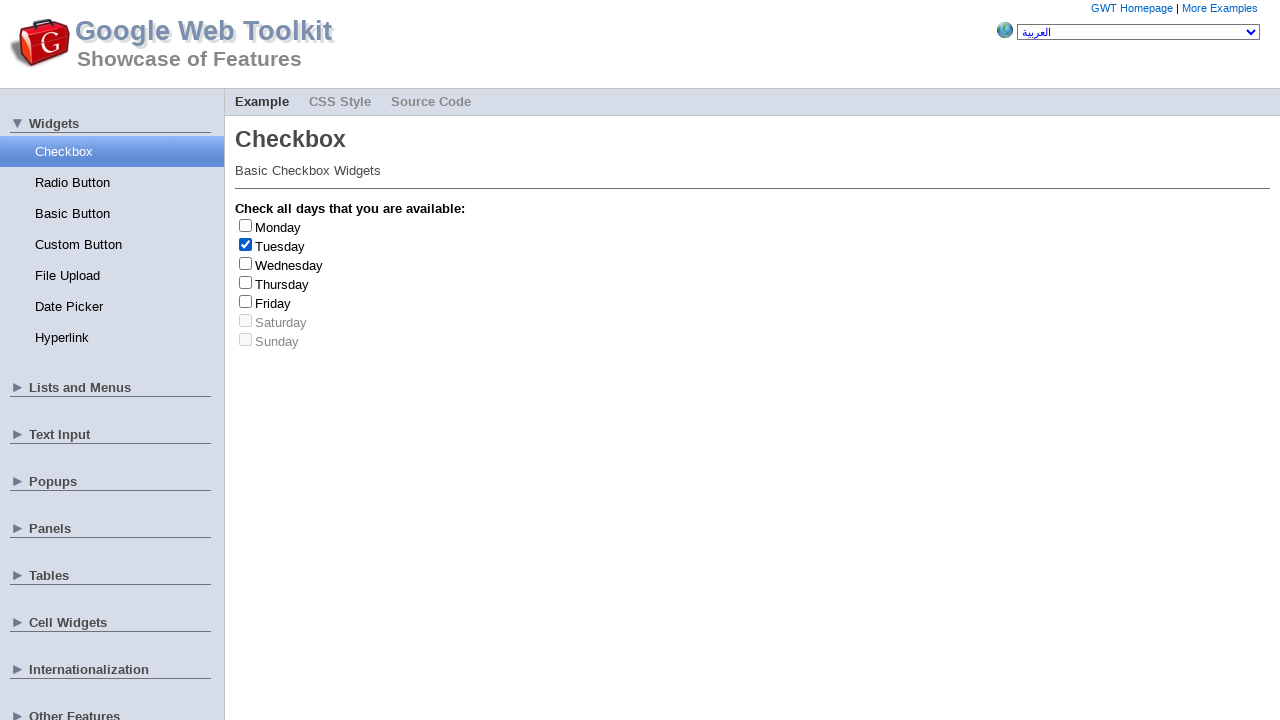

Unchecked checkbox: Tuesday
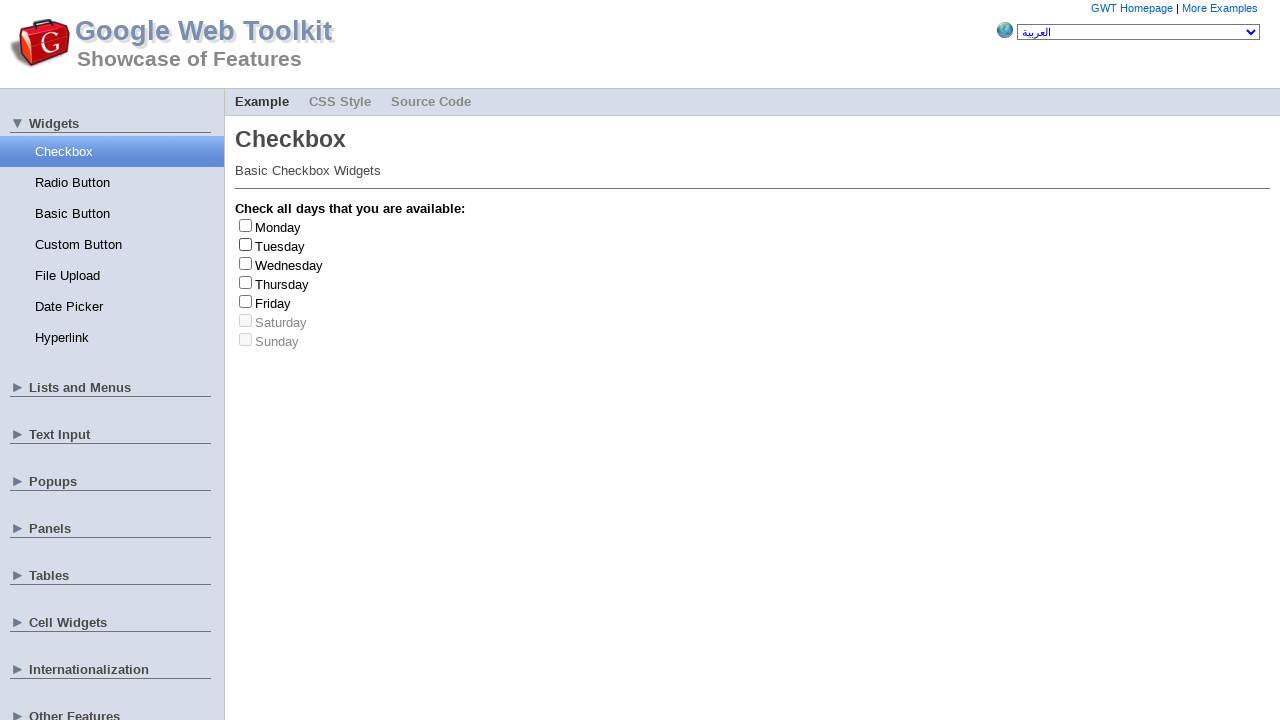

Selected random checkbox at index 2
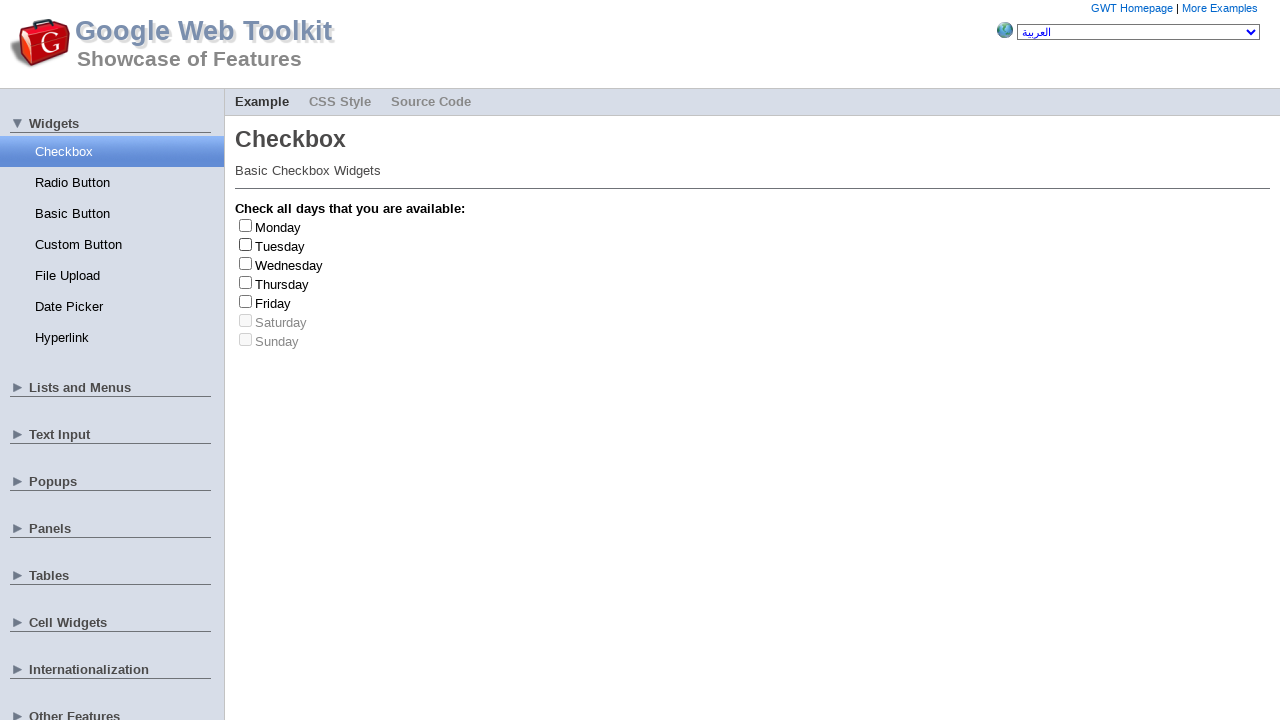

Clicked checkbox label: Wednesday
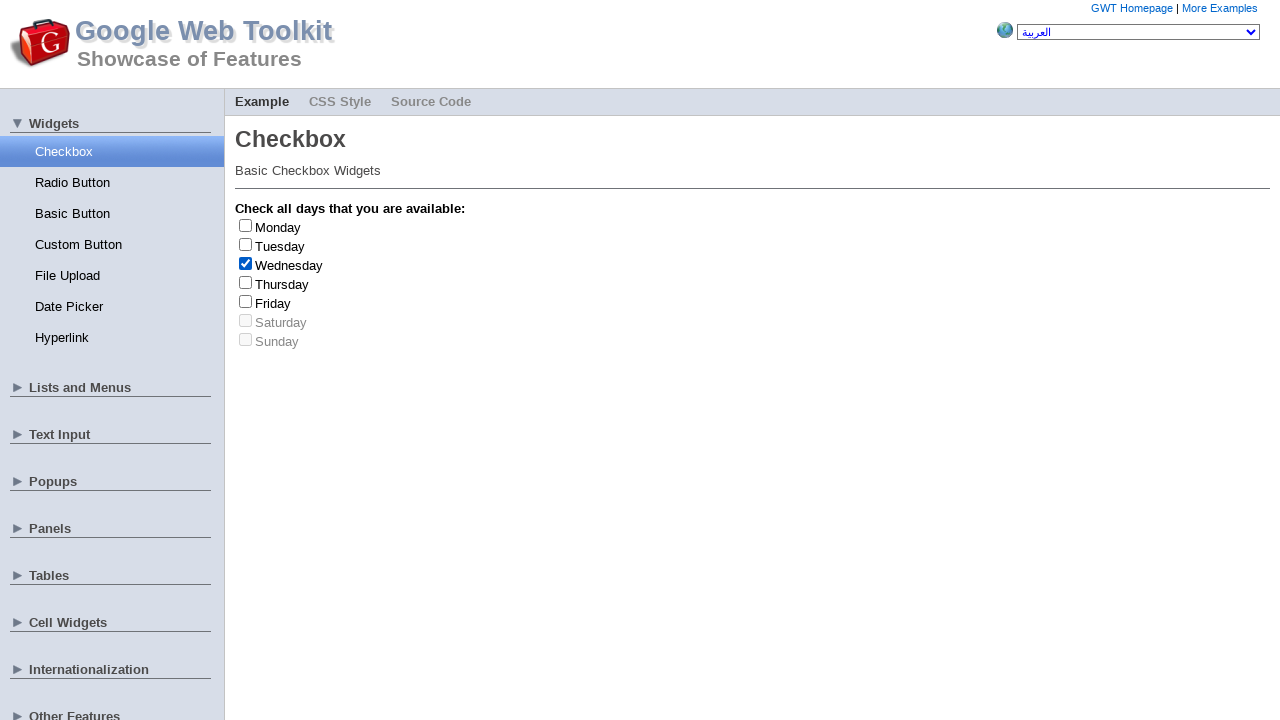

Unchecked checkbox: Wednesday
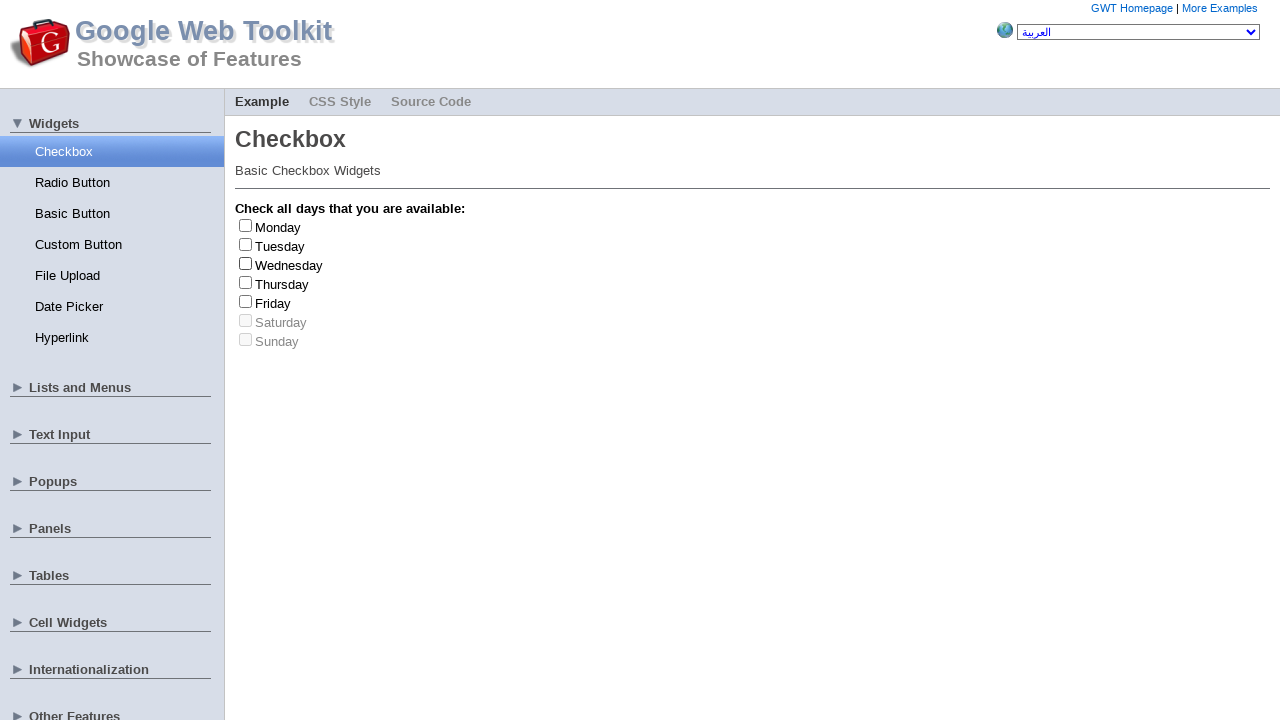

Selected random checkbox at index 2
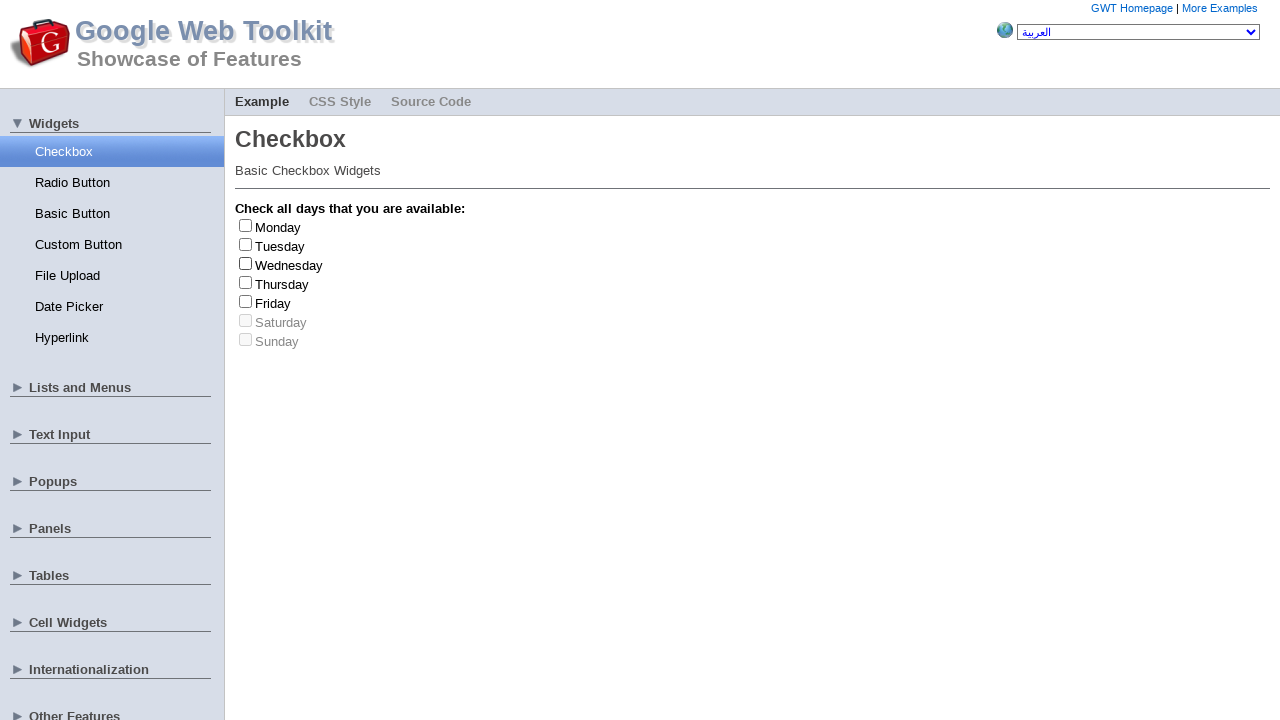

Clicked checkbox label: Wednesday
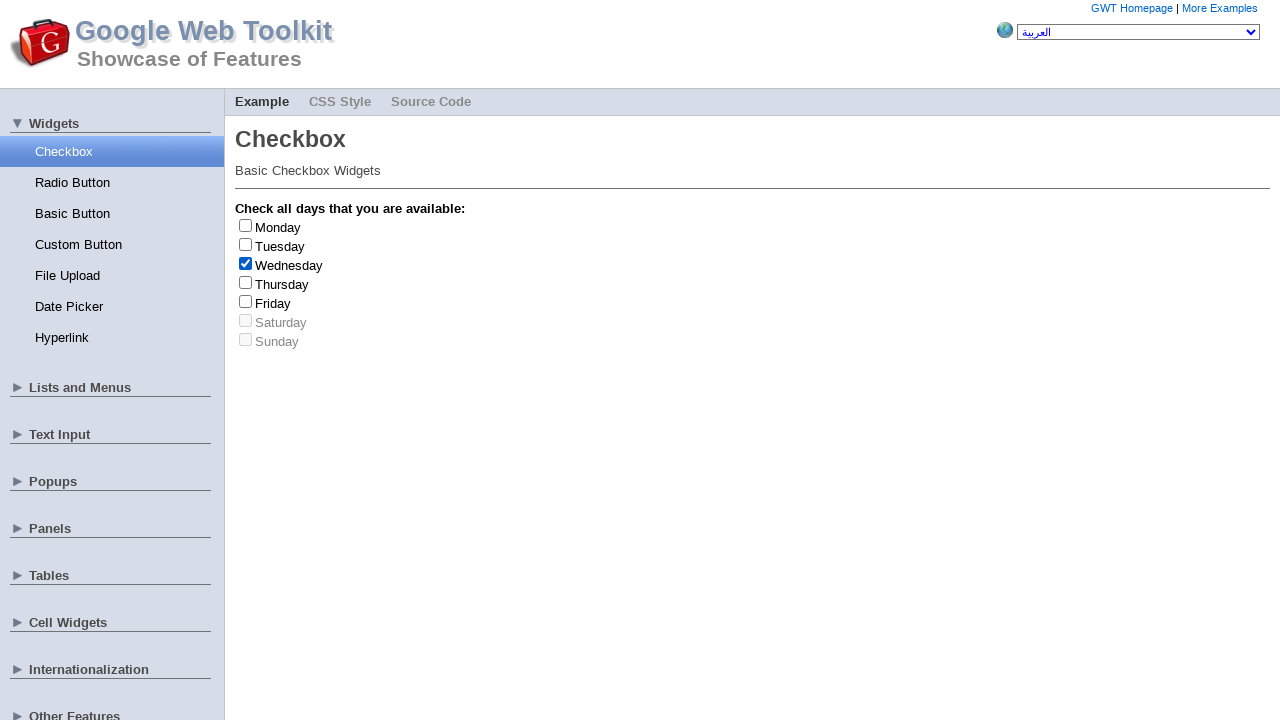

Unchecked checkbox: Wednesday
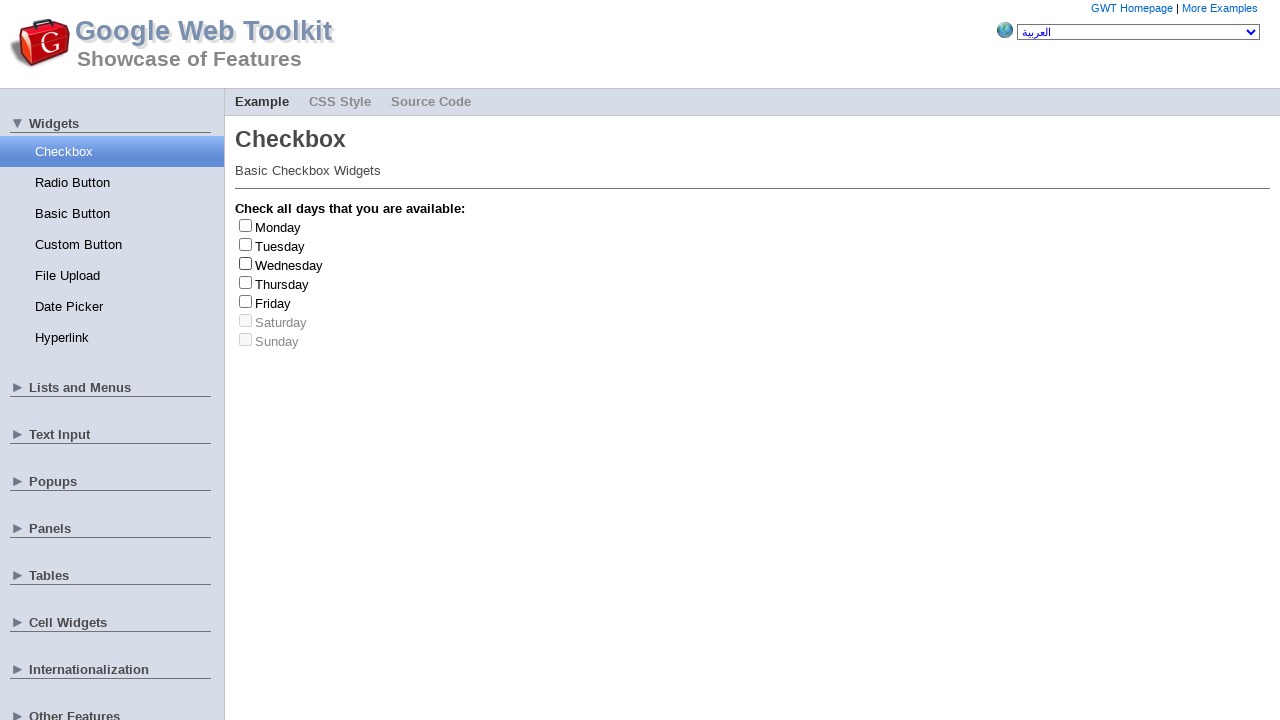

Selected random checkbox at index 5
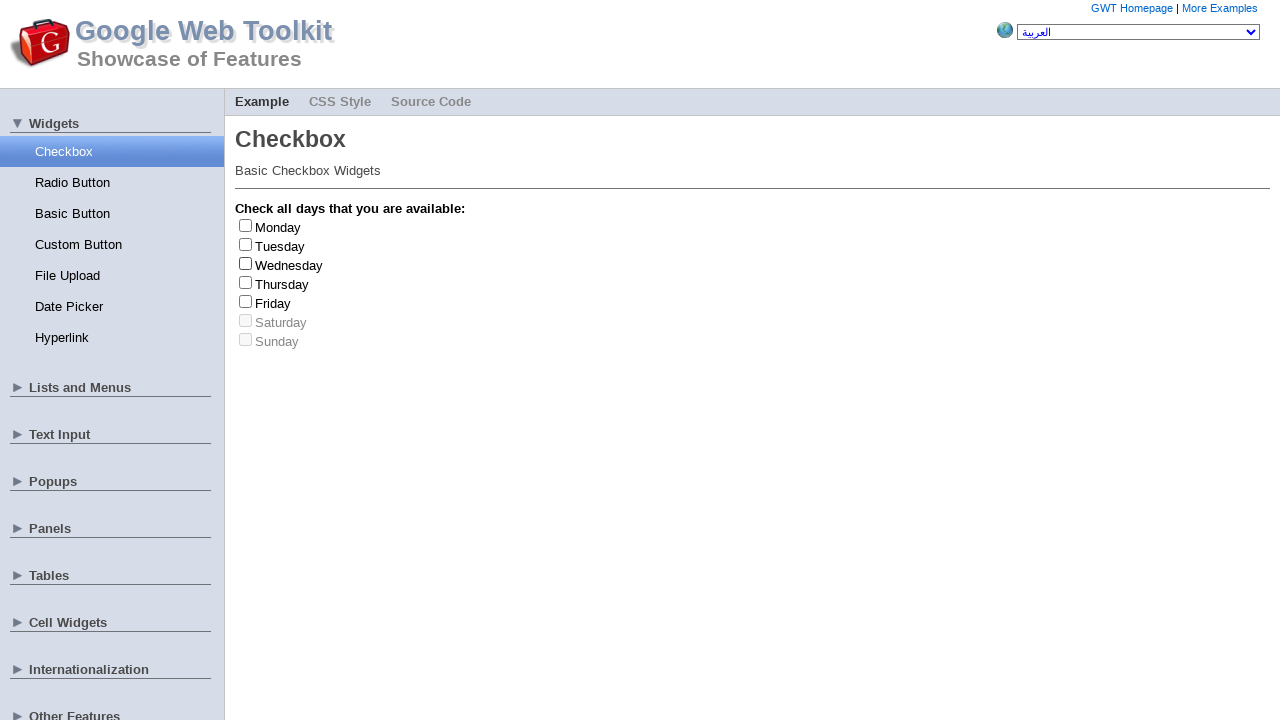

Selected random checkbox at index 3
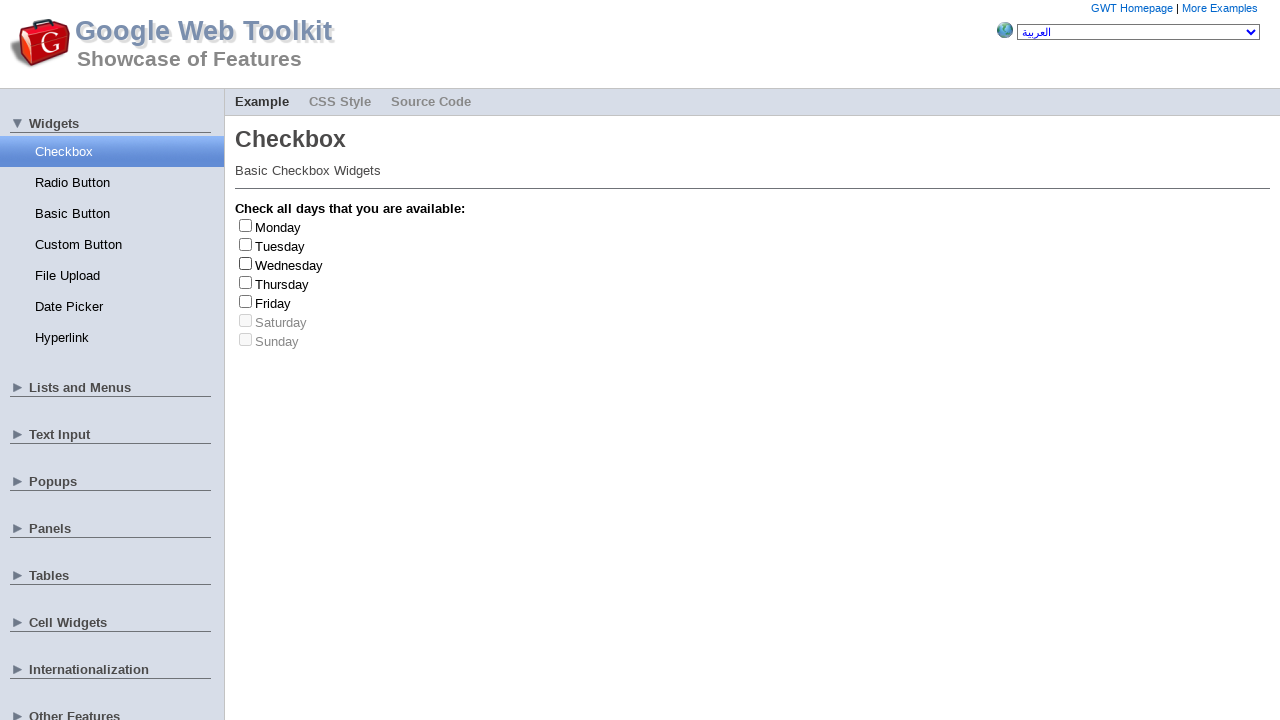

Clicked checkbox label: Thursday
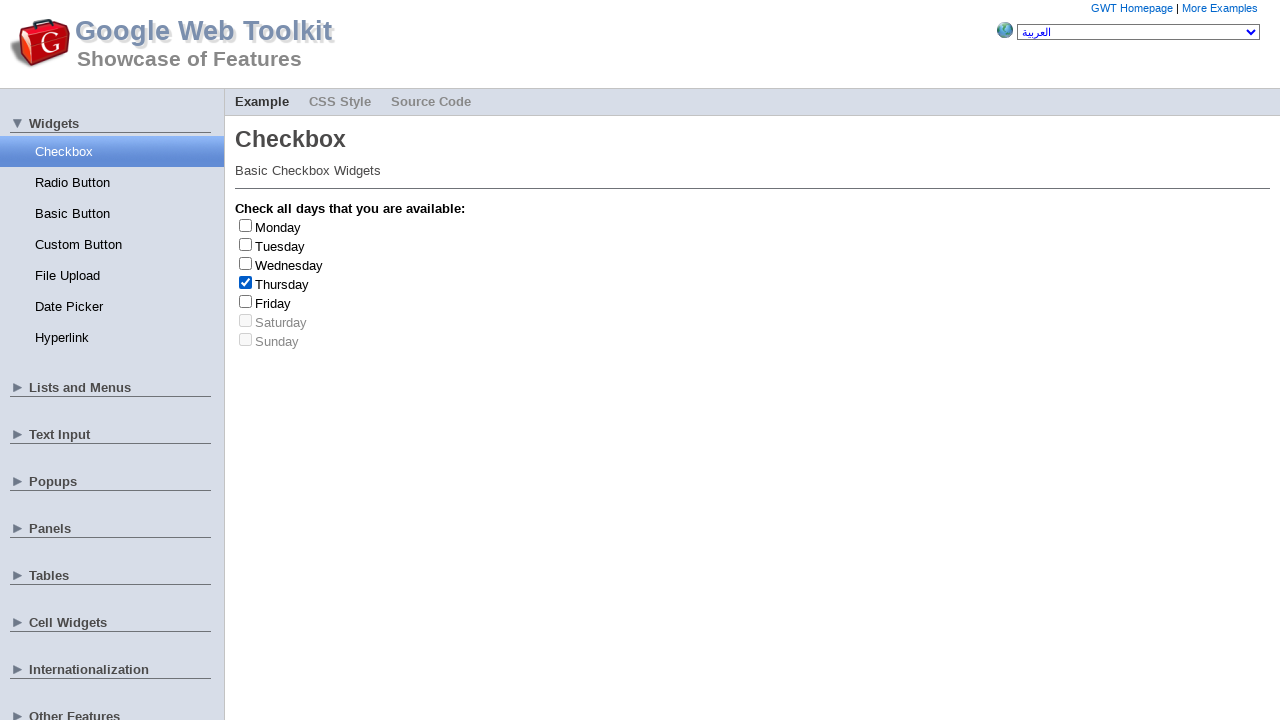

Unchecked checkbox: Thursday
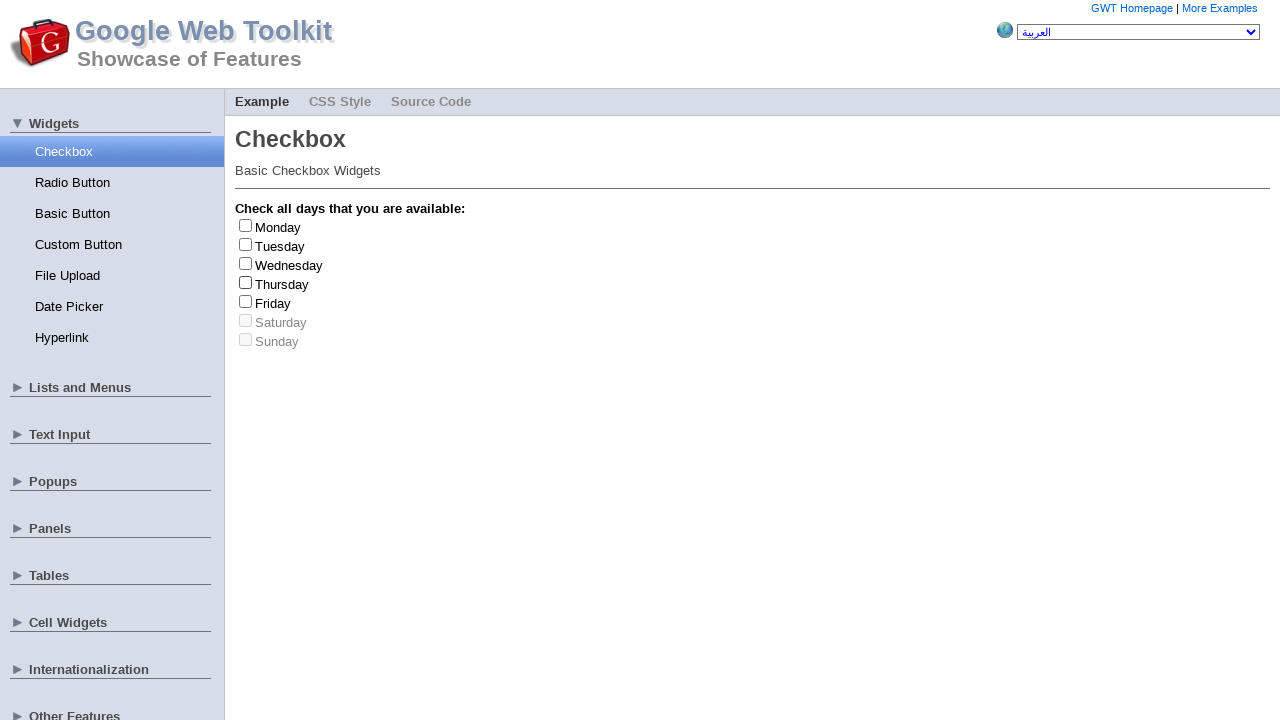

Selected random checkbox at index 5
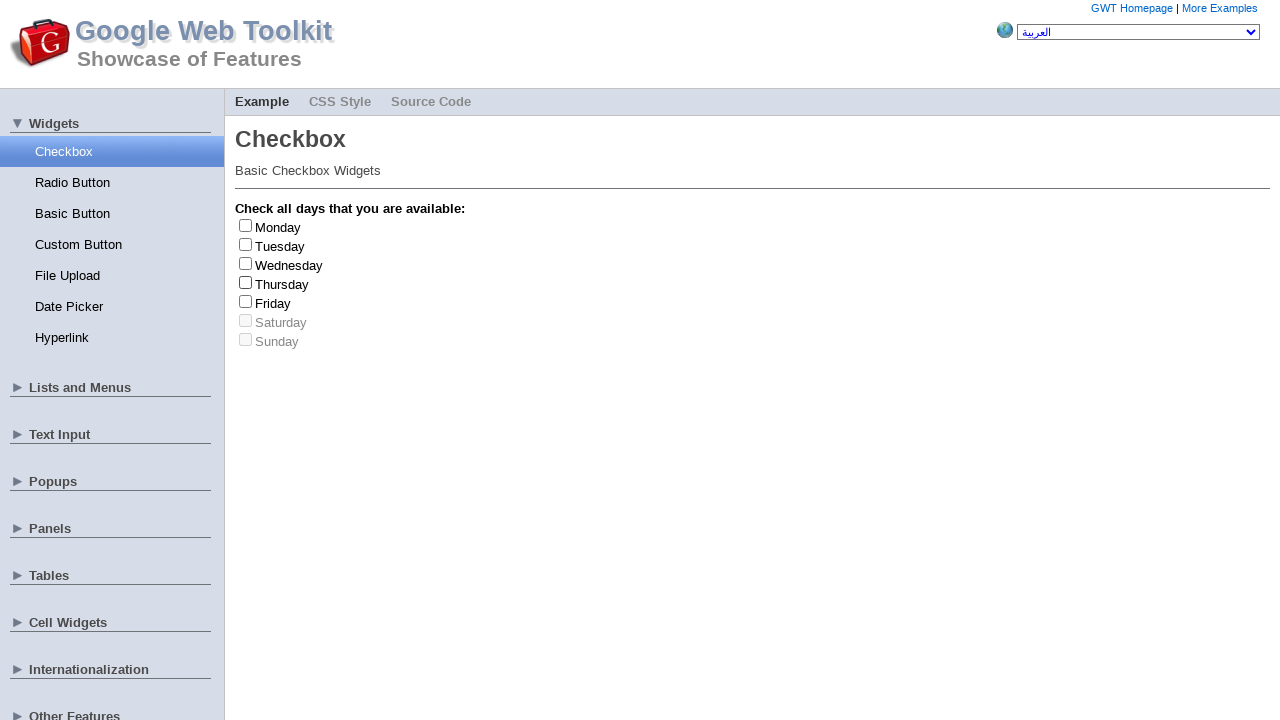

Selected random checkbox at index 1
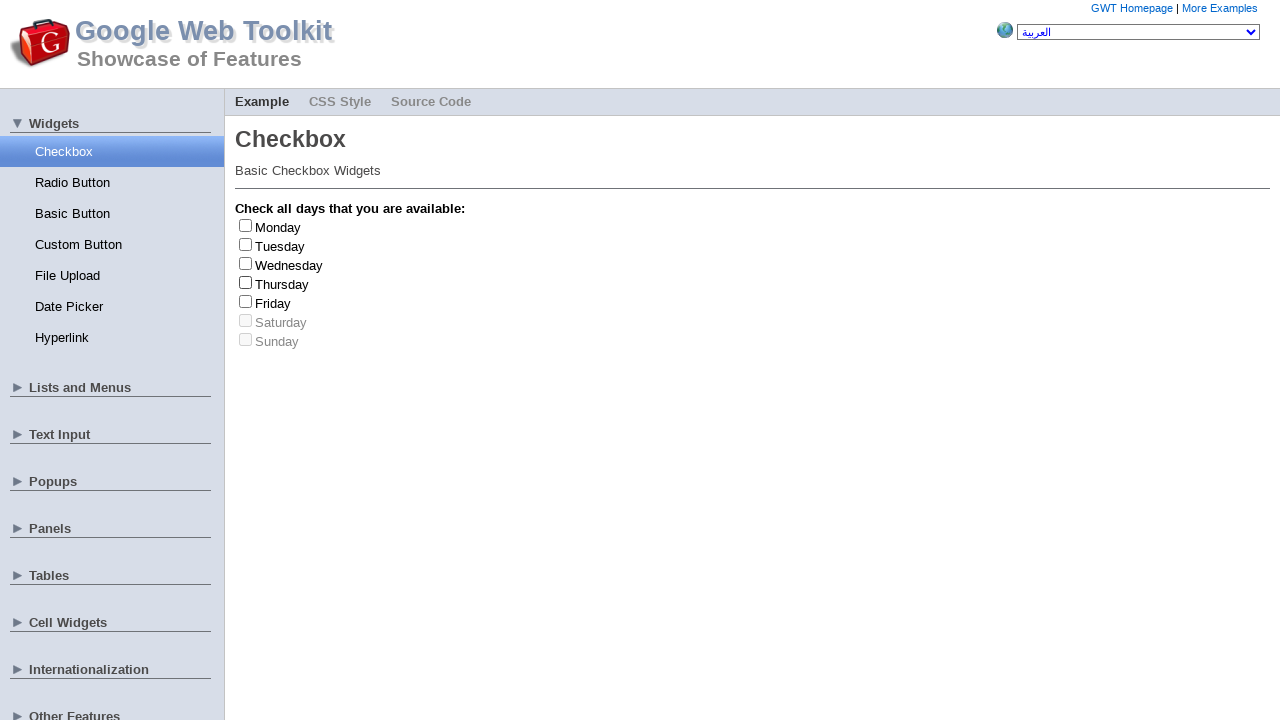

Clicked checkbox label: Tuesday
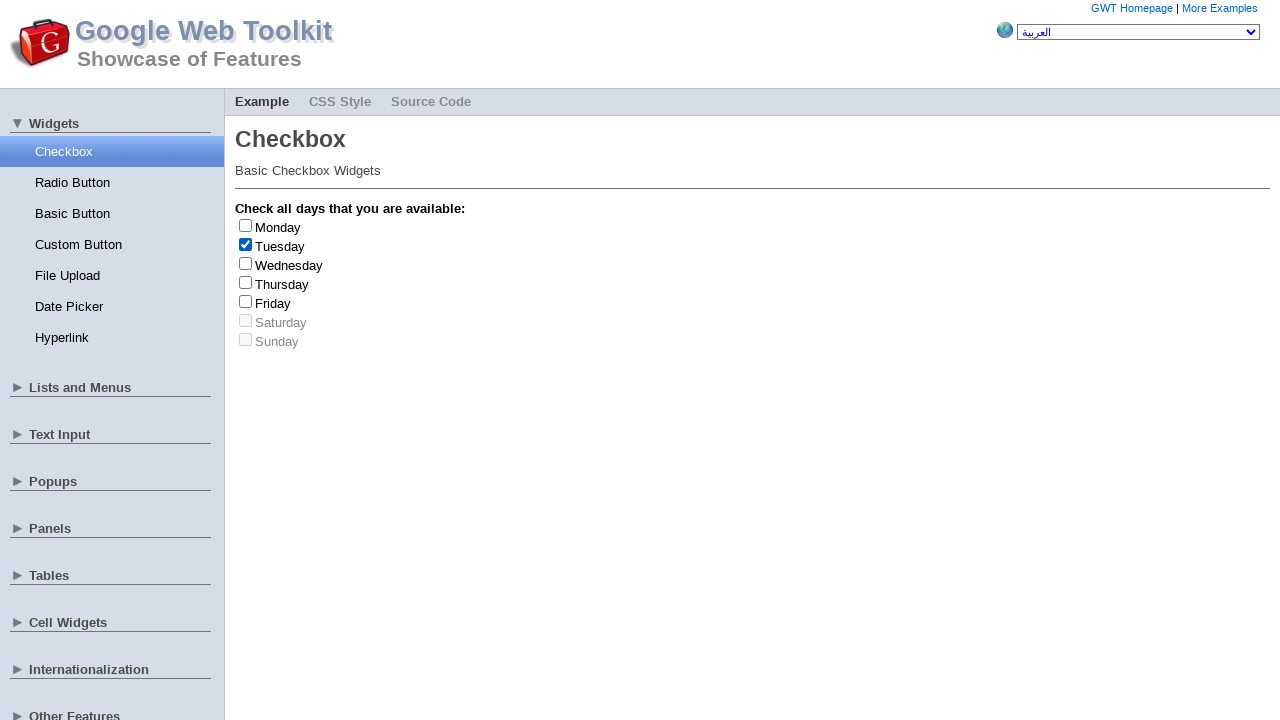

Unchecked checkbox: Tuesday
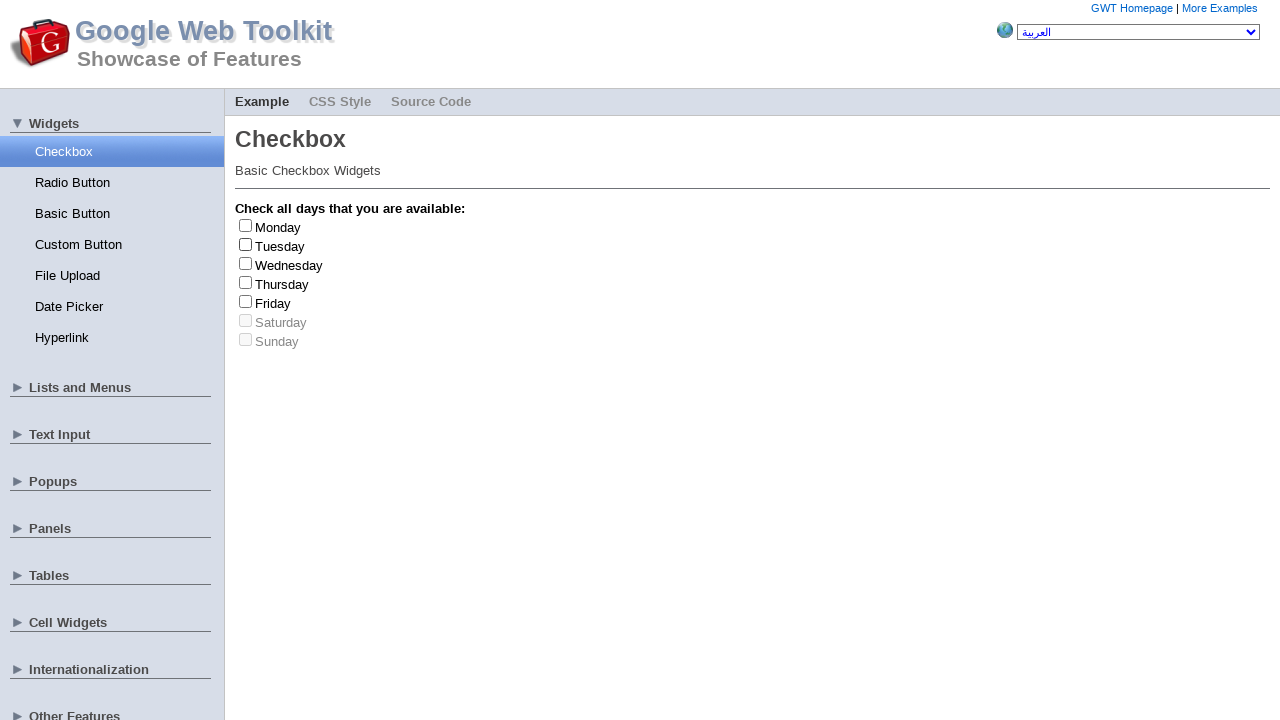

Selected random checkbox at index 5
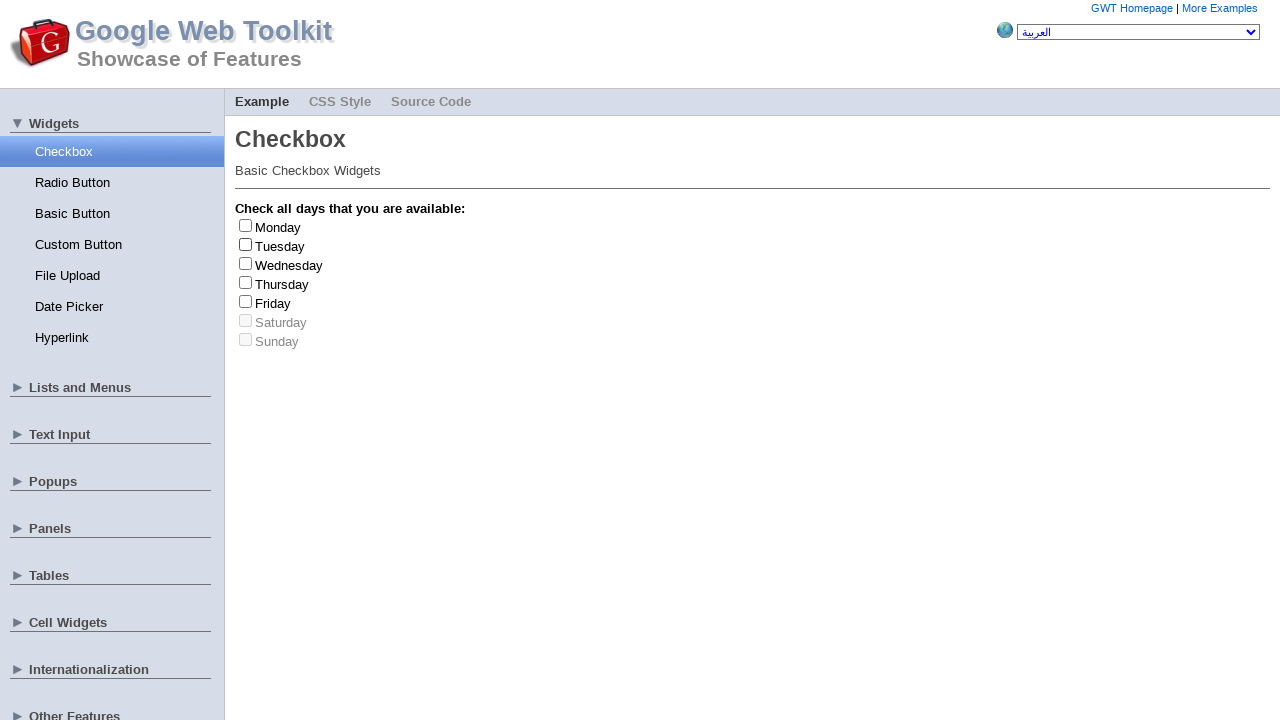

Selected random checkbox at index 5
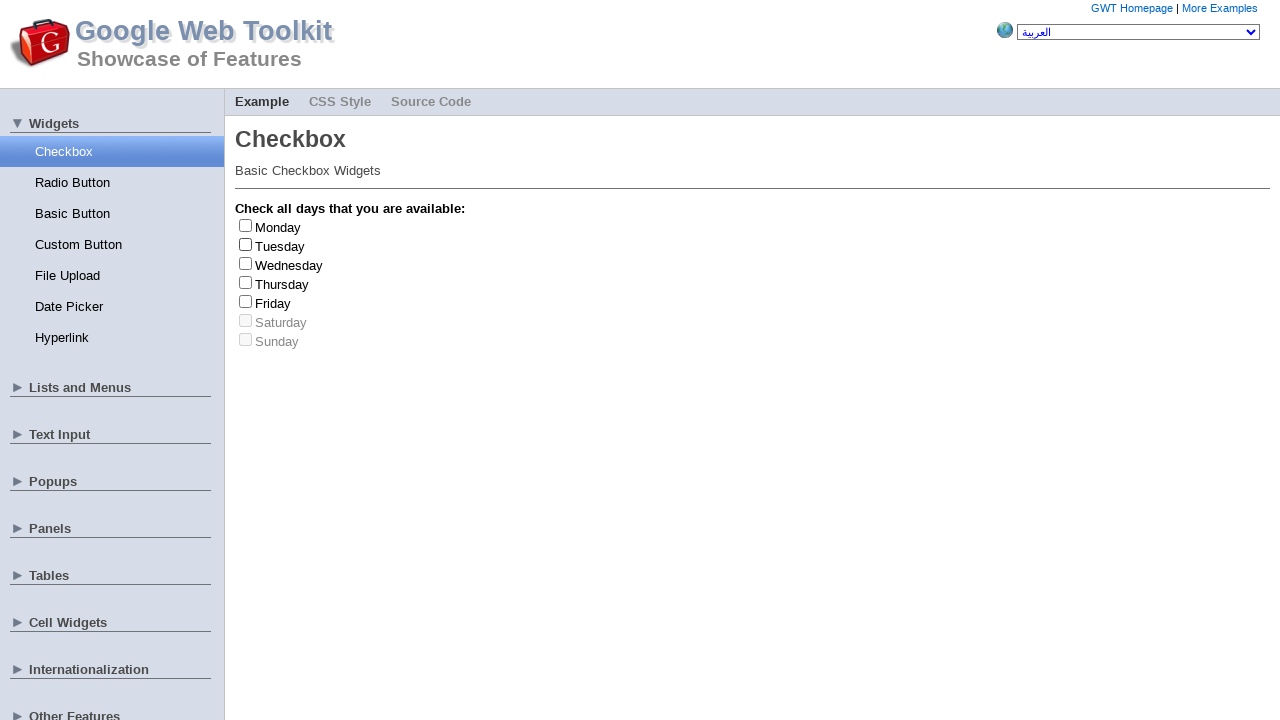

Selected random checkbox at index 4
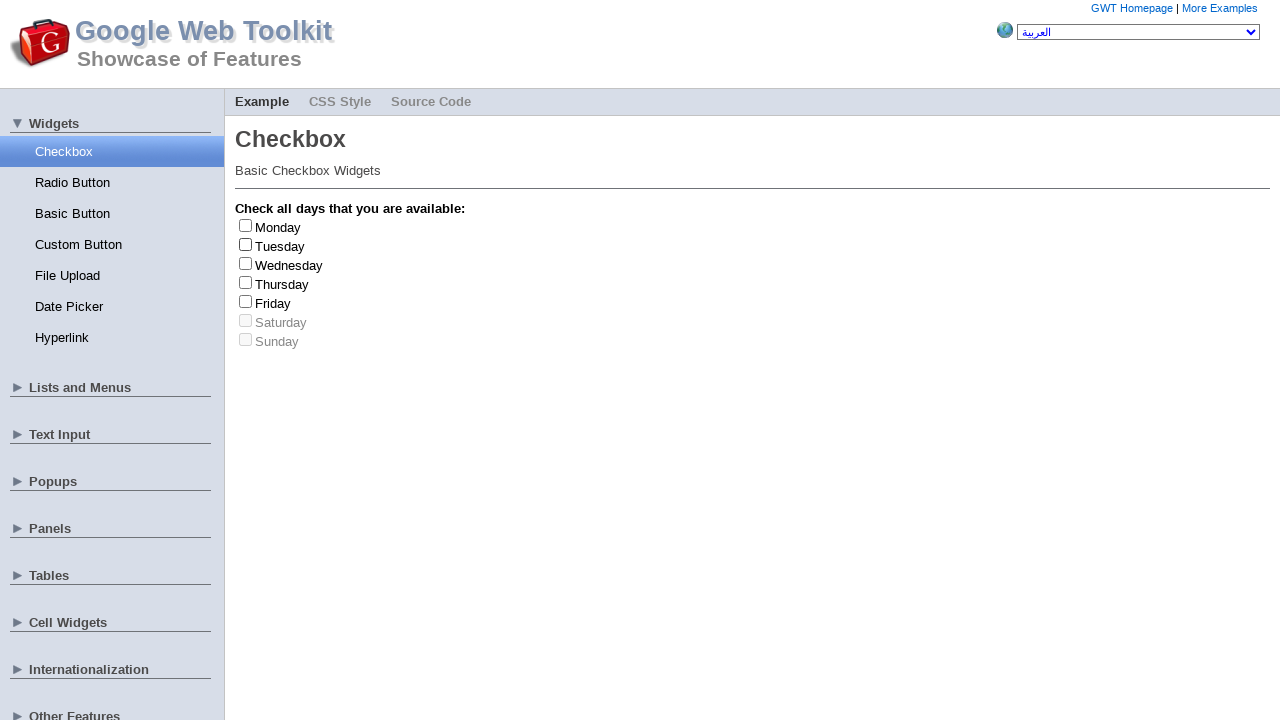

Clicked checkbox label: Friday
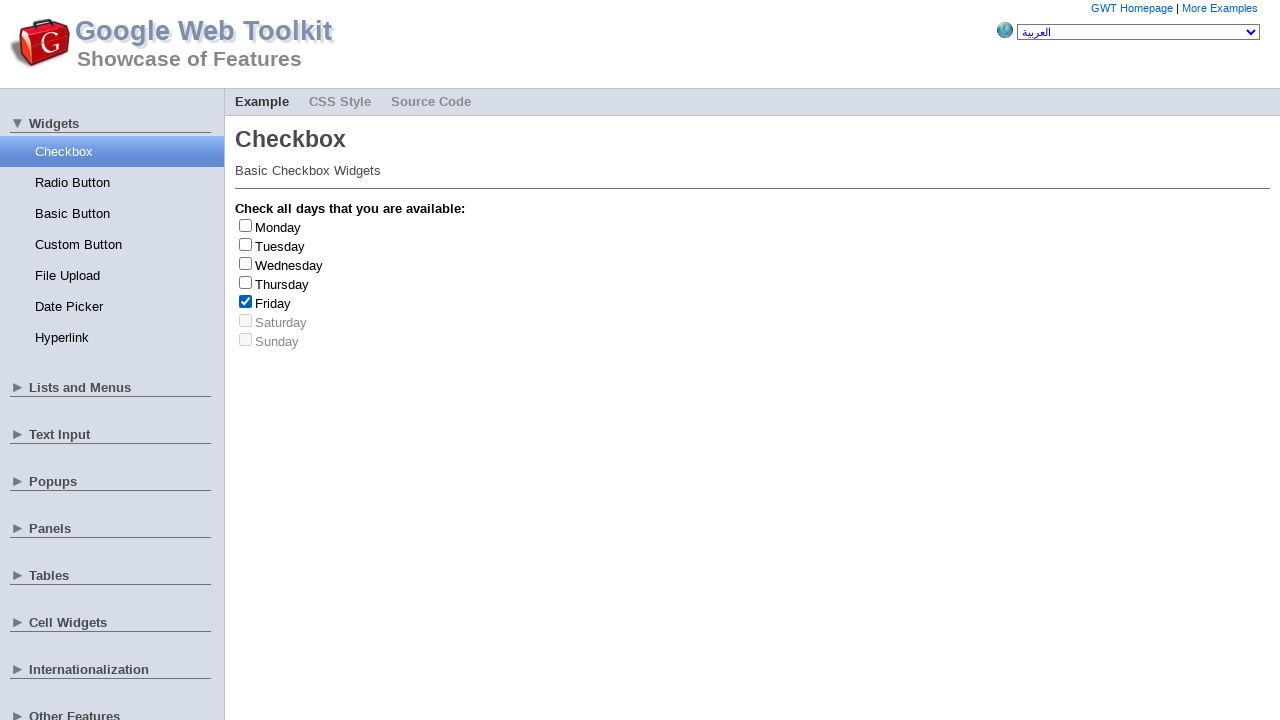

Friday checkbox detected, incrementing counter
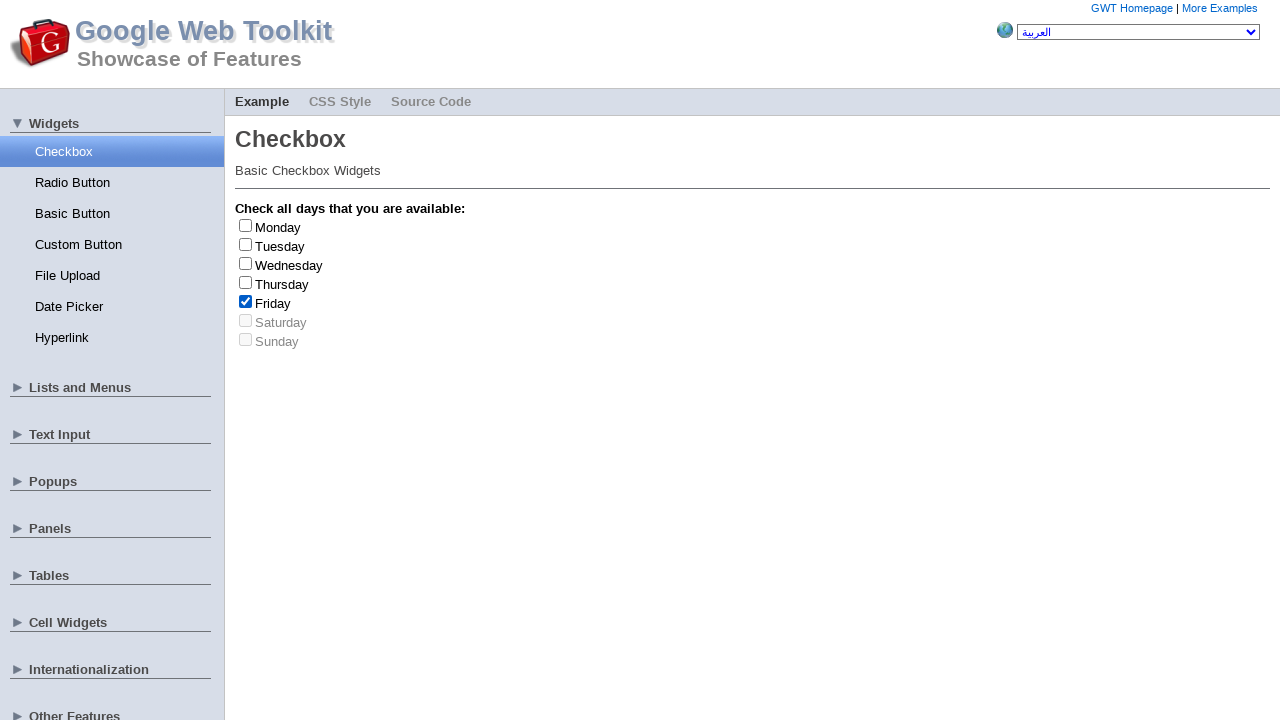

Unchecked checkbox: Friday
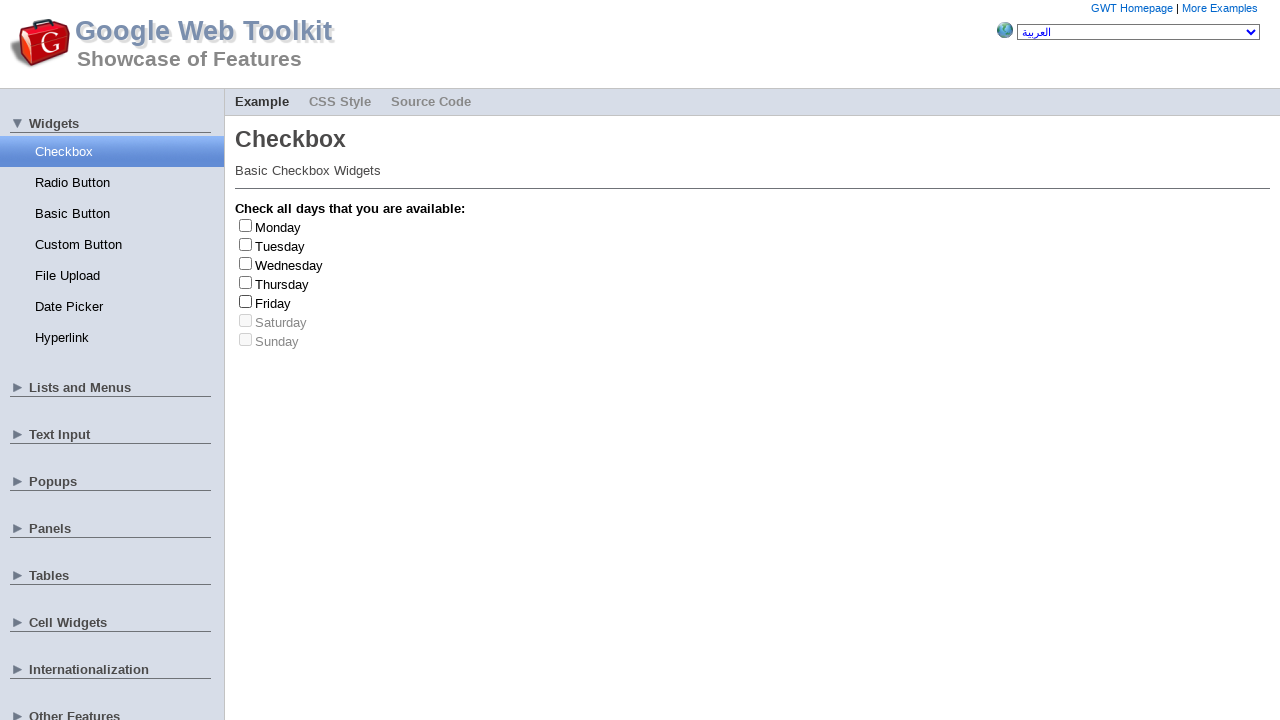

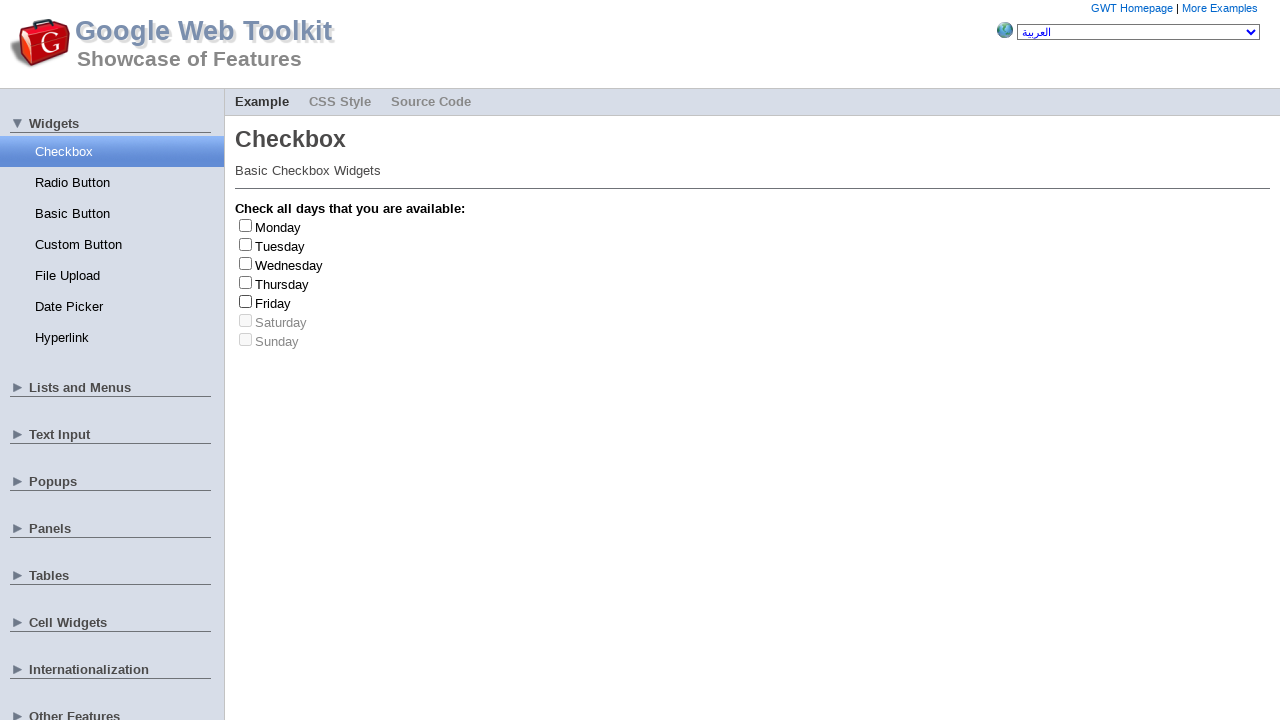